Fills out a large form by finding all input elements and entering text into each one, then submits the form

Starting URL: http://suninjuly.github.io/huge_form.html

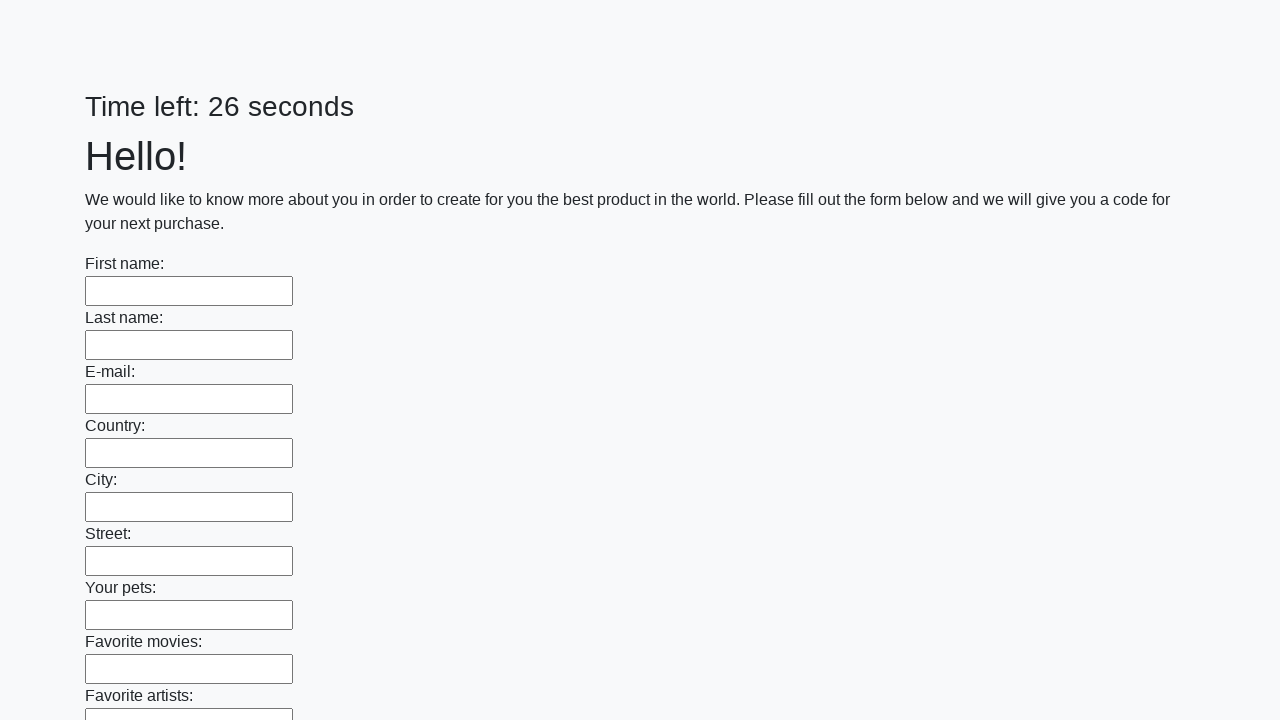

Located all input elements on the huge form page
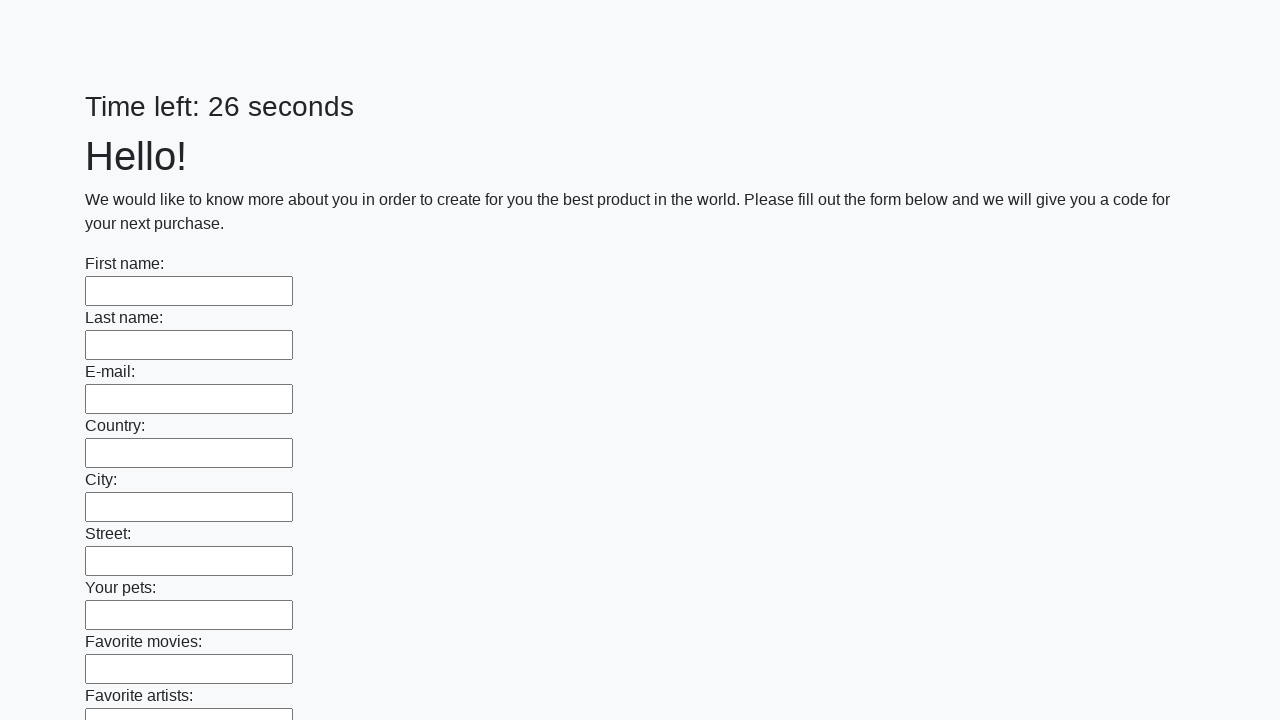

Filled an input field with 'Info'
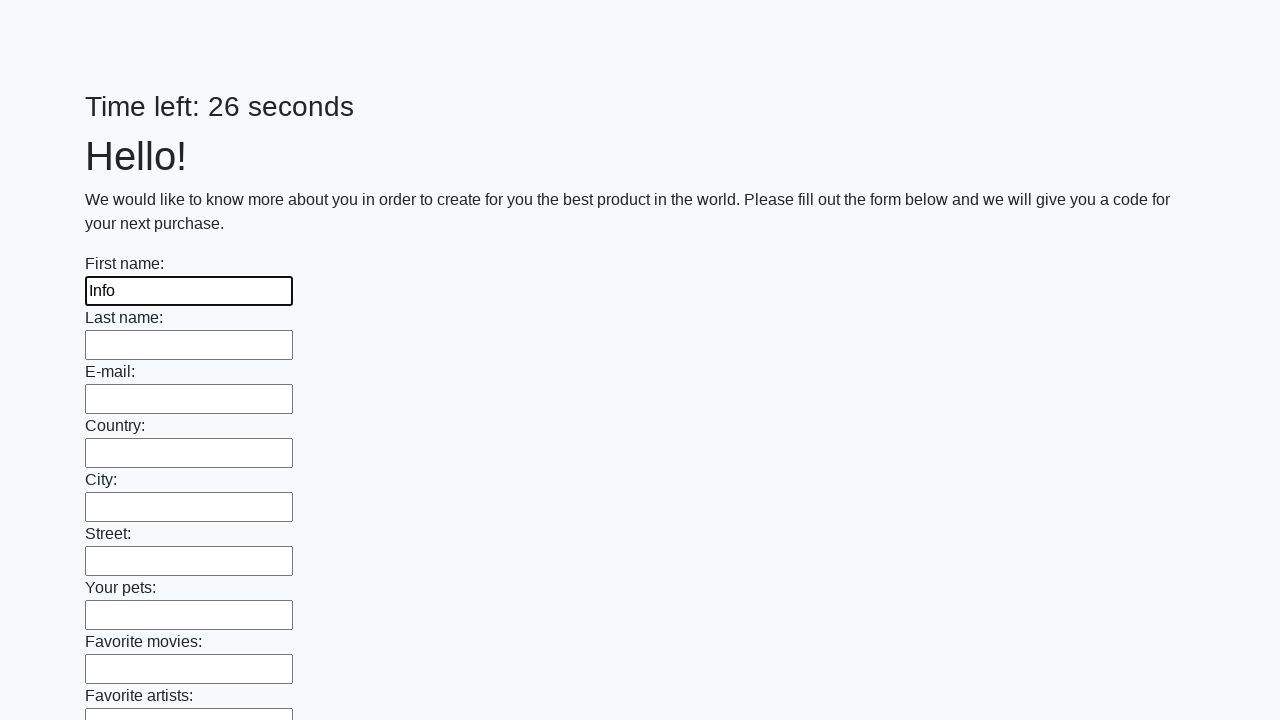

Filled an input field with 'Info'
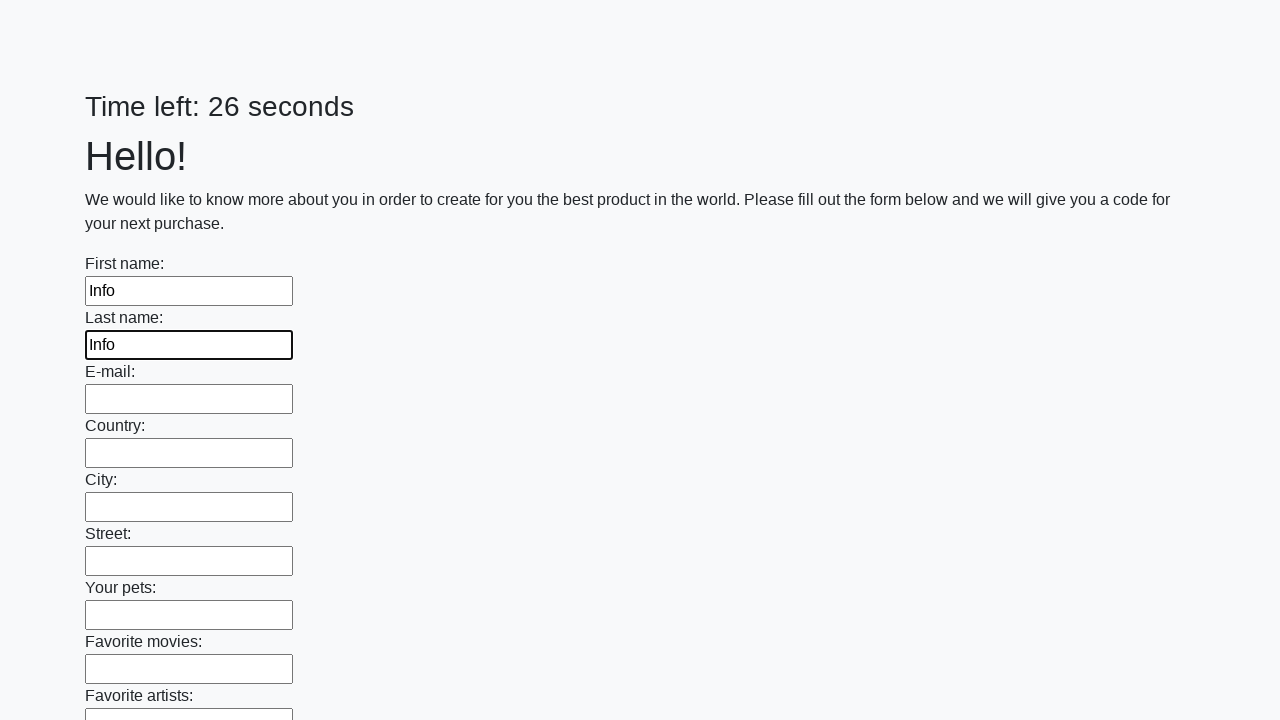

Filled an input field with 'Info'
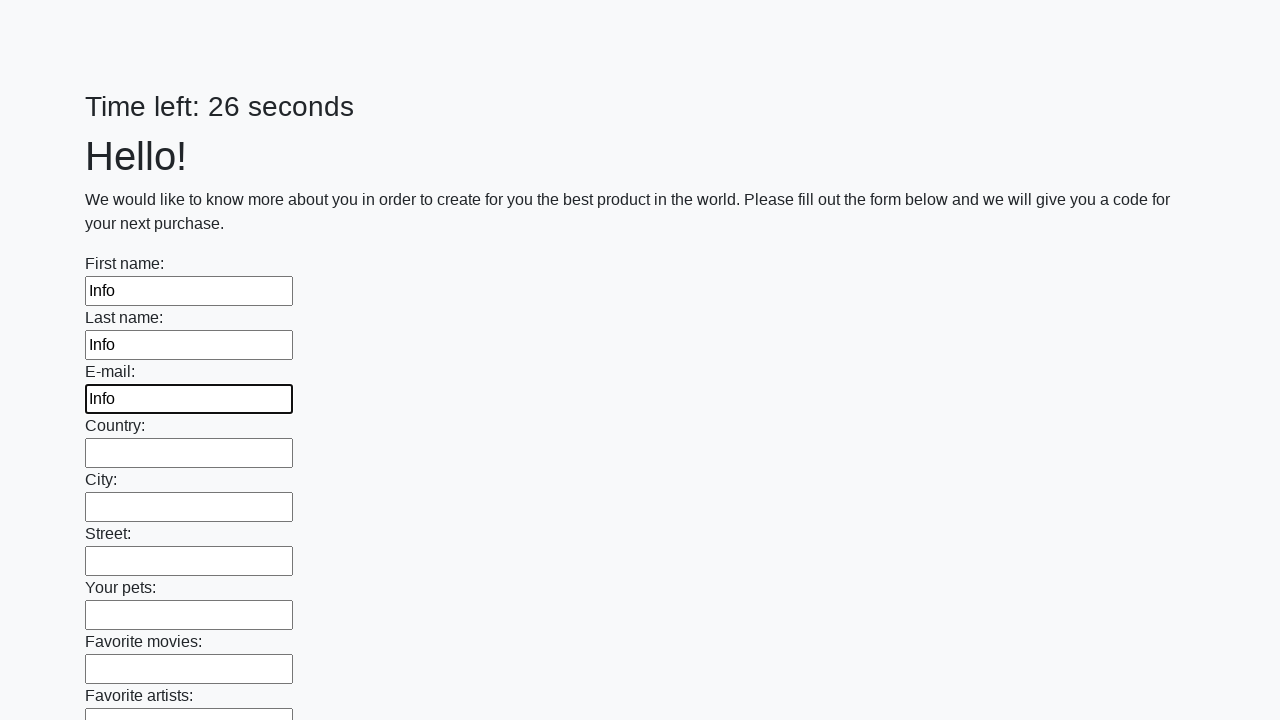

Filled an input field with 'Info'
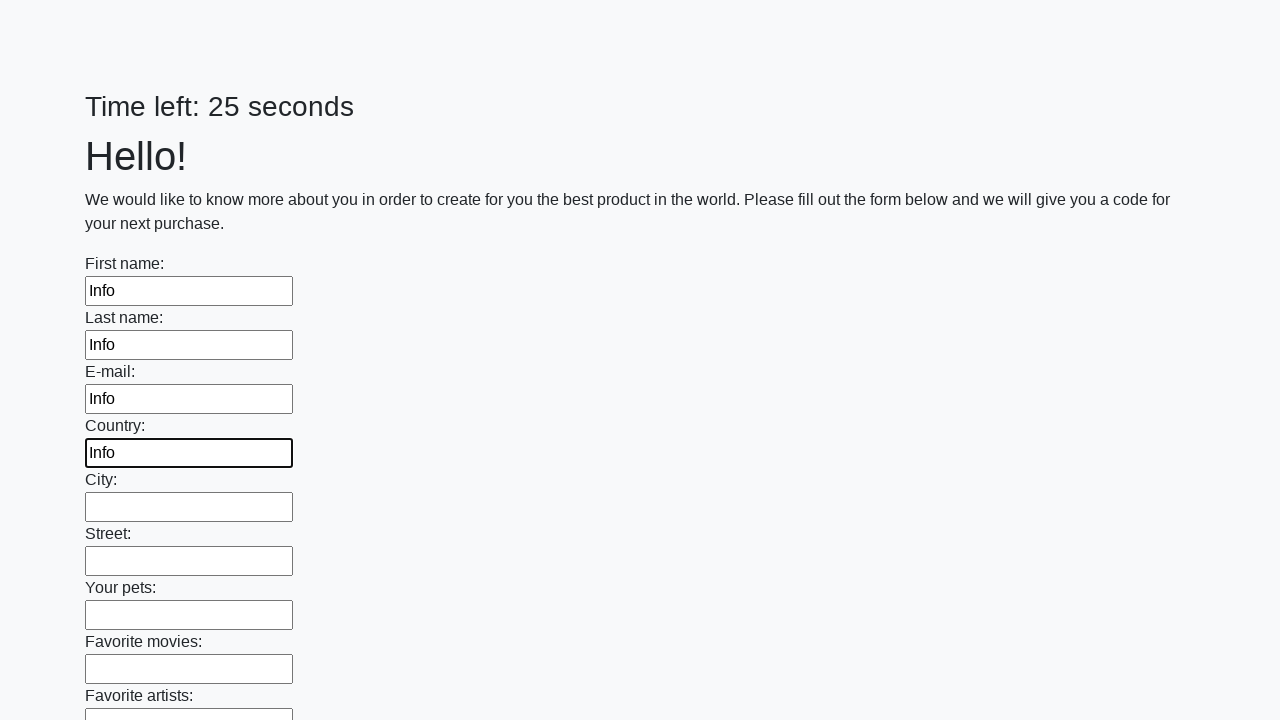

Filled an input field with 'Info'
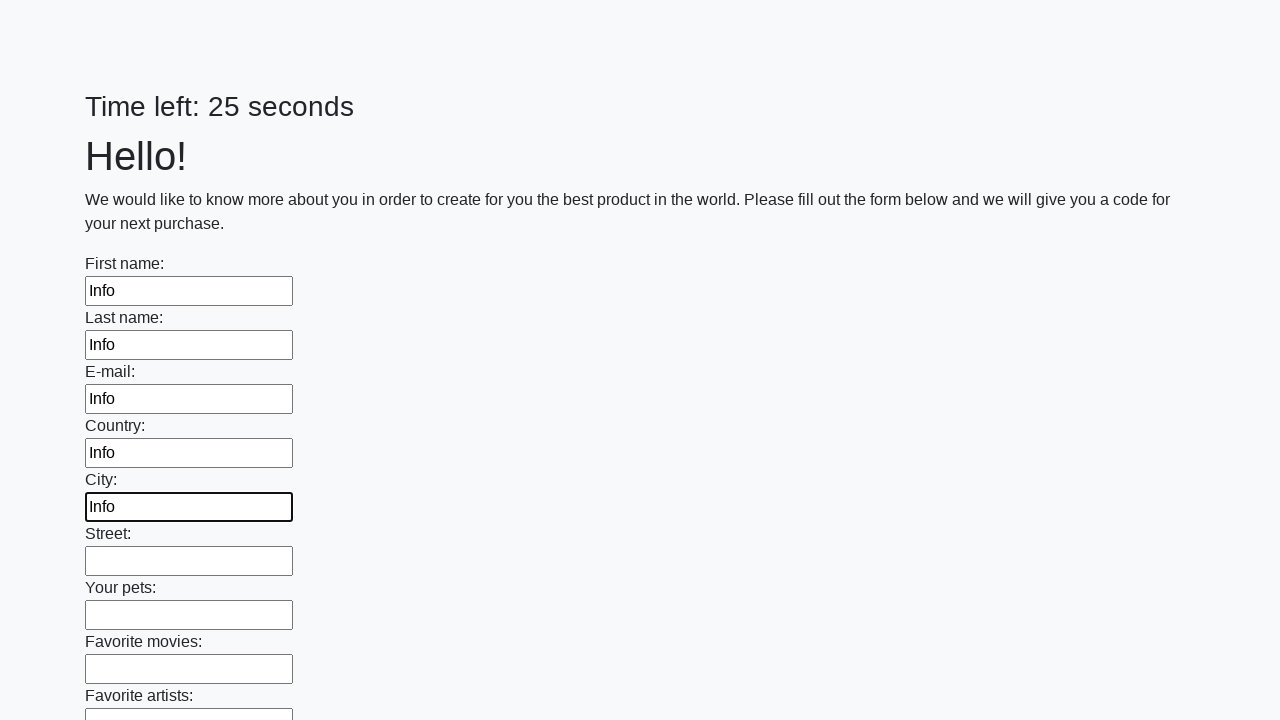

Filled an input field with 'Info'
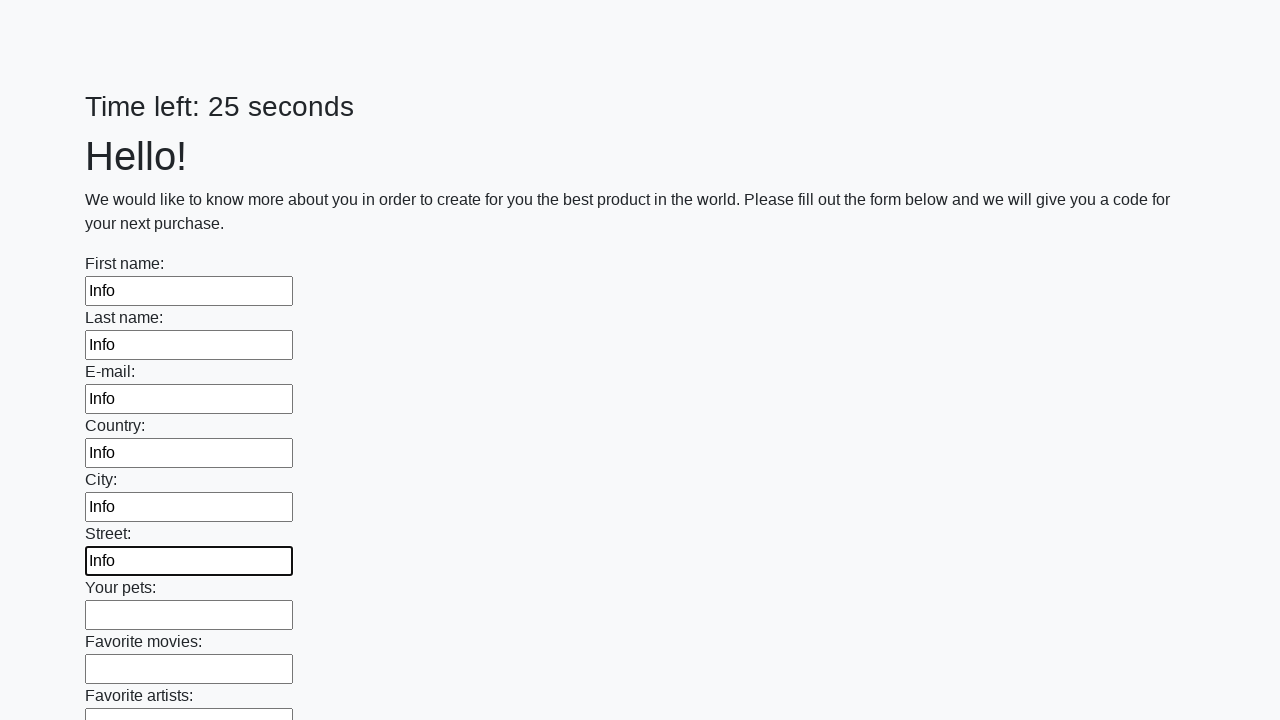

Filled an input field with 'Info'
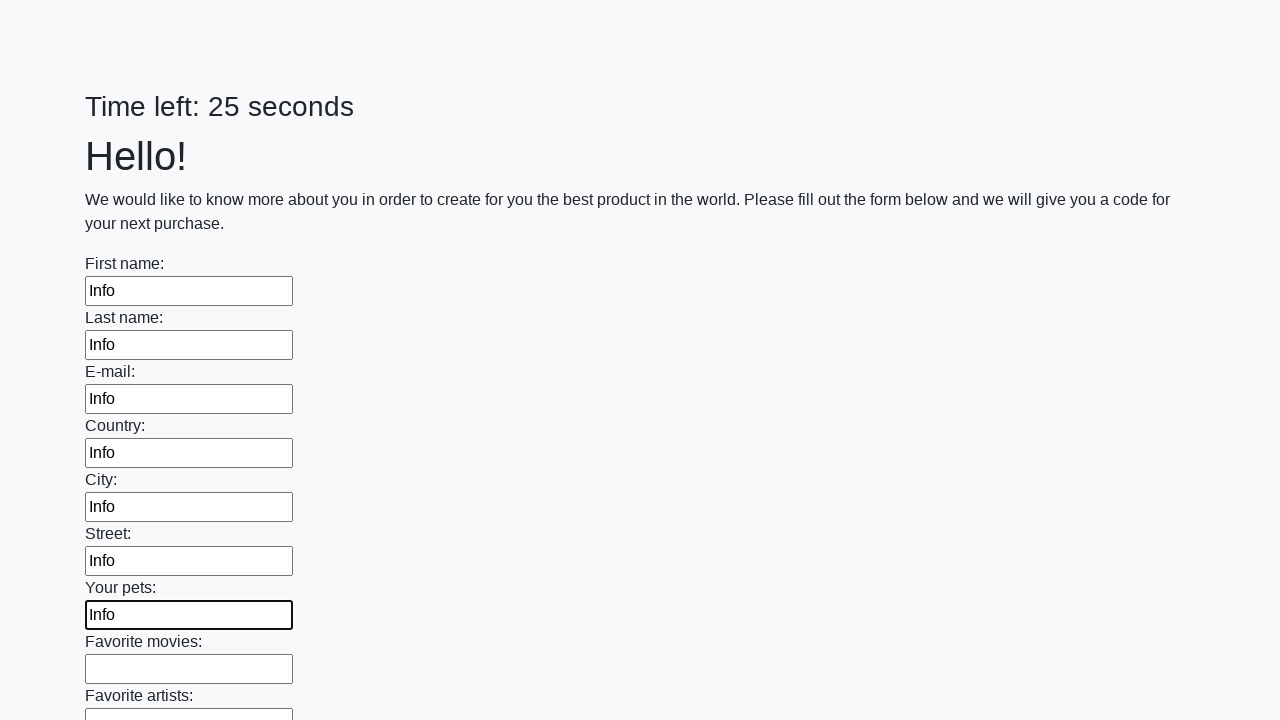

Filled an input field with 'Info'
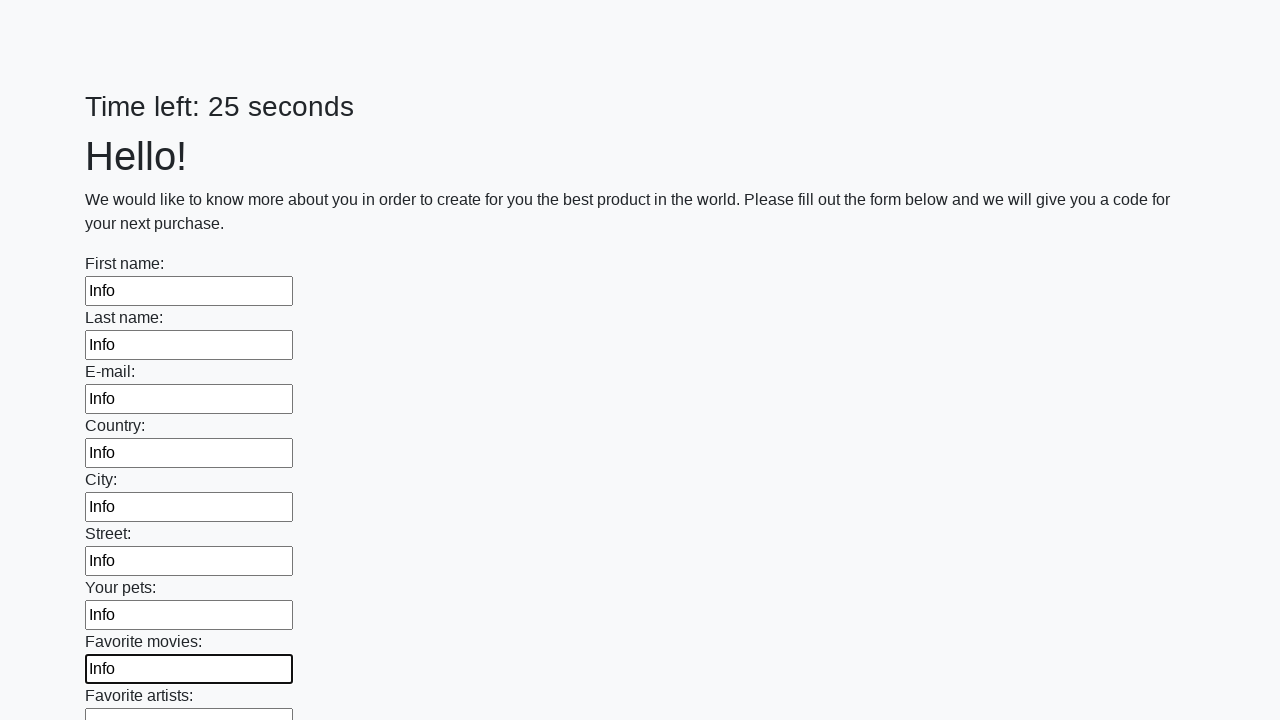

Filled an input field with 'Info'
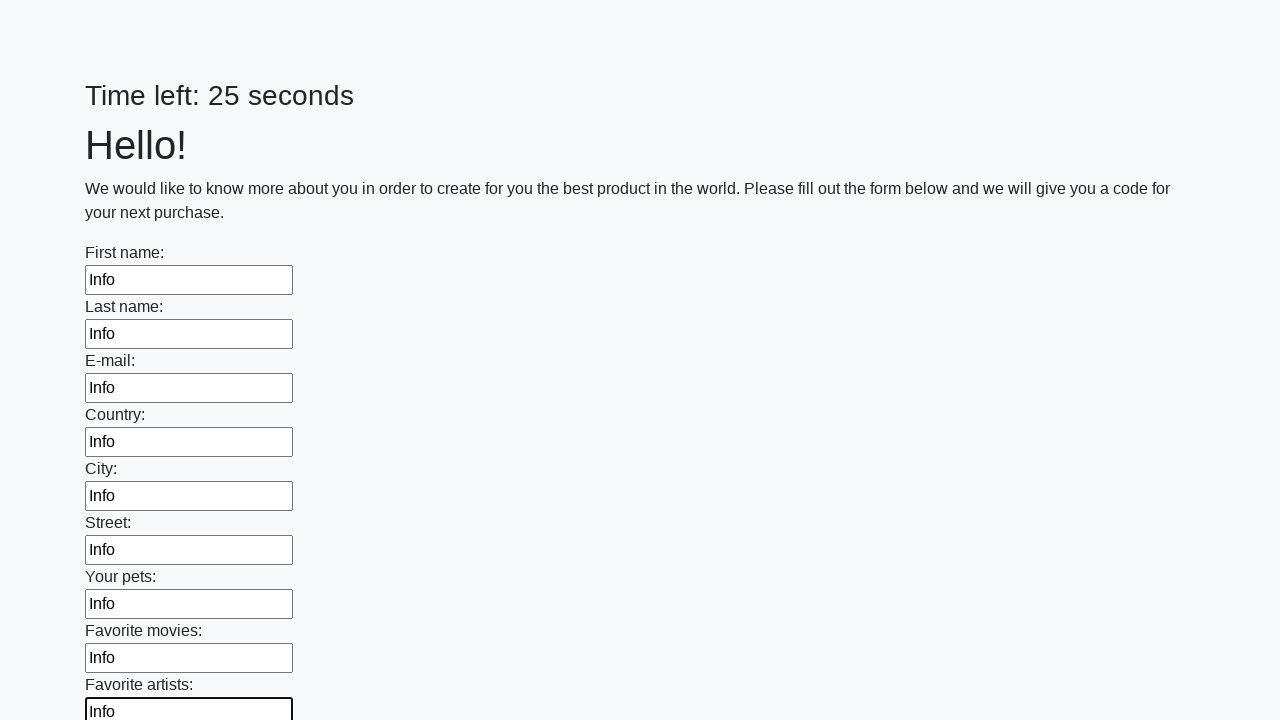

Filled an input field with 'Info'
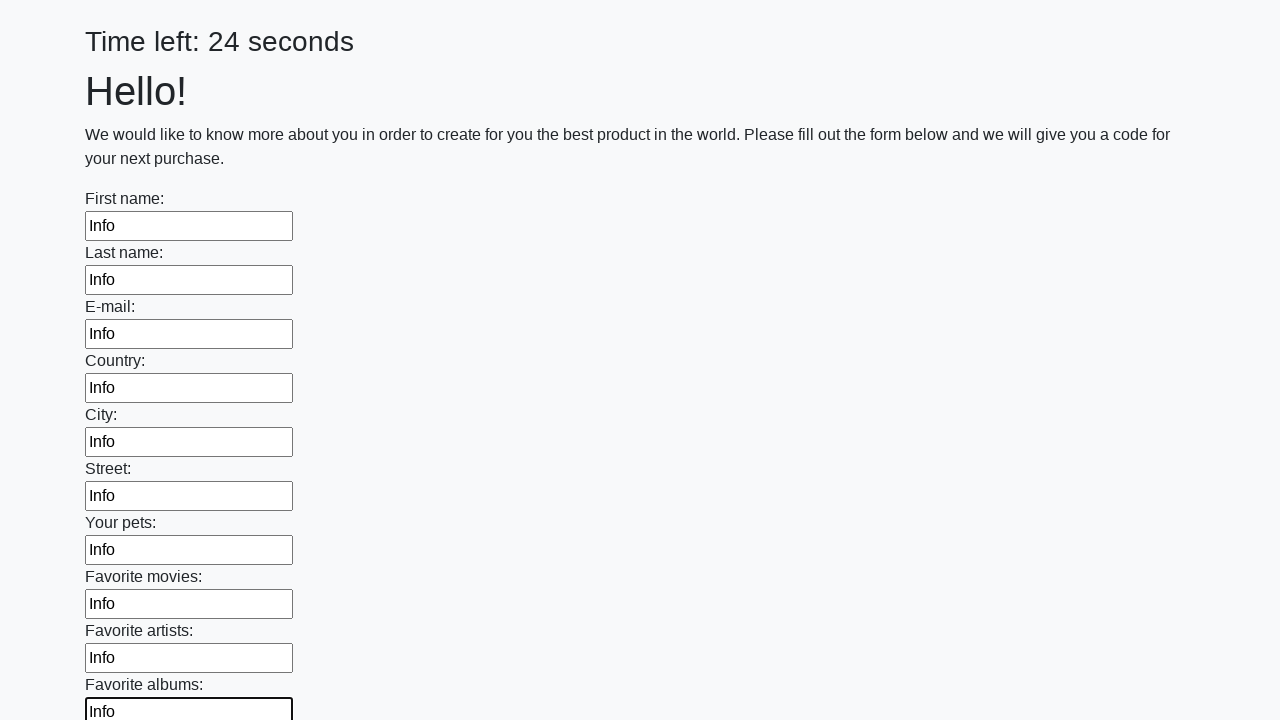

Filled an input field with 'Info'
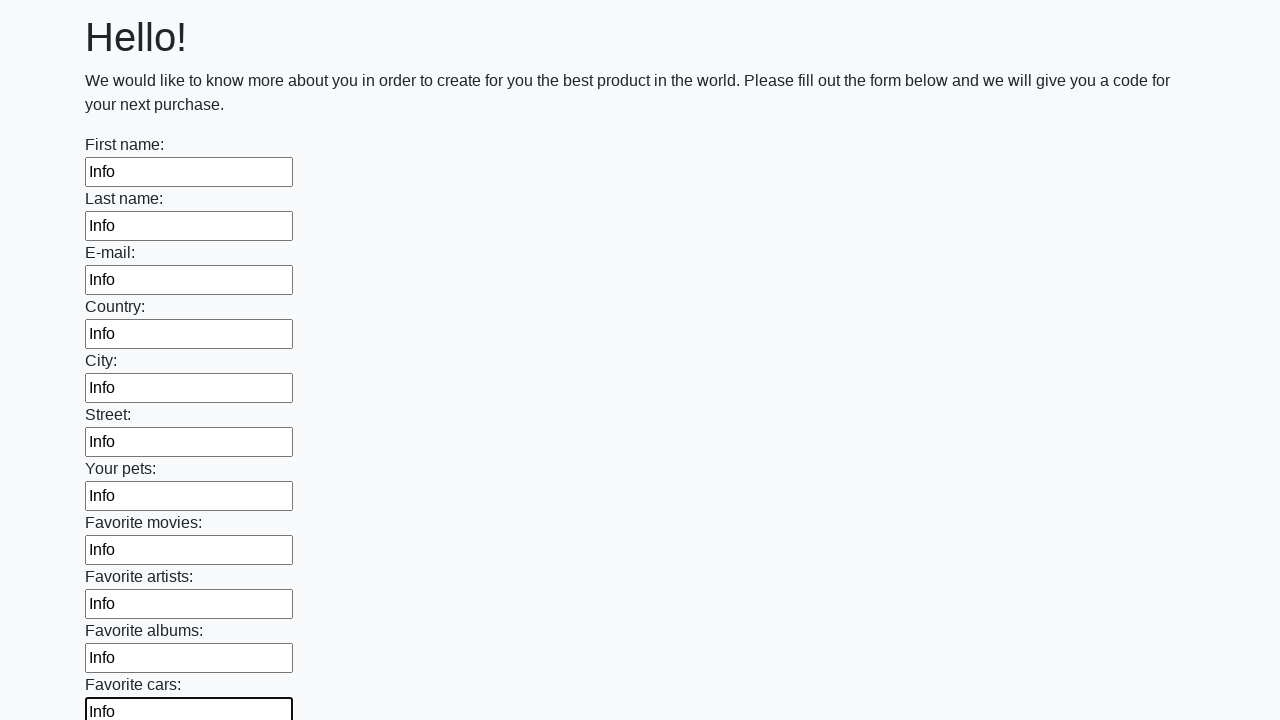

Filled an input field with 'Info'
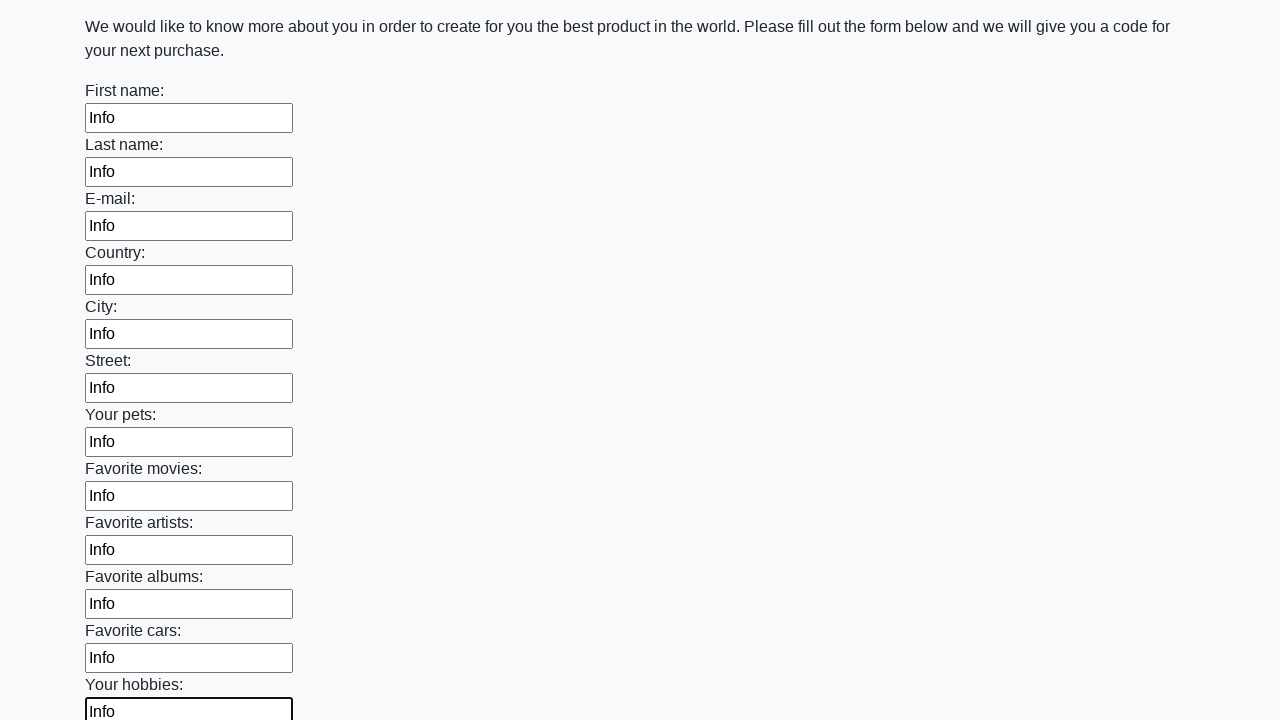

Filled an input field with 'Info'
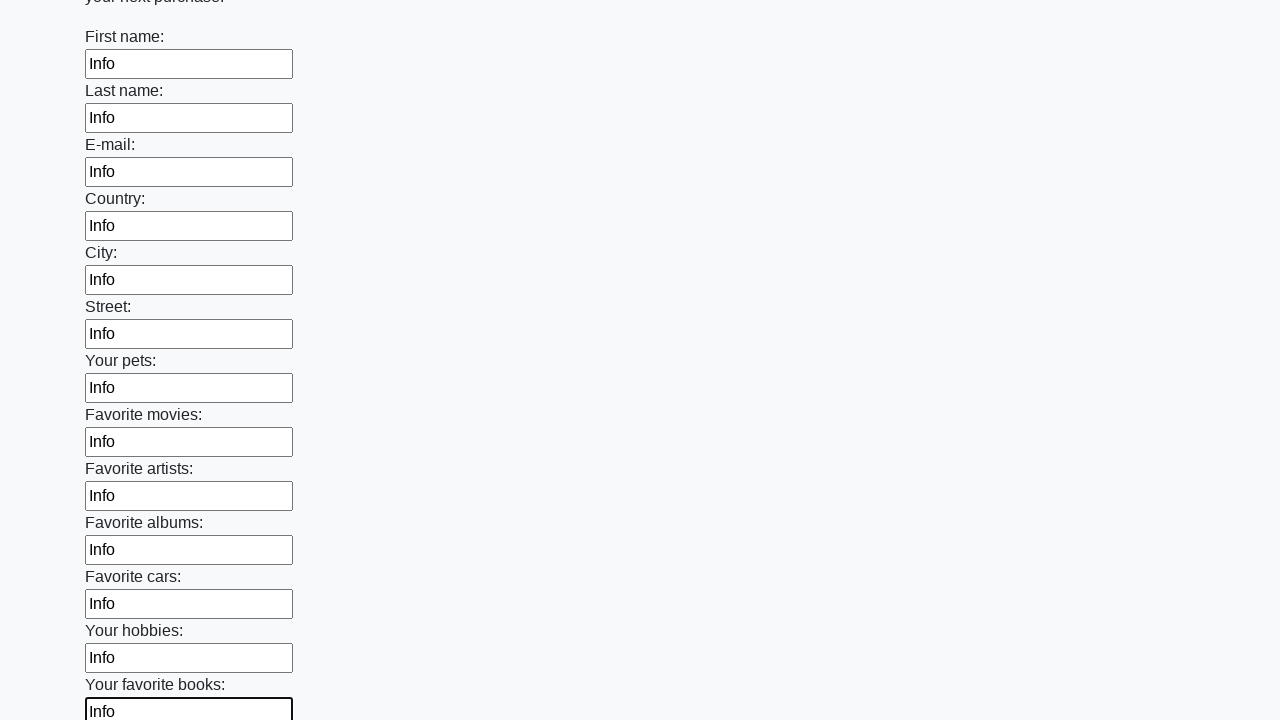

Filled an input field with 'Info'
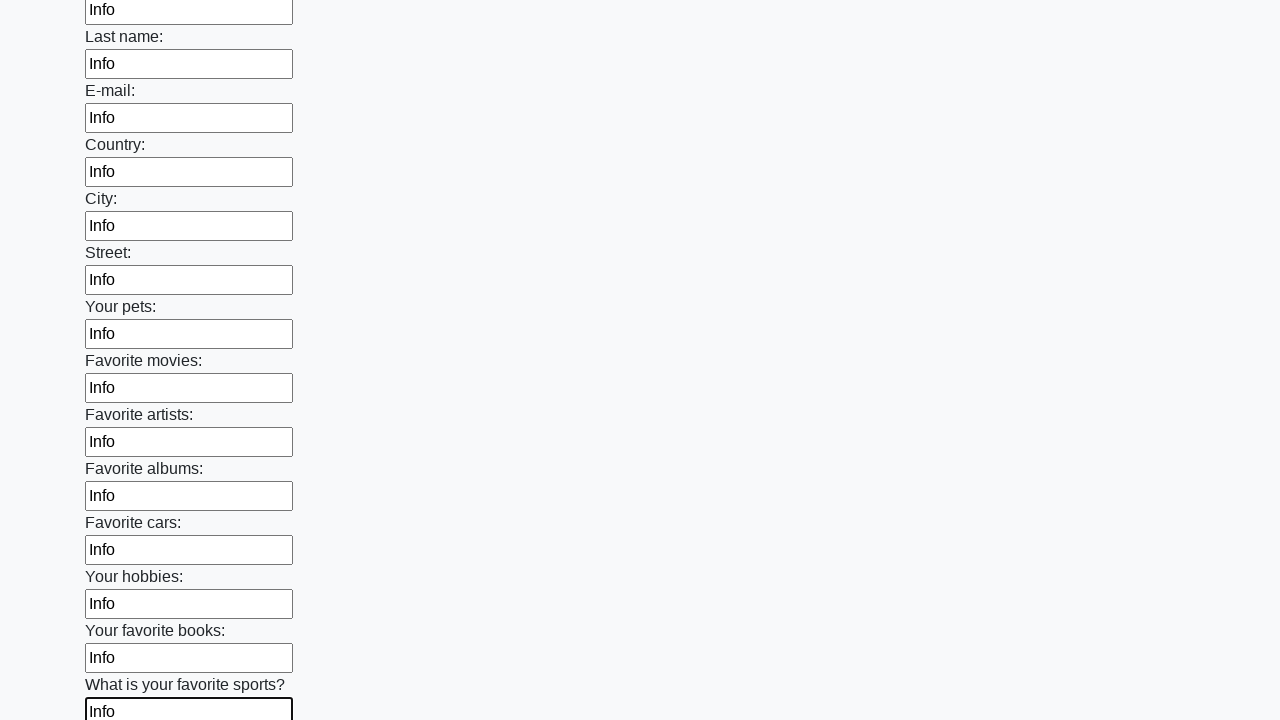

Filled an input field with 'Info'
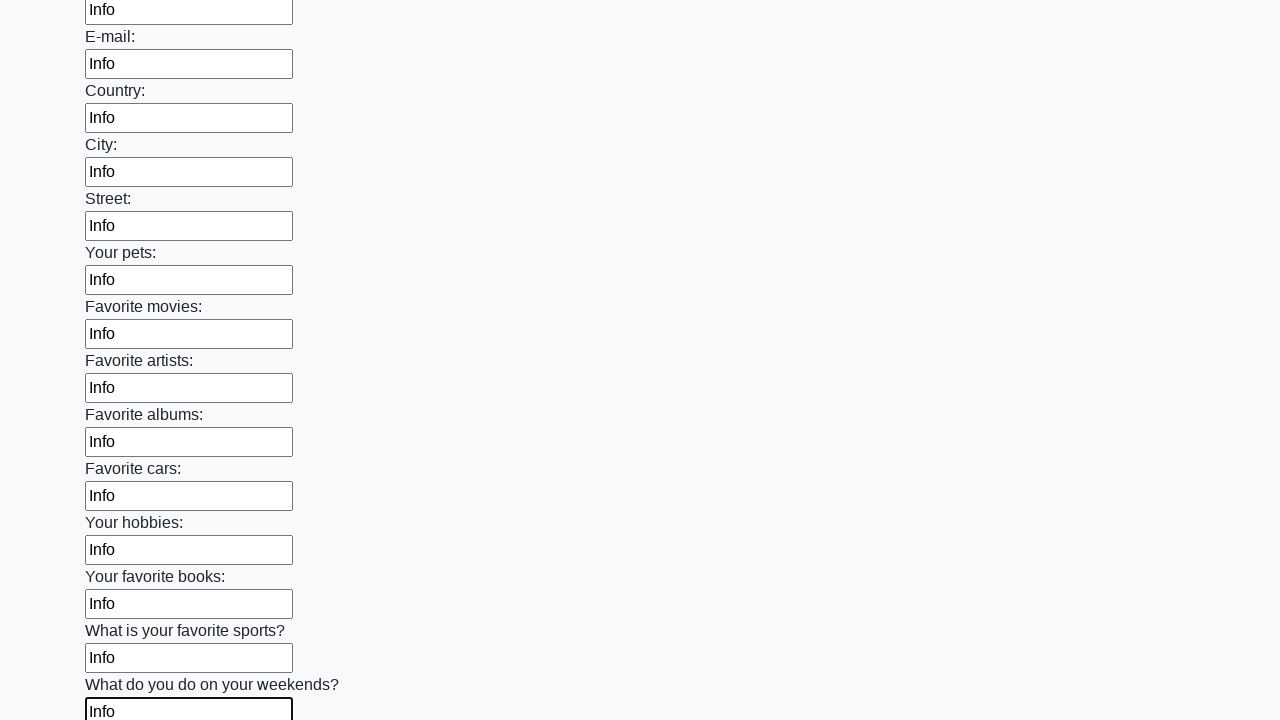

Filled an input field with 'Info'
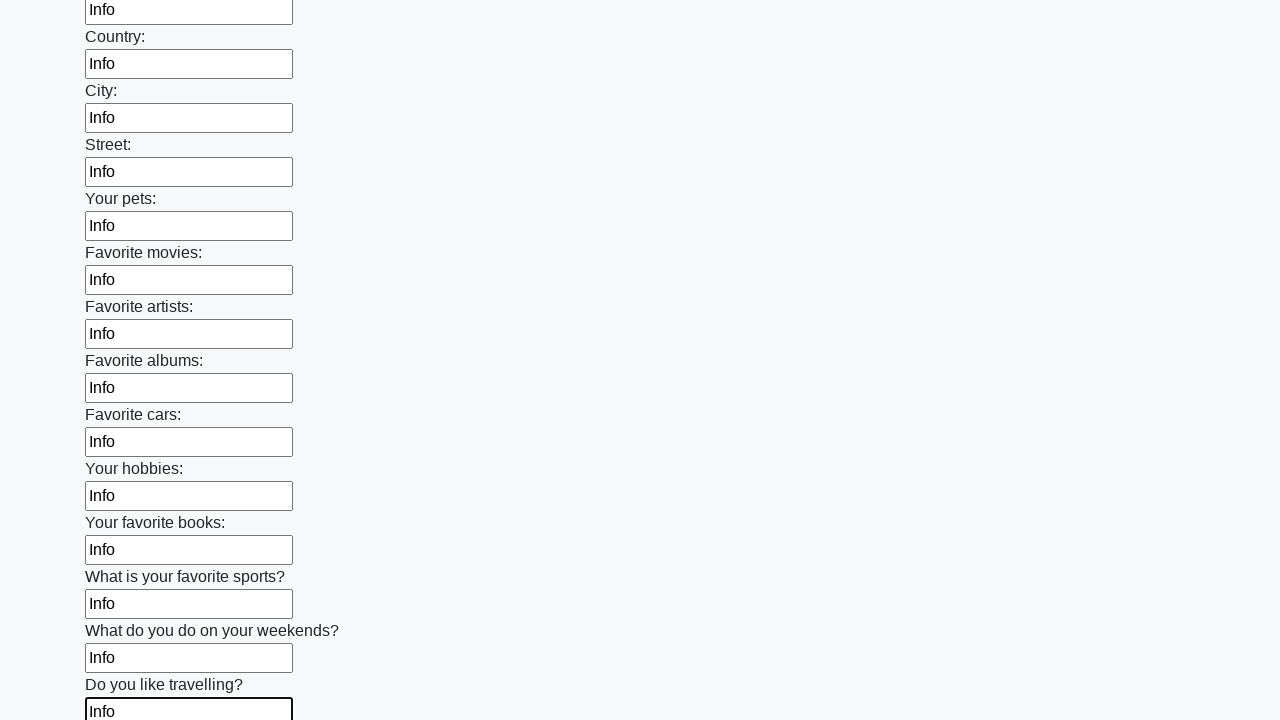

Filled an input field with 'Info'
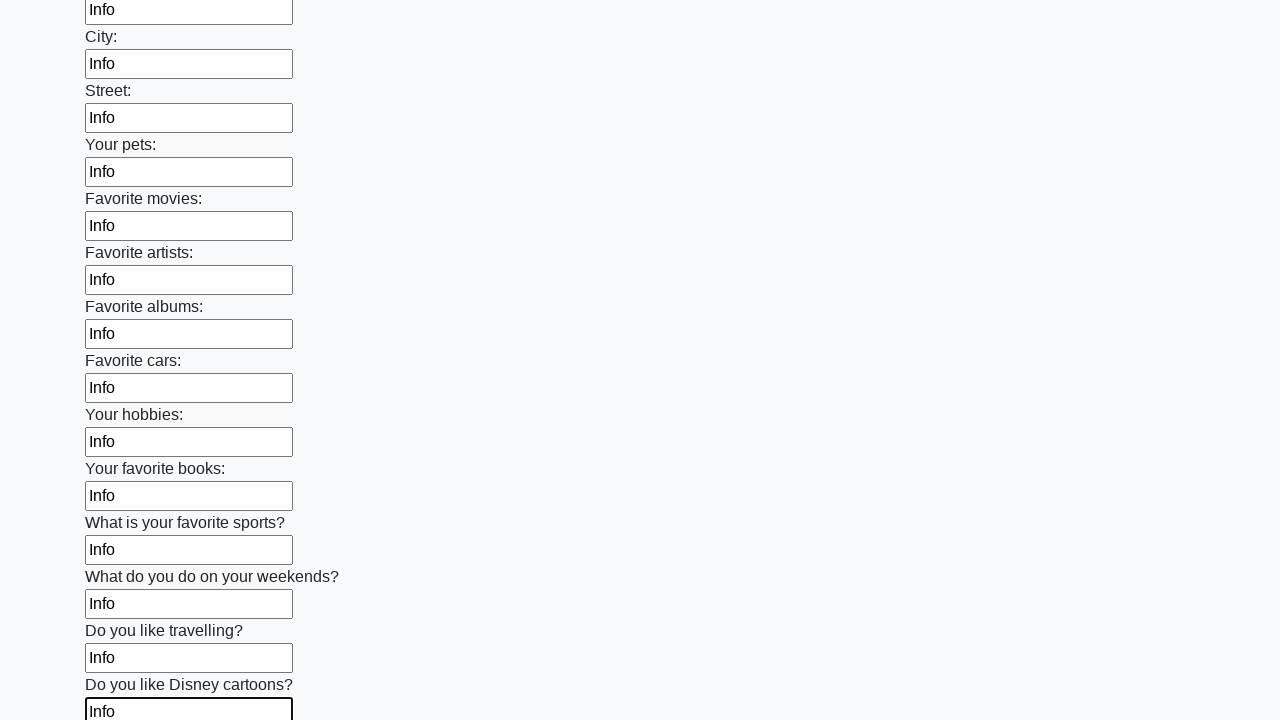

Filled an input field with 'Info'
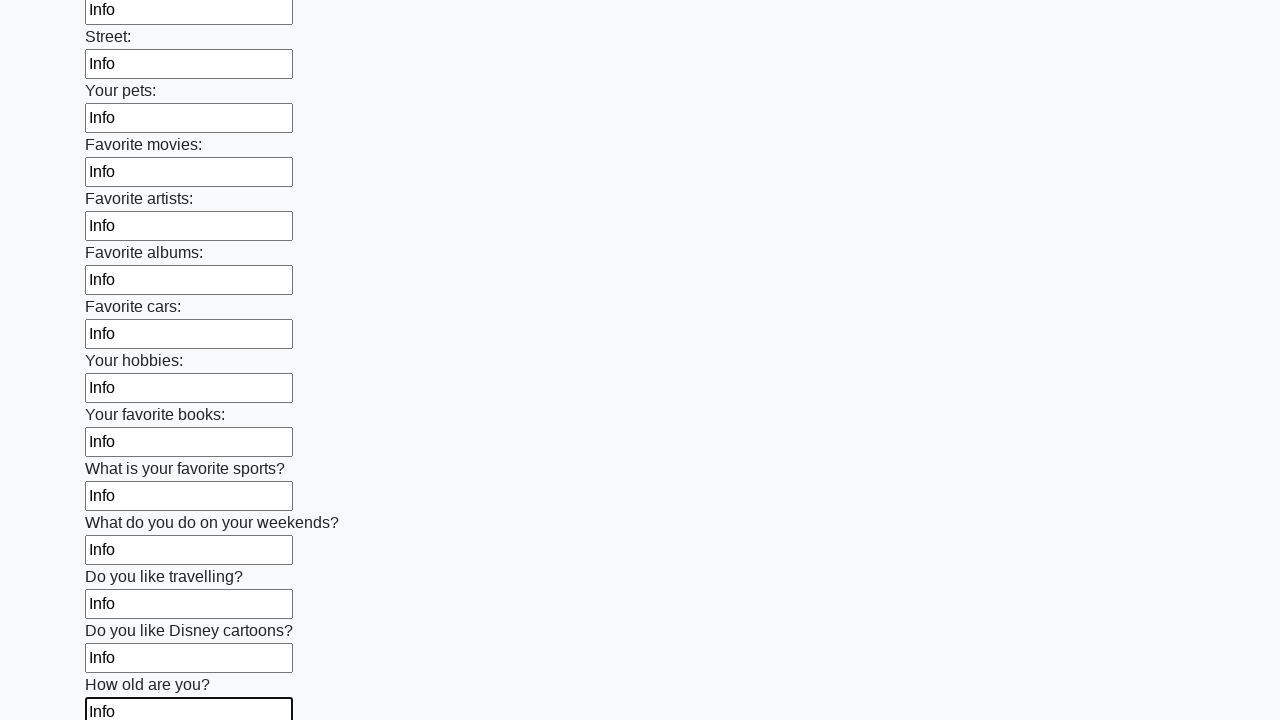

Filled an input field with 'Info'
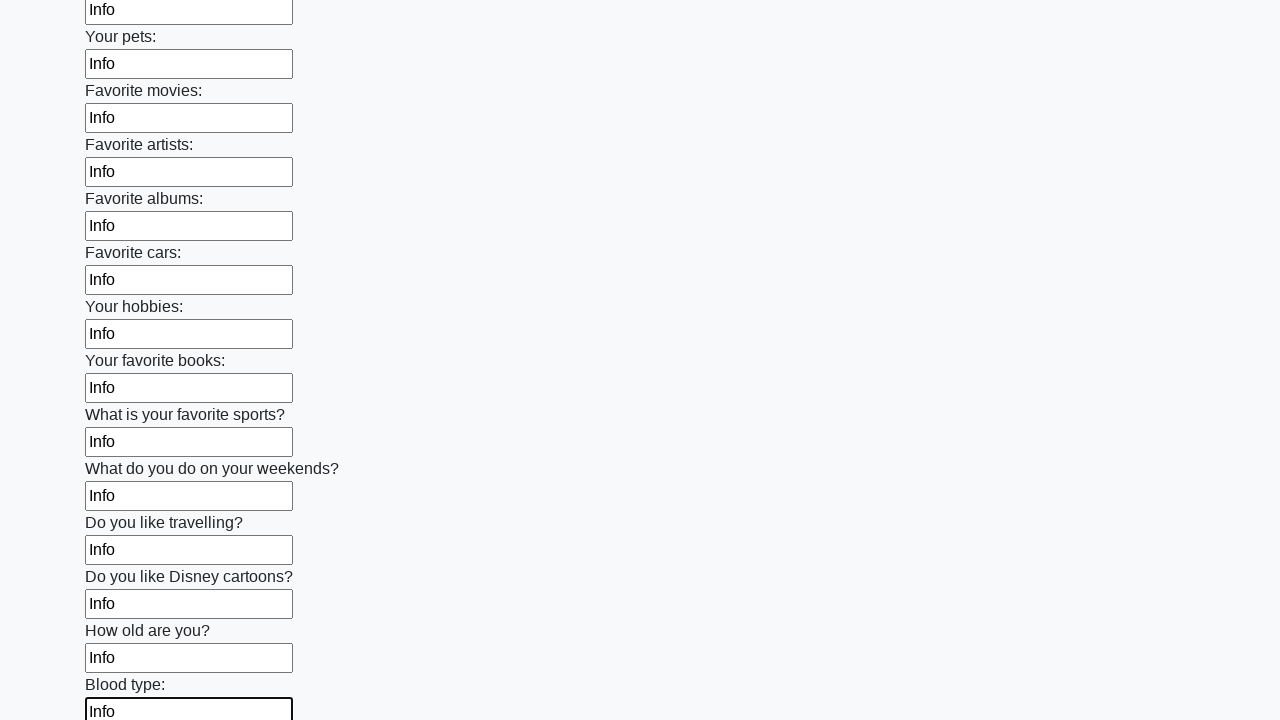

Filled an input field with 'Info'
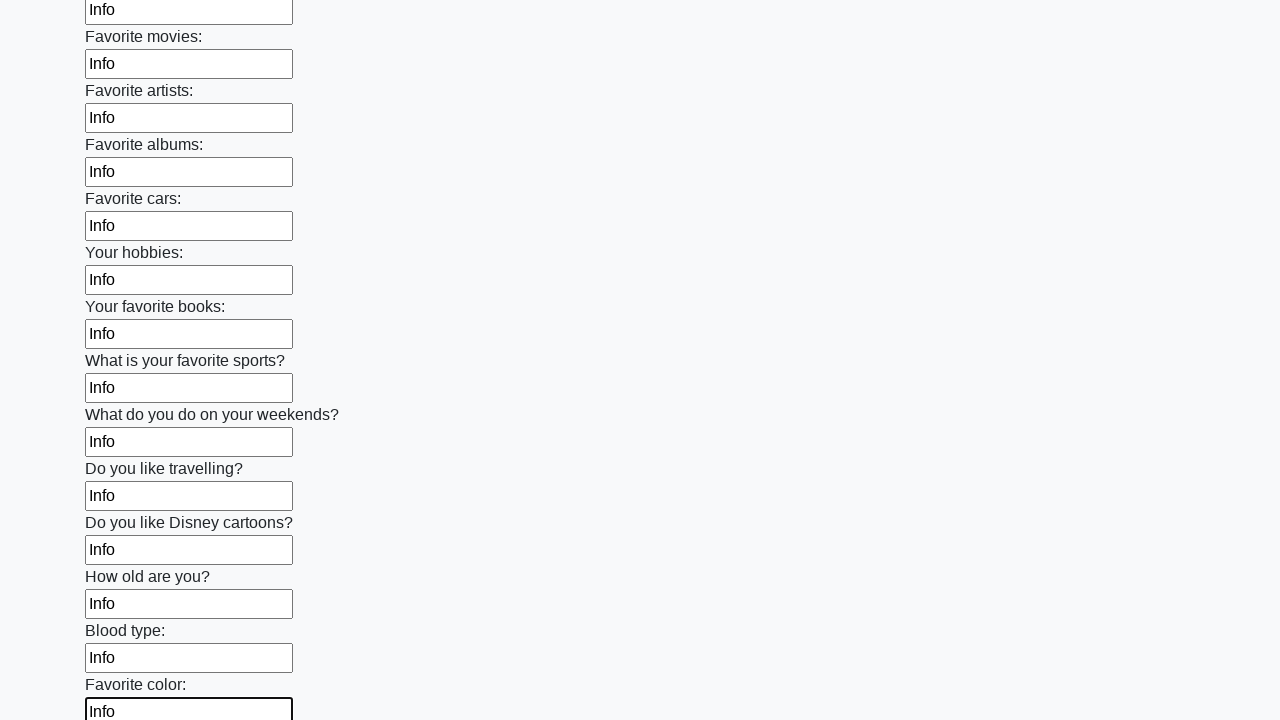

Filled an input field with 'Info'
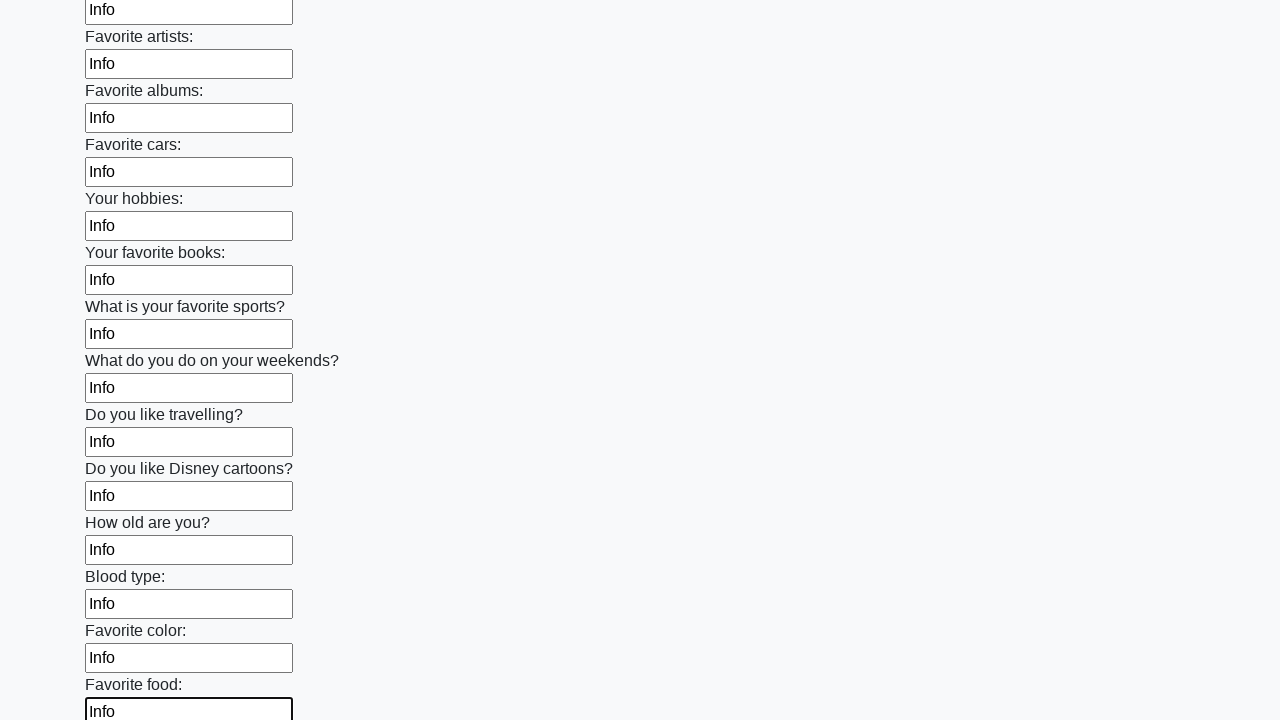

Filled an input field with 'Info'
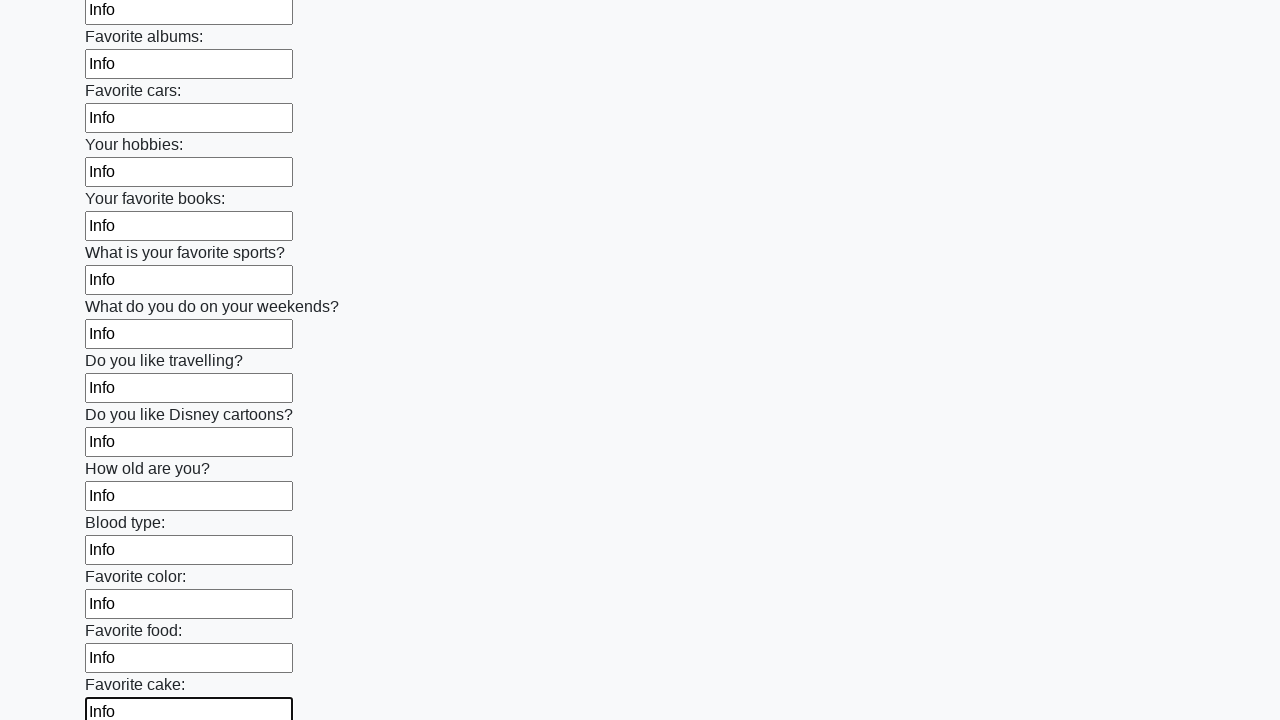

Filled an input field with 'Info'
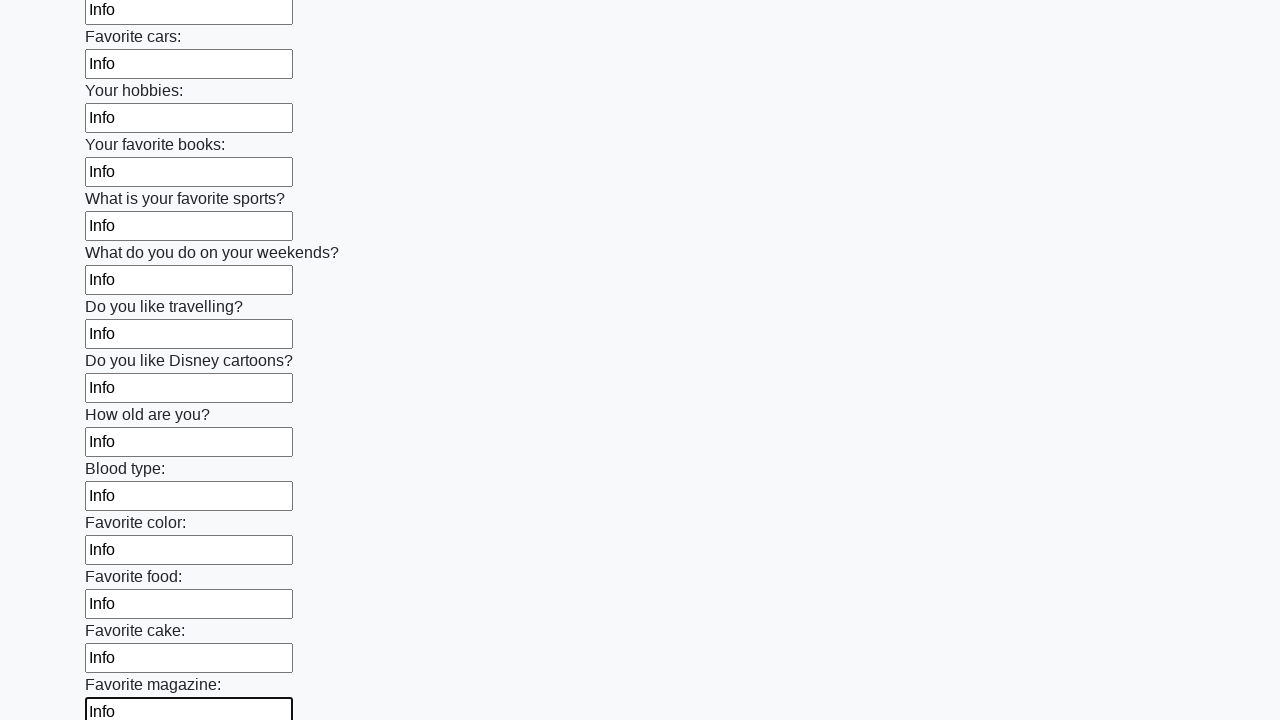

Filled an input field with 'Info'
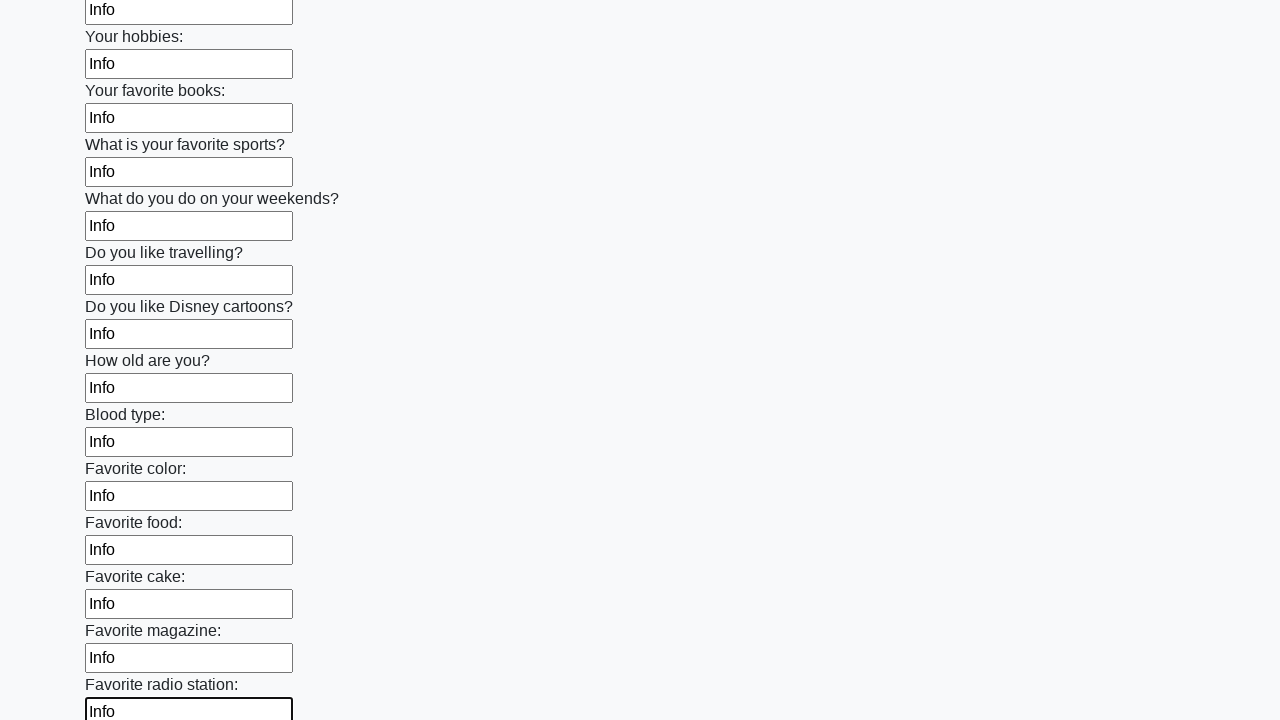

Filled an input field with 'Info'
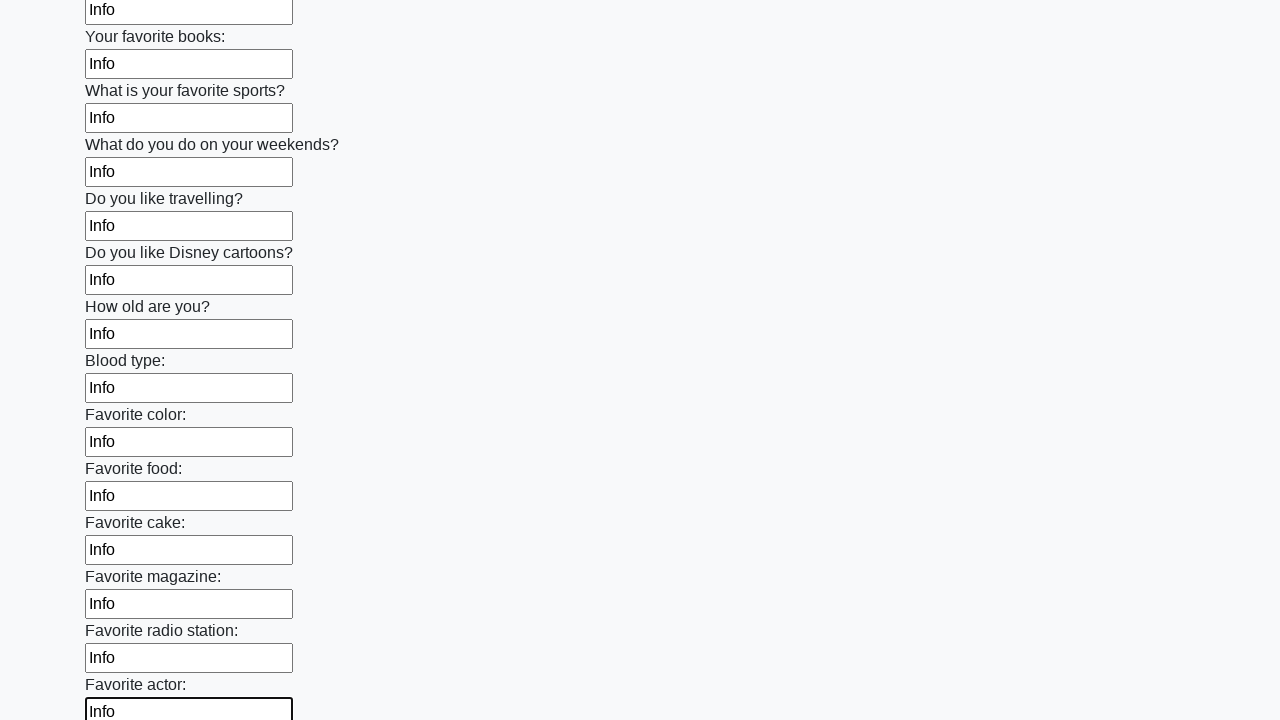

Filled an input field with 'Info'
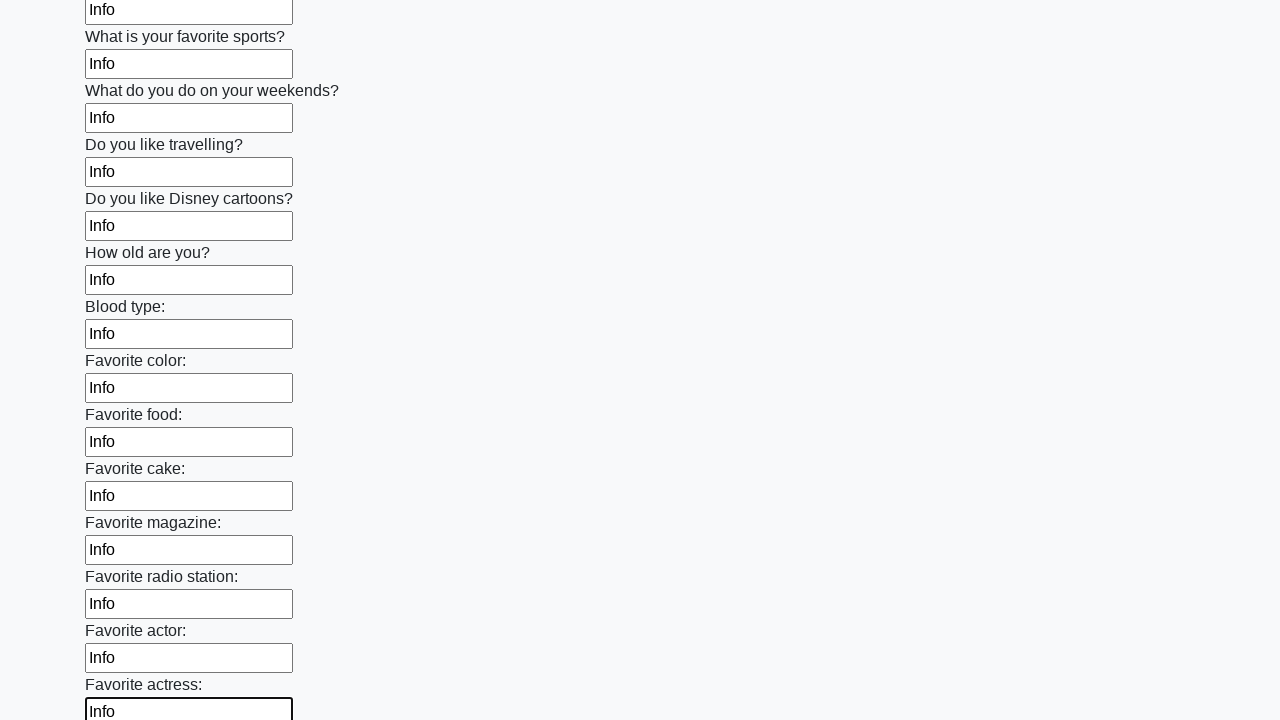

Filled an input field with 'Info'
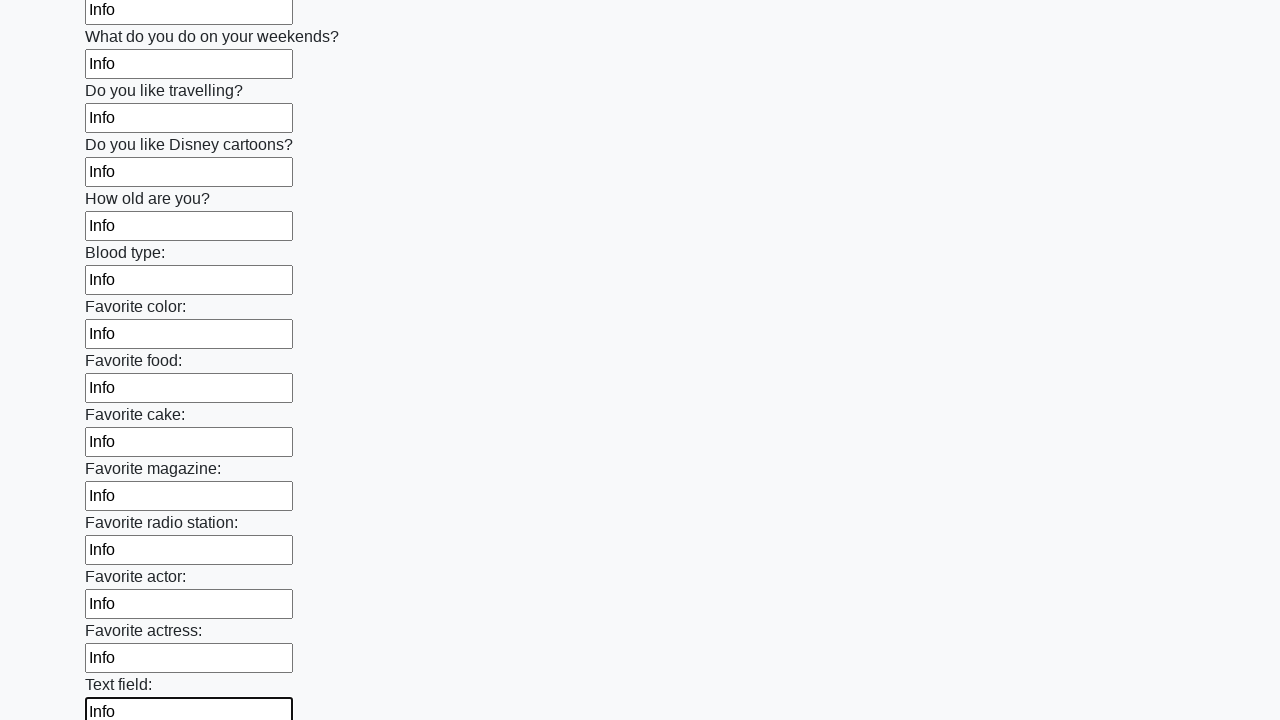

Filled an input field with 'Info'
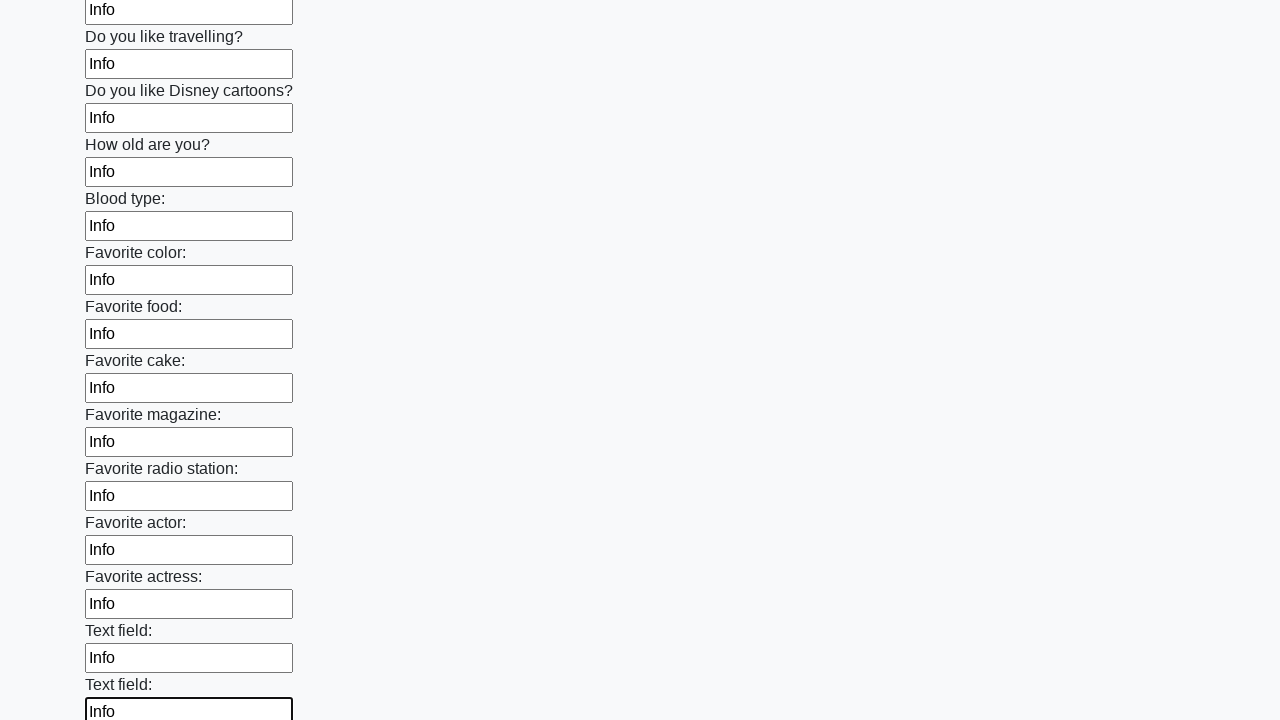

Filled an input field with 'Info'
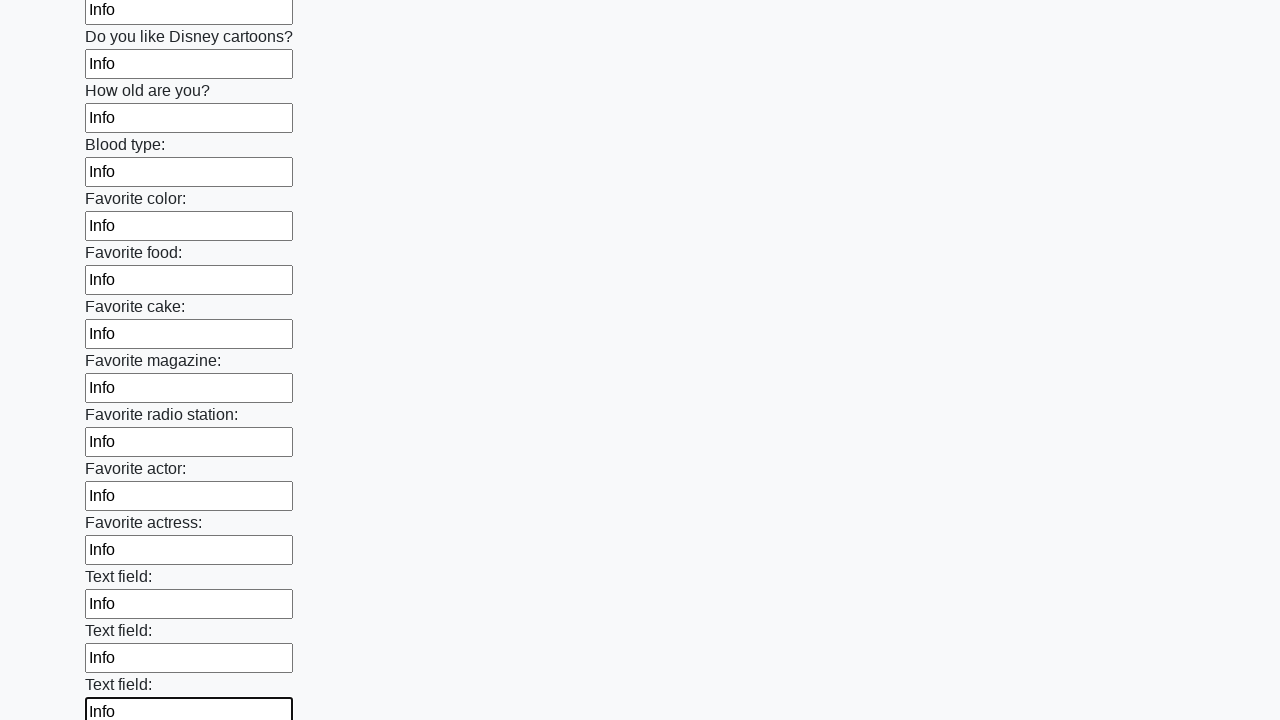

Filled an input field with 'Info'
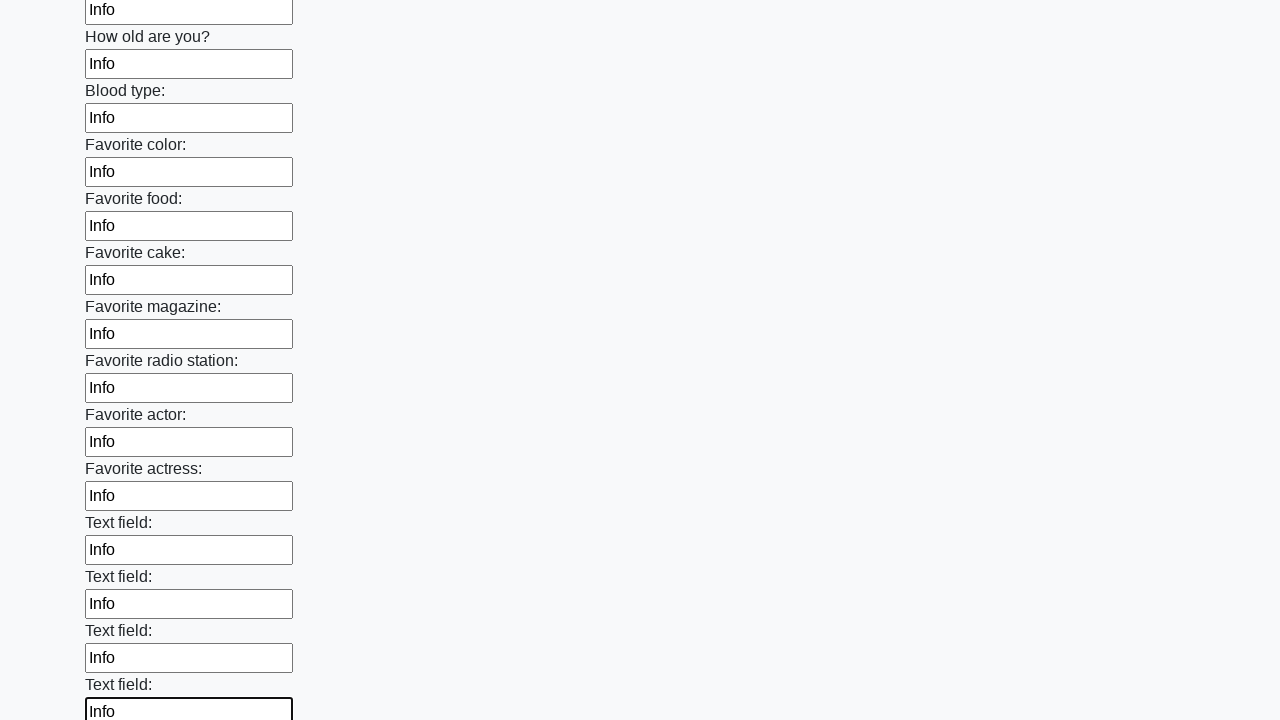

Filled an input field with 'Info'
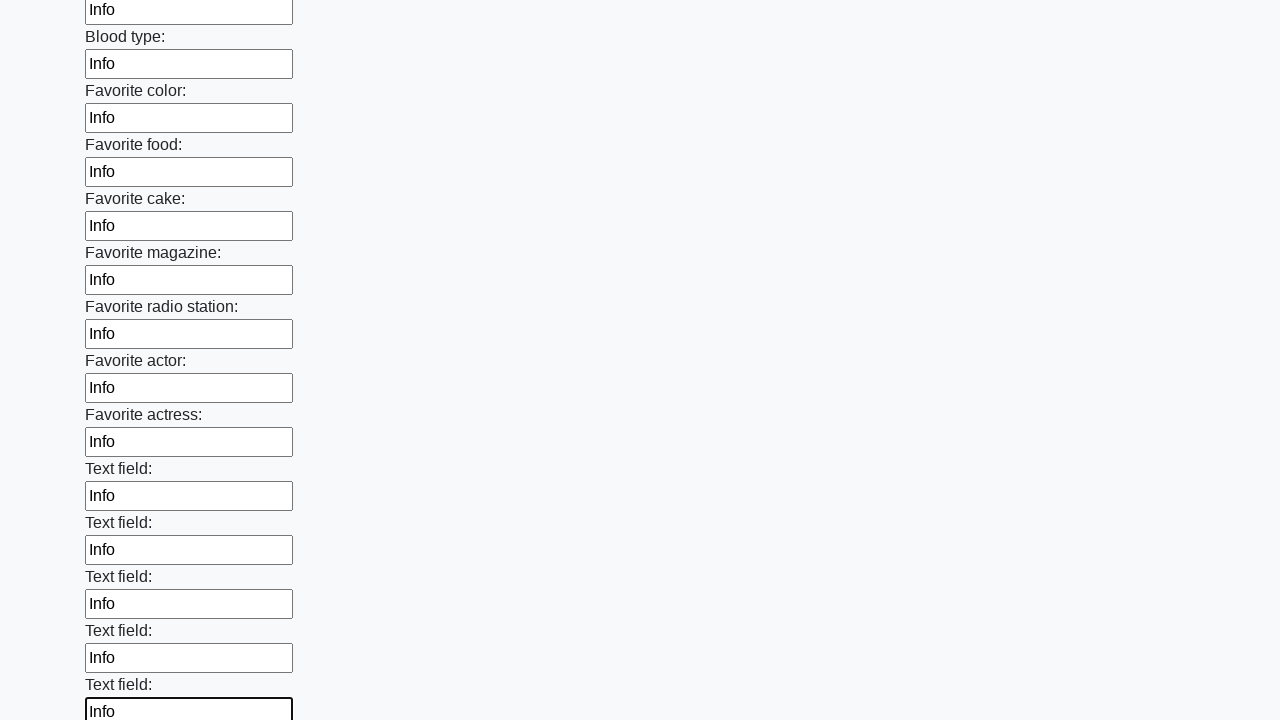

Filled an input field with 'Info'
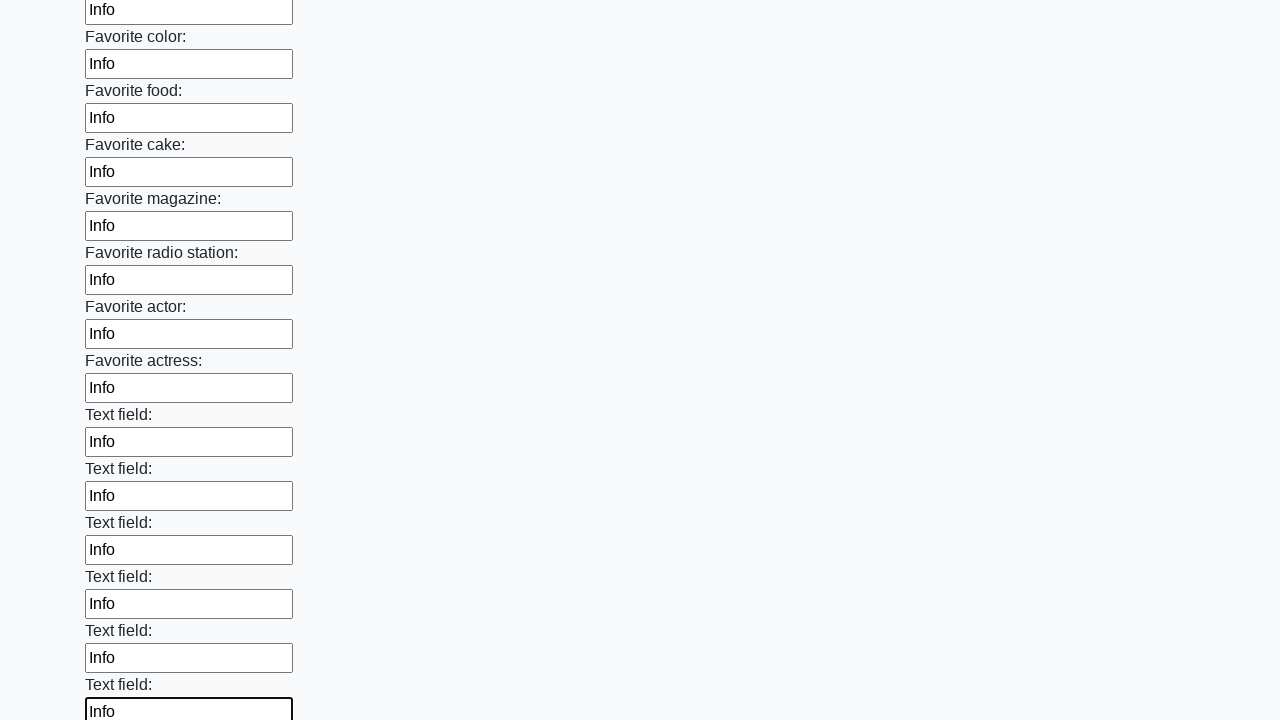

Filled an input field with 'Info'
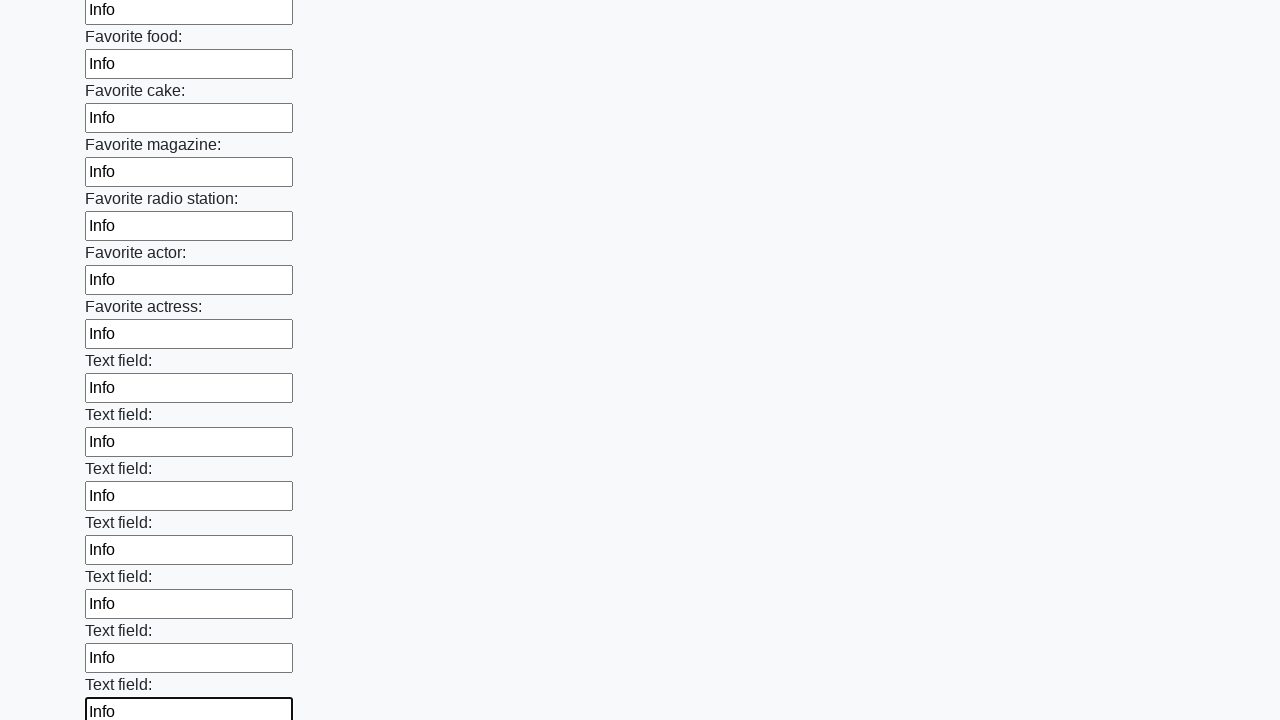

Filled an input field with 'Info'
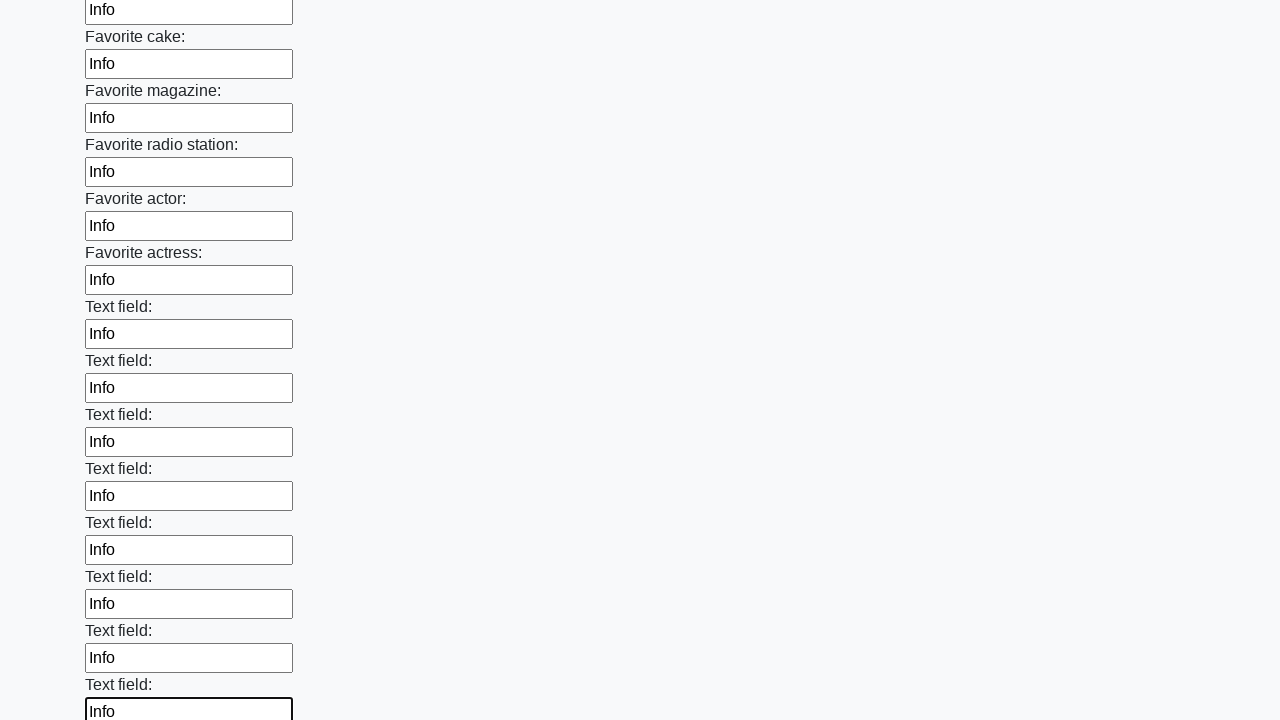

Filled an input field with 'Info'
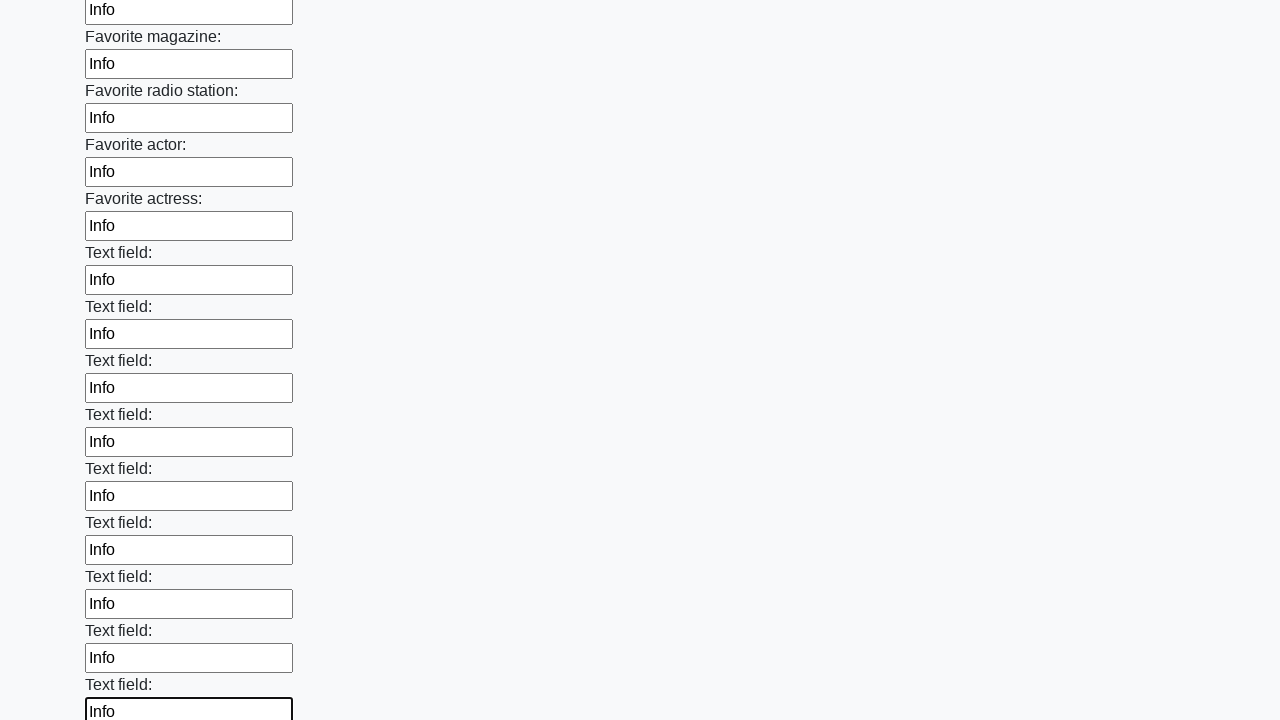

Filled an input field with 'Info'
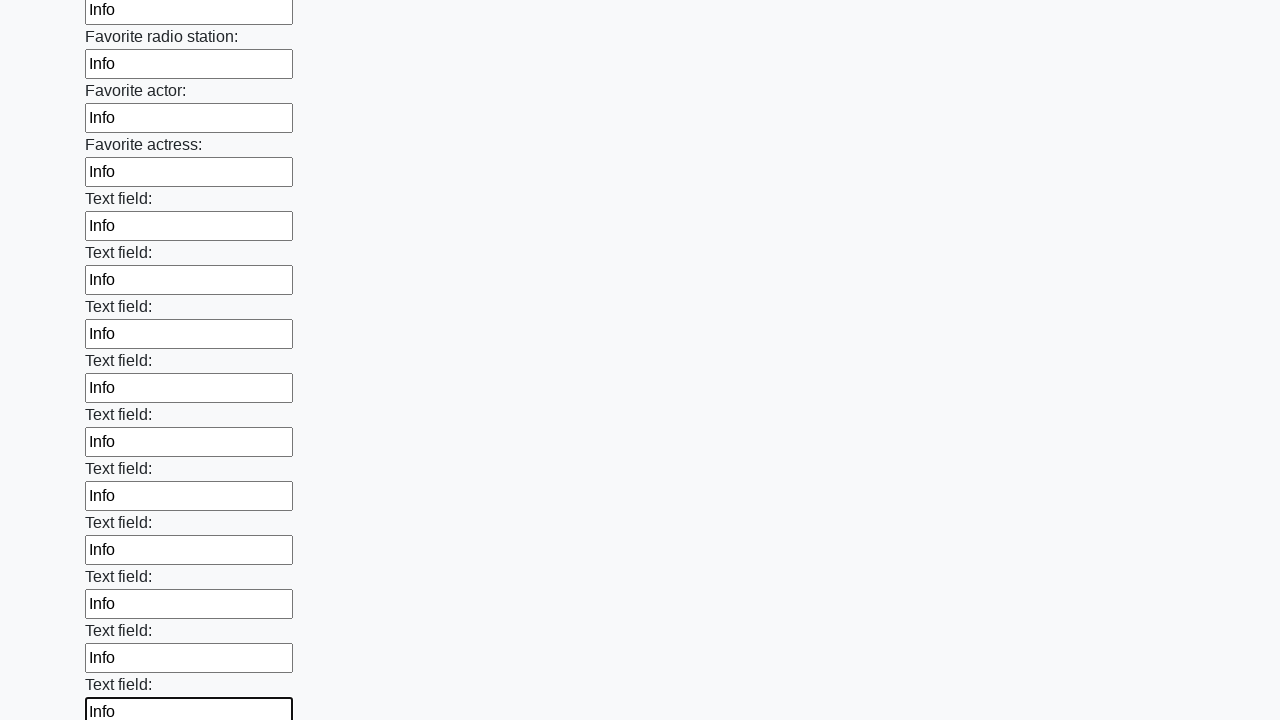

Filled an input field with 'Info'
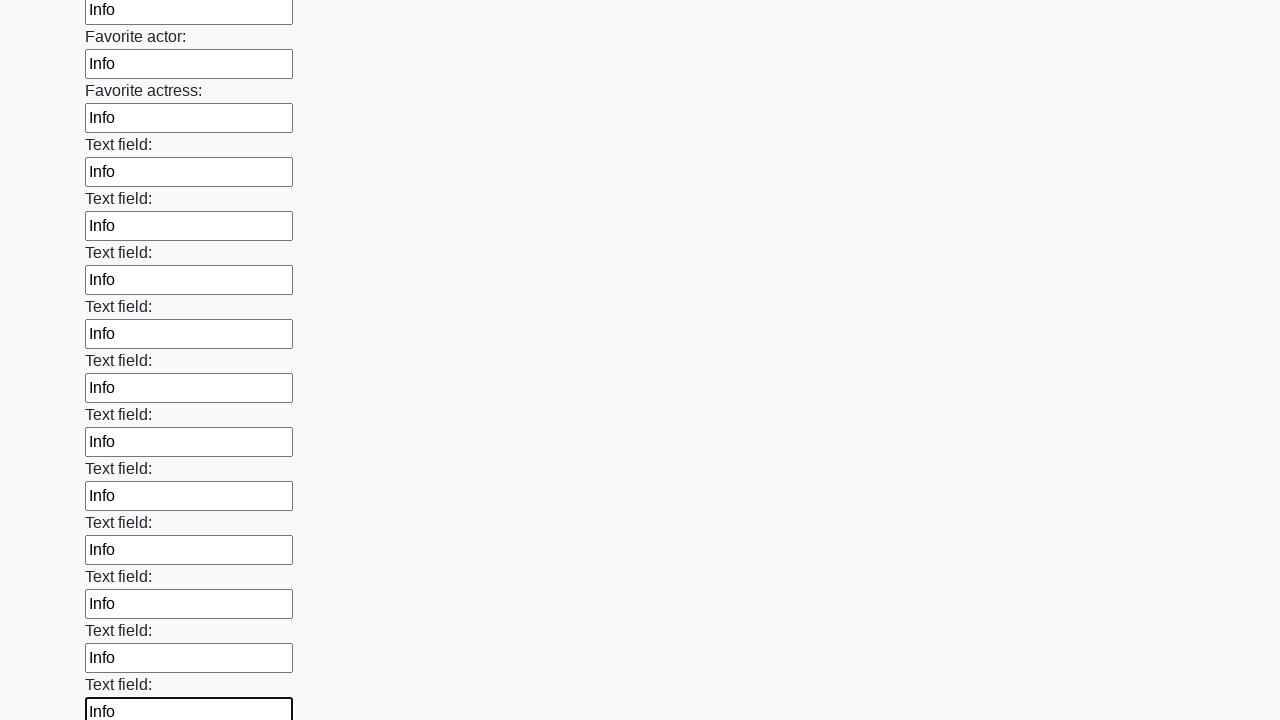

Filled an input field with 'Info'
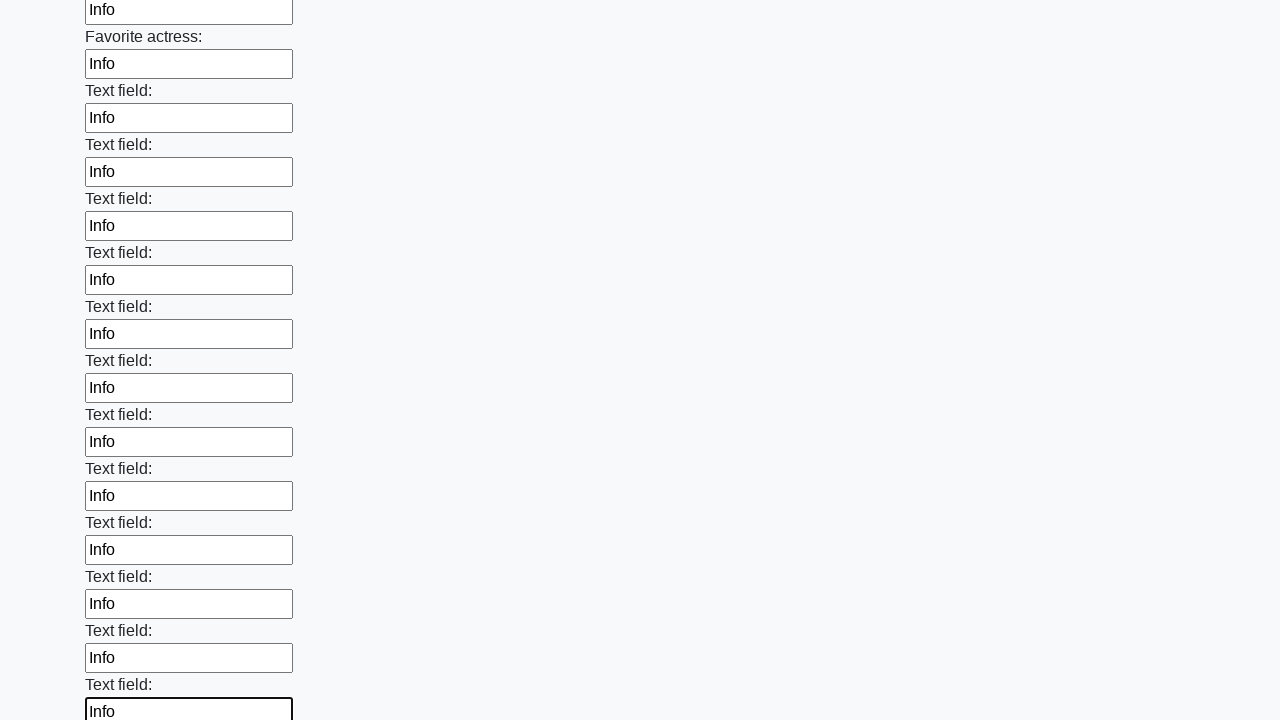

Filled an input field with 'Info'
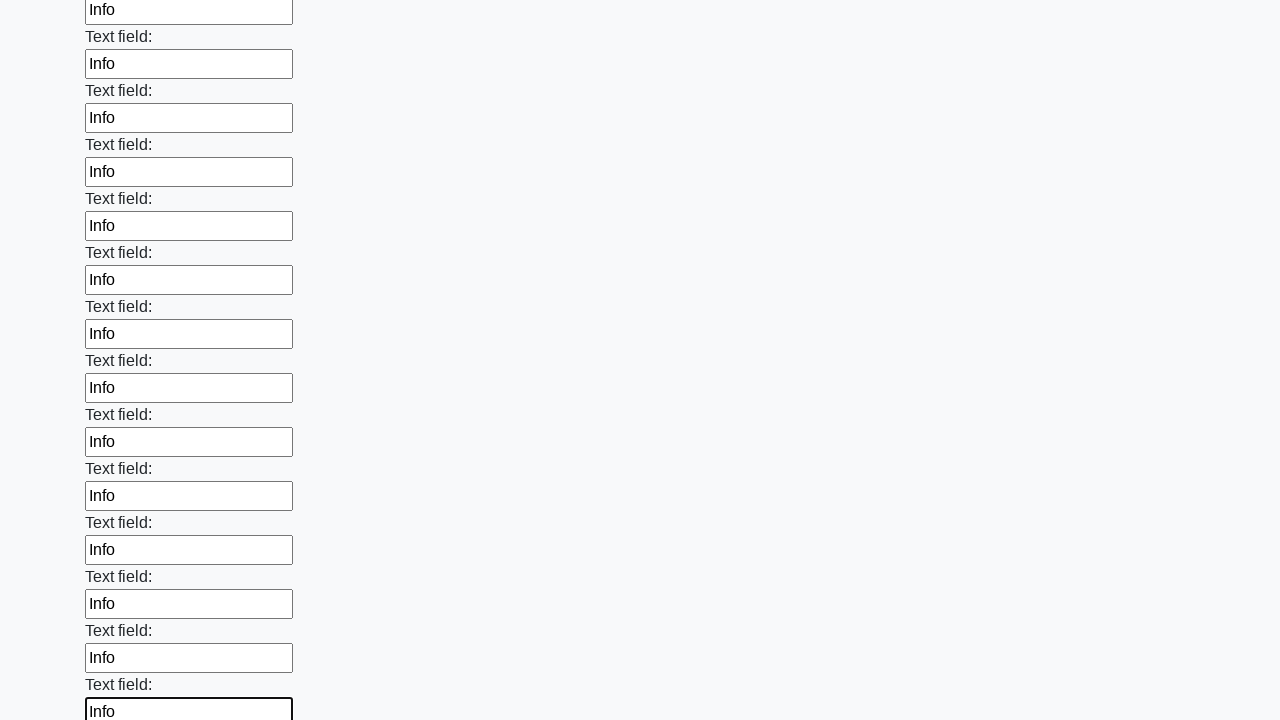

Filled an input field with 'Info'
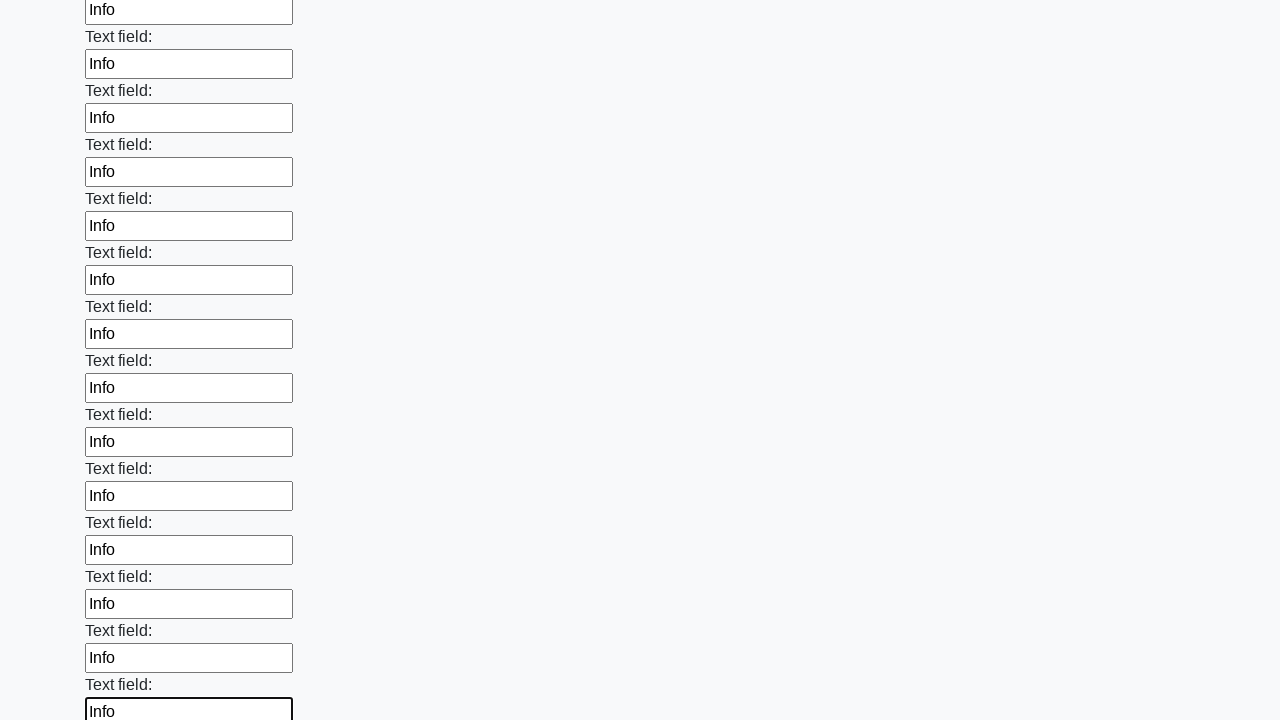

Filled an input field with 'Info'
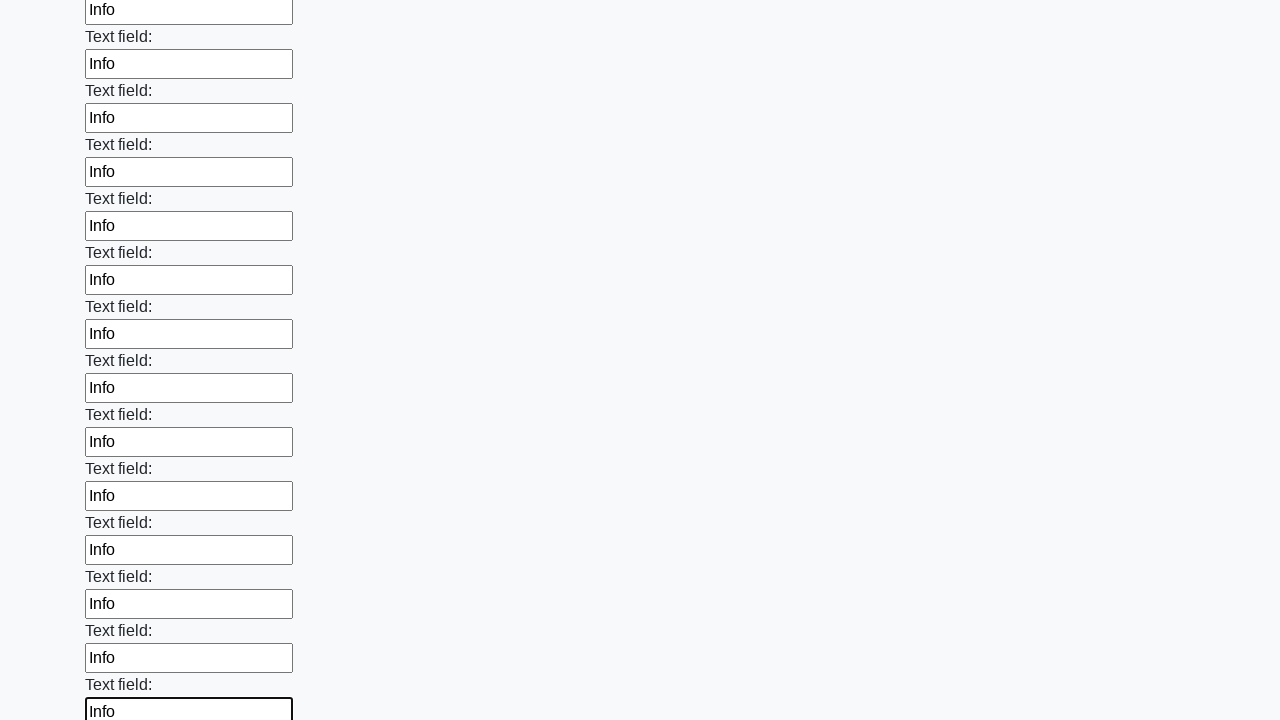

Filled an input field with 'Info'
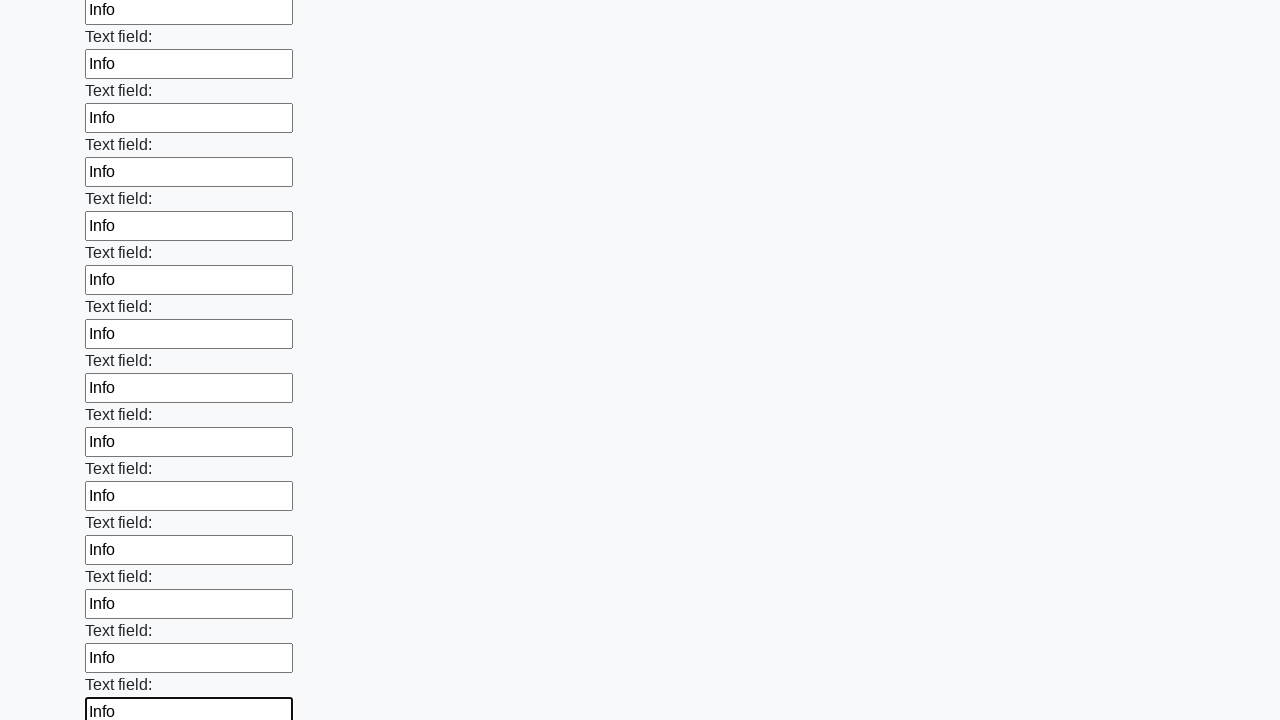

Filled an input field with 'Info'
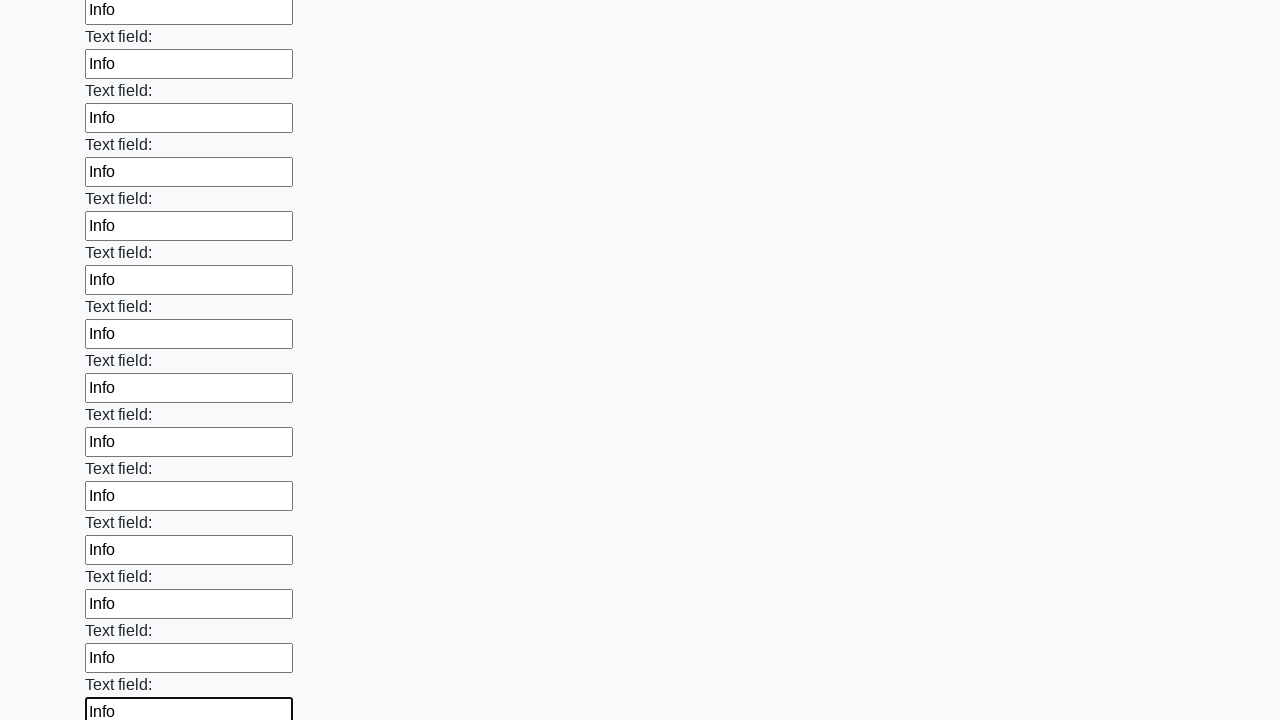

Filled an input field with 'Info'
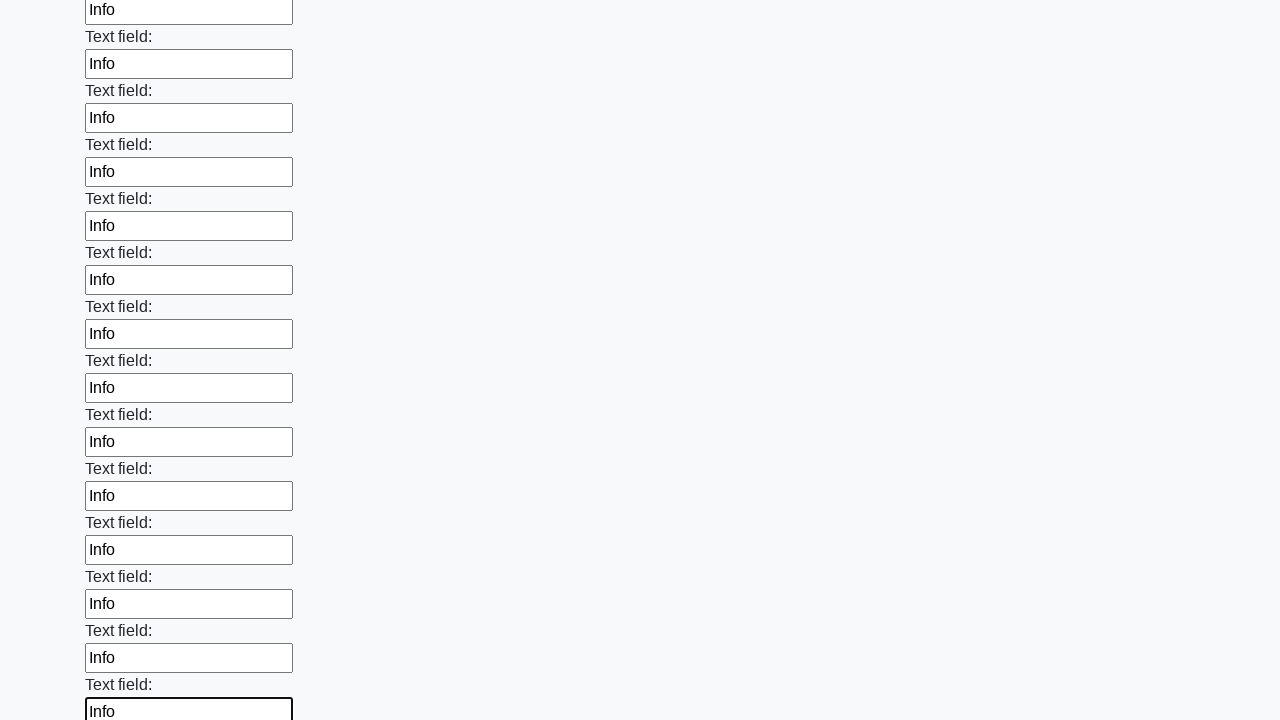

Filled an input field with 'Info'
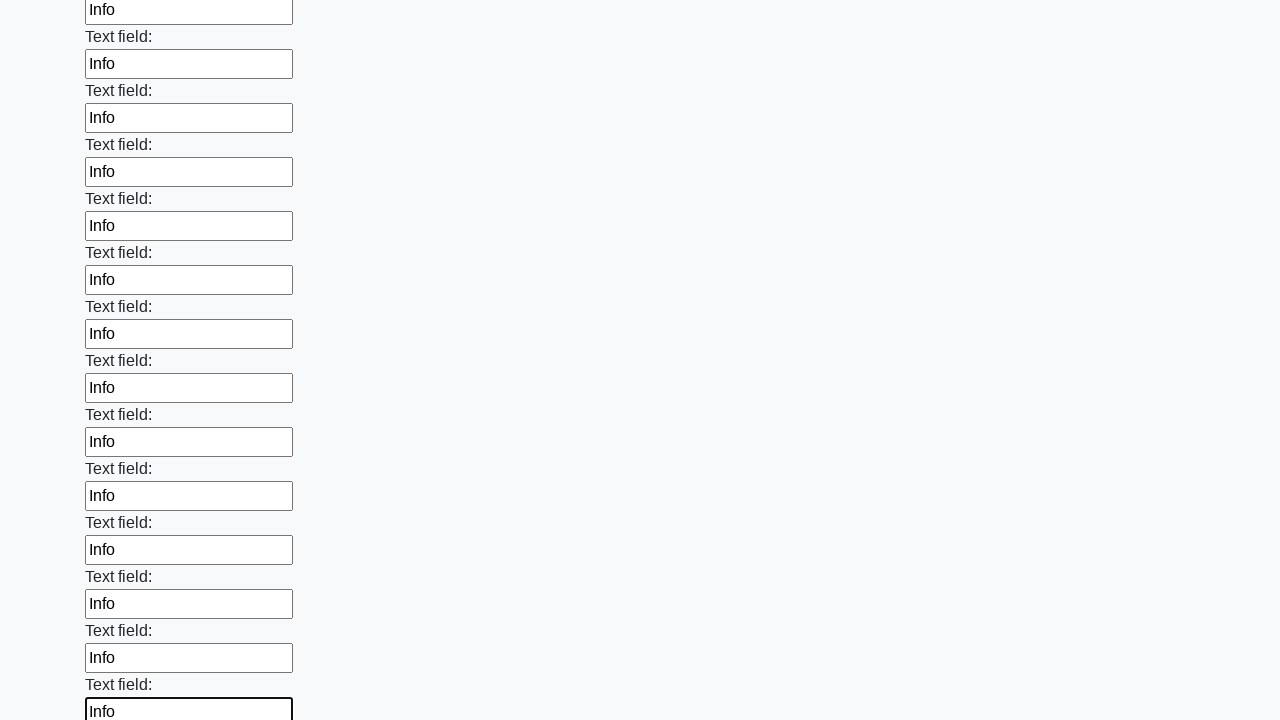

Filled an input field with 'Info'
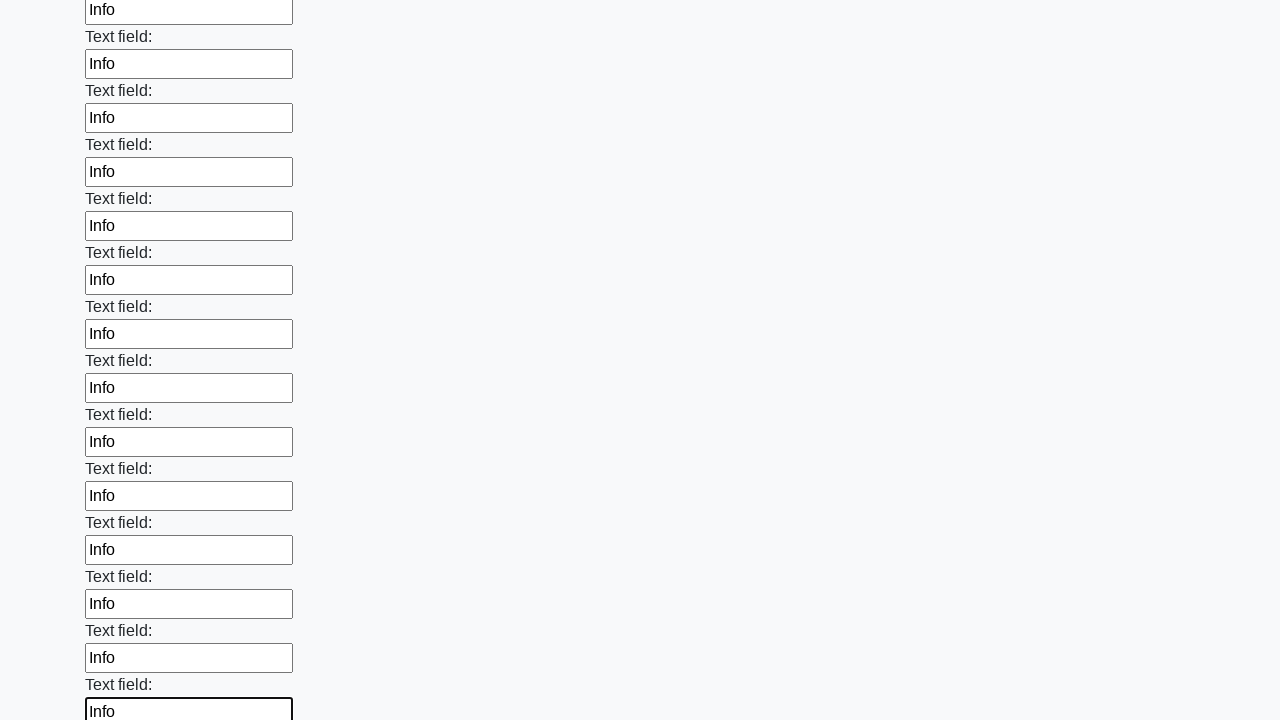

Filled an input field with 'Info'
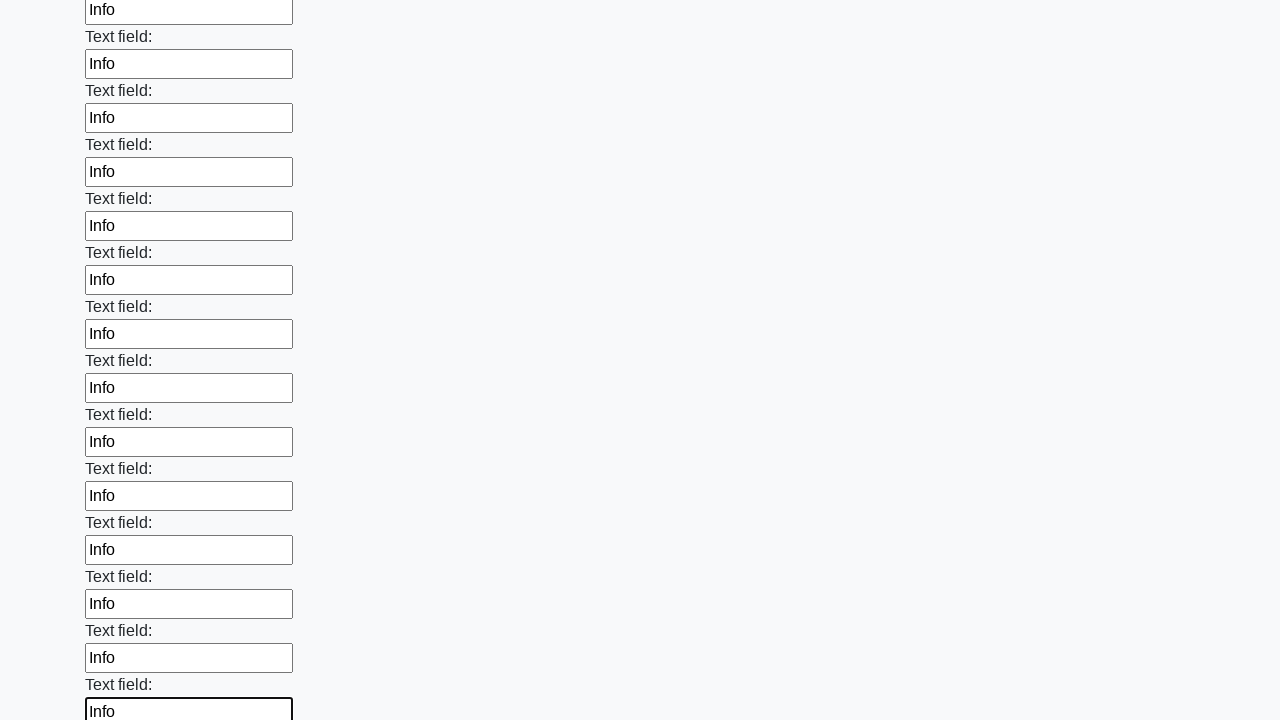

Filled an input field with 'Info'
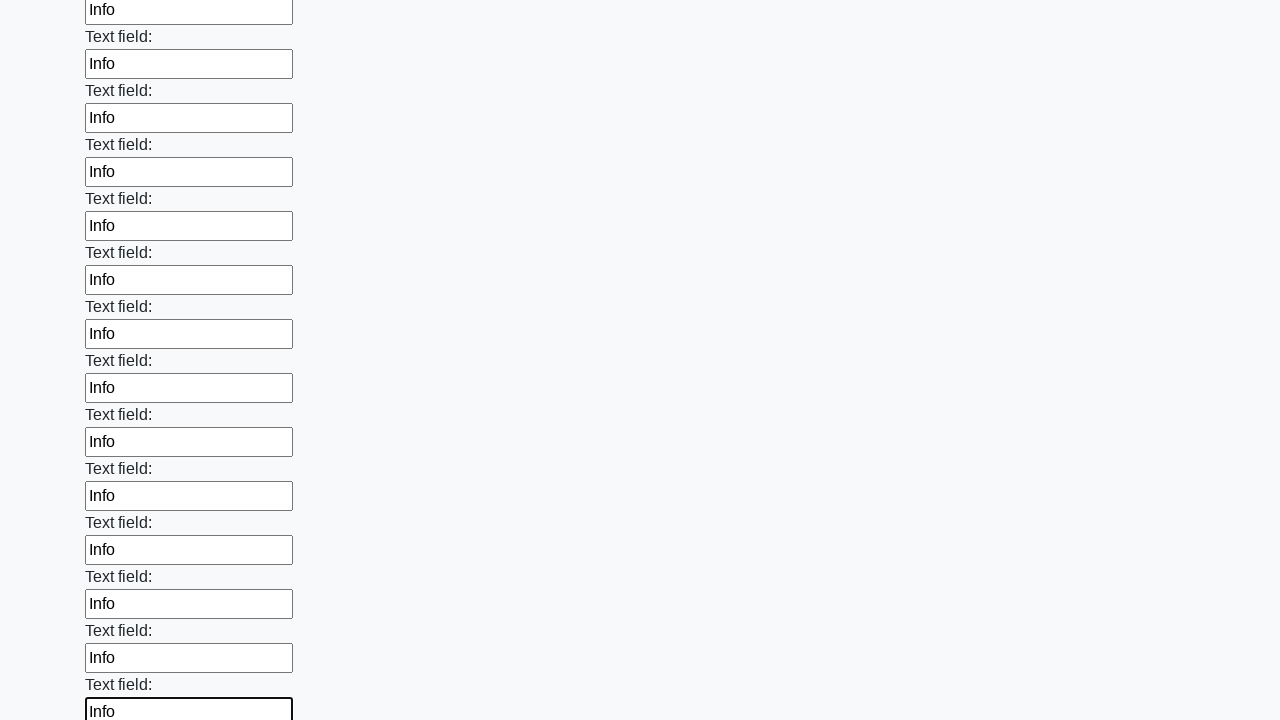

Filled an input field with 'Info'
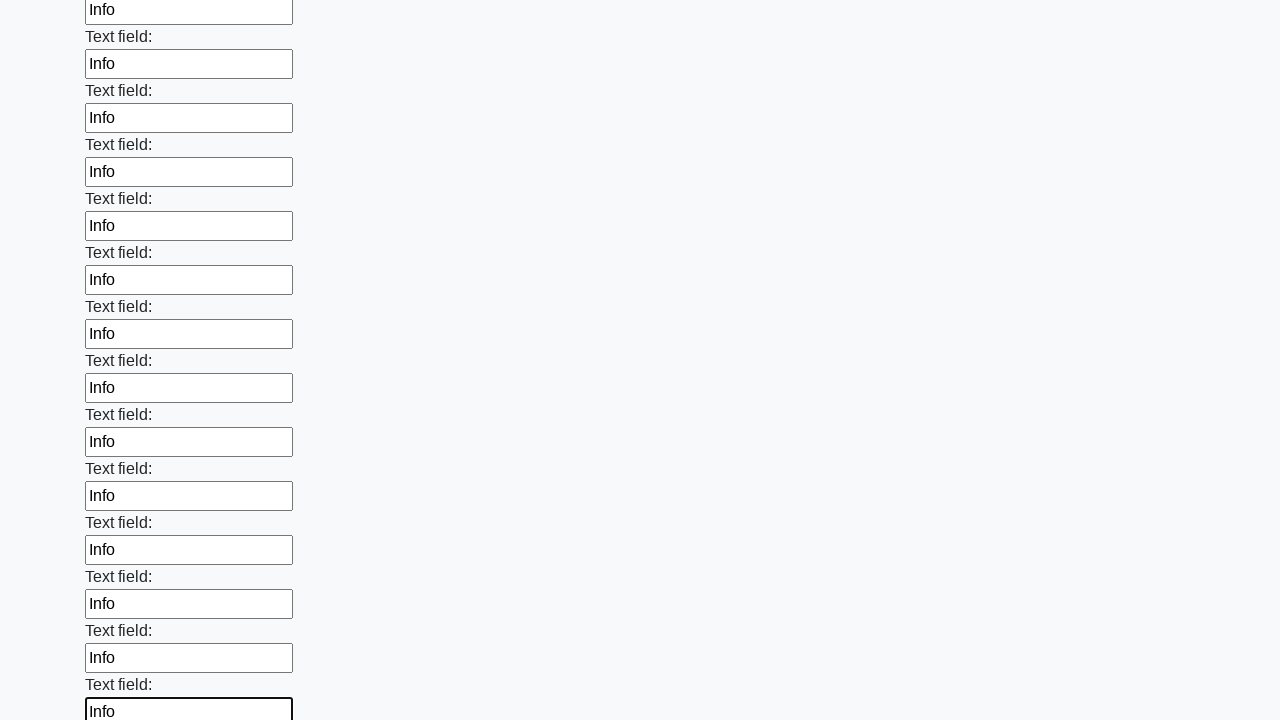

Filled an input field with 'Info'
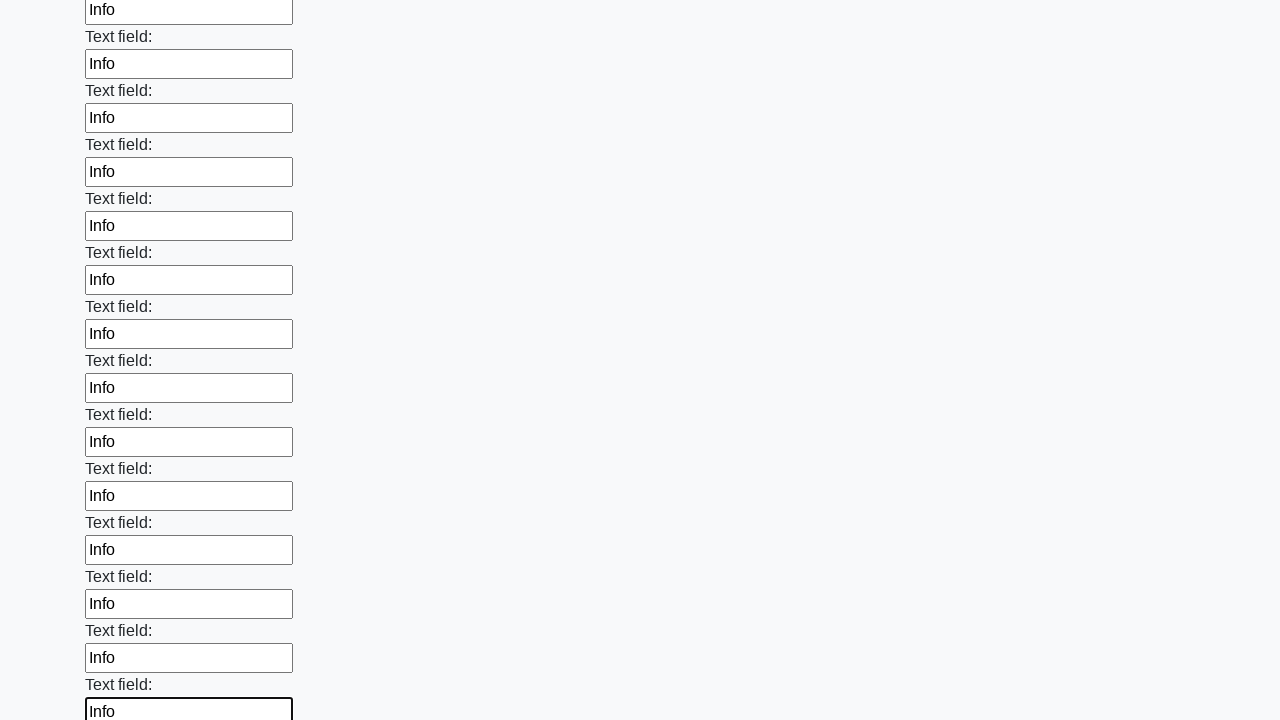

Filled an input field with 'Info'
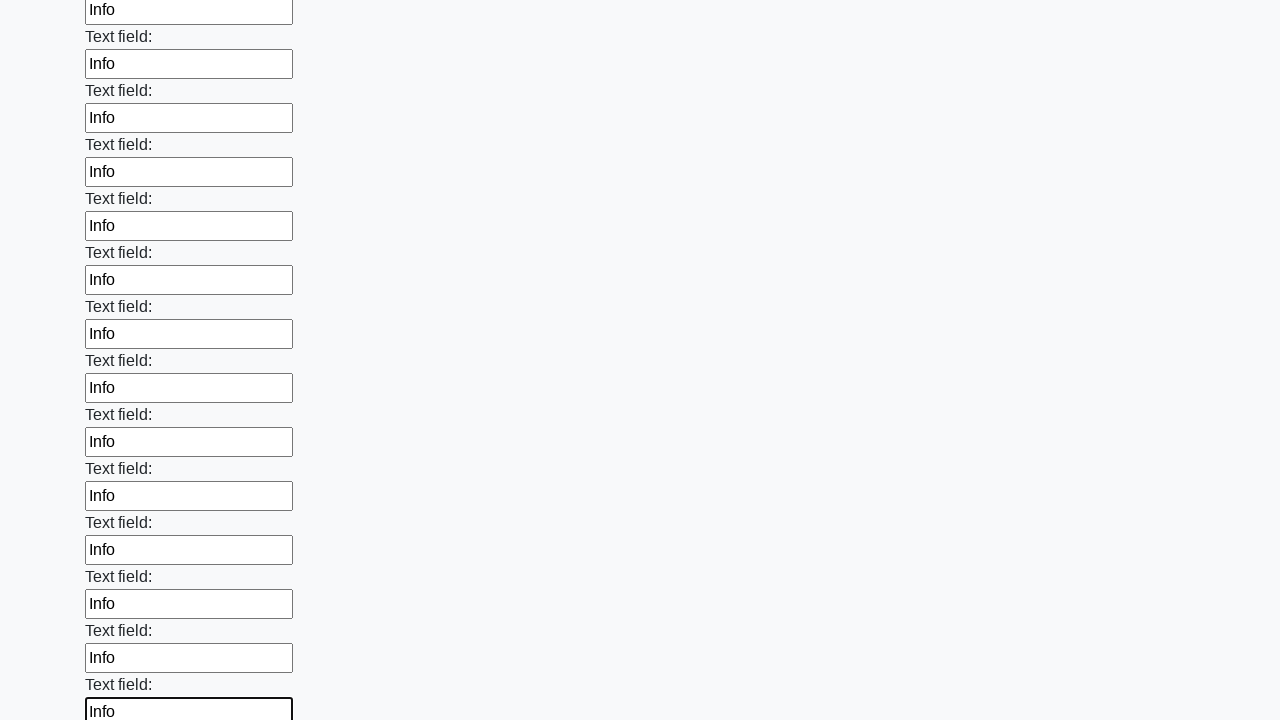

Filled an input field with 'Info'
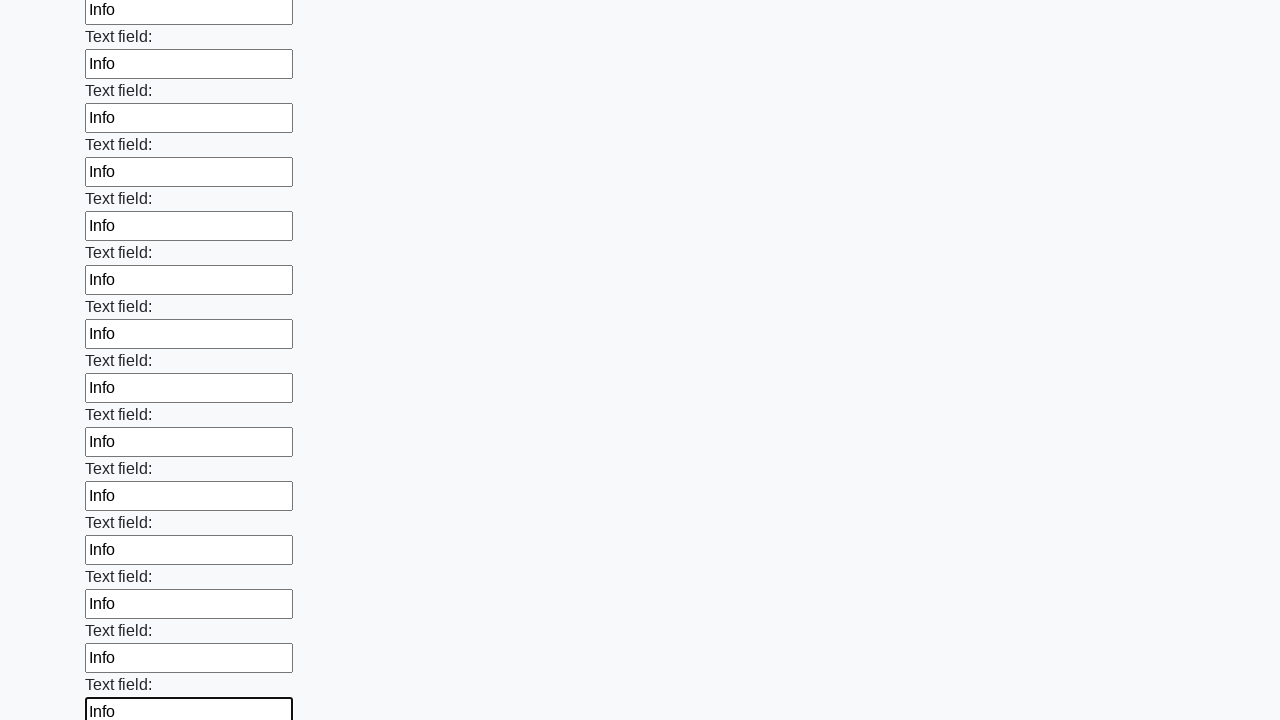

Filled an input field with 'Info'
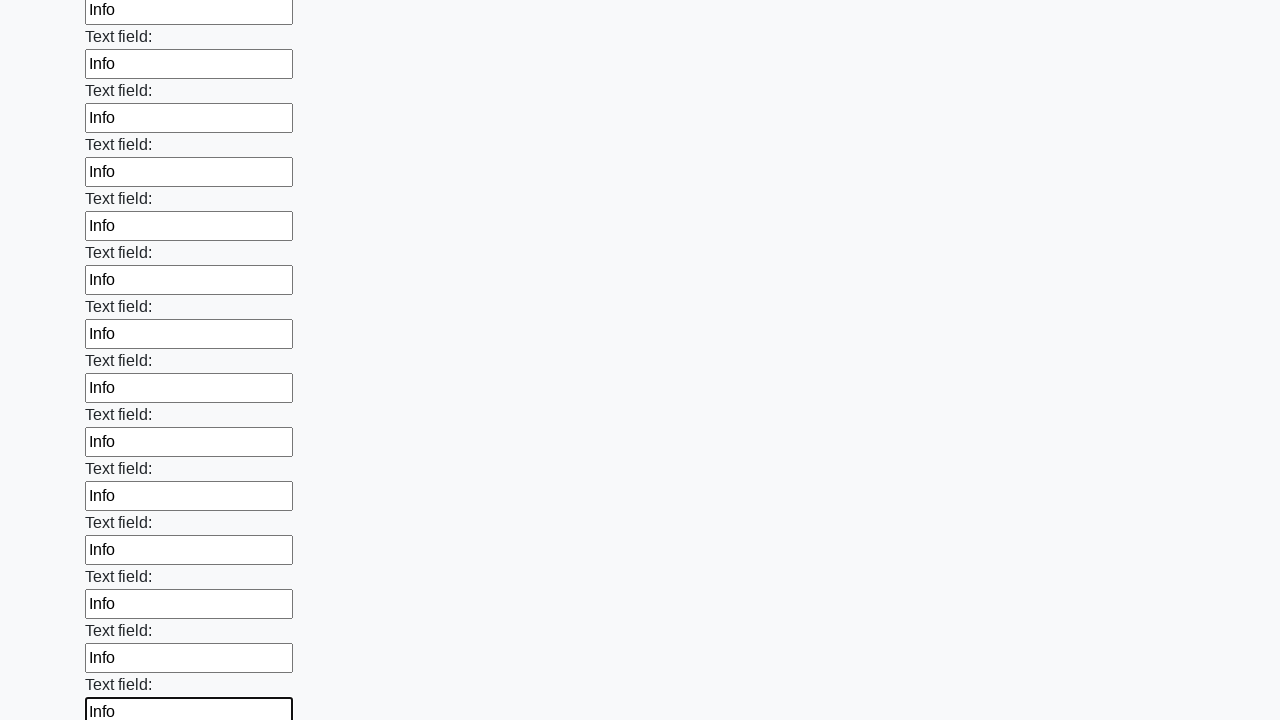

Filled an input field with 'Info'
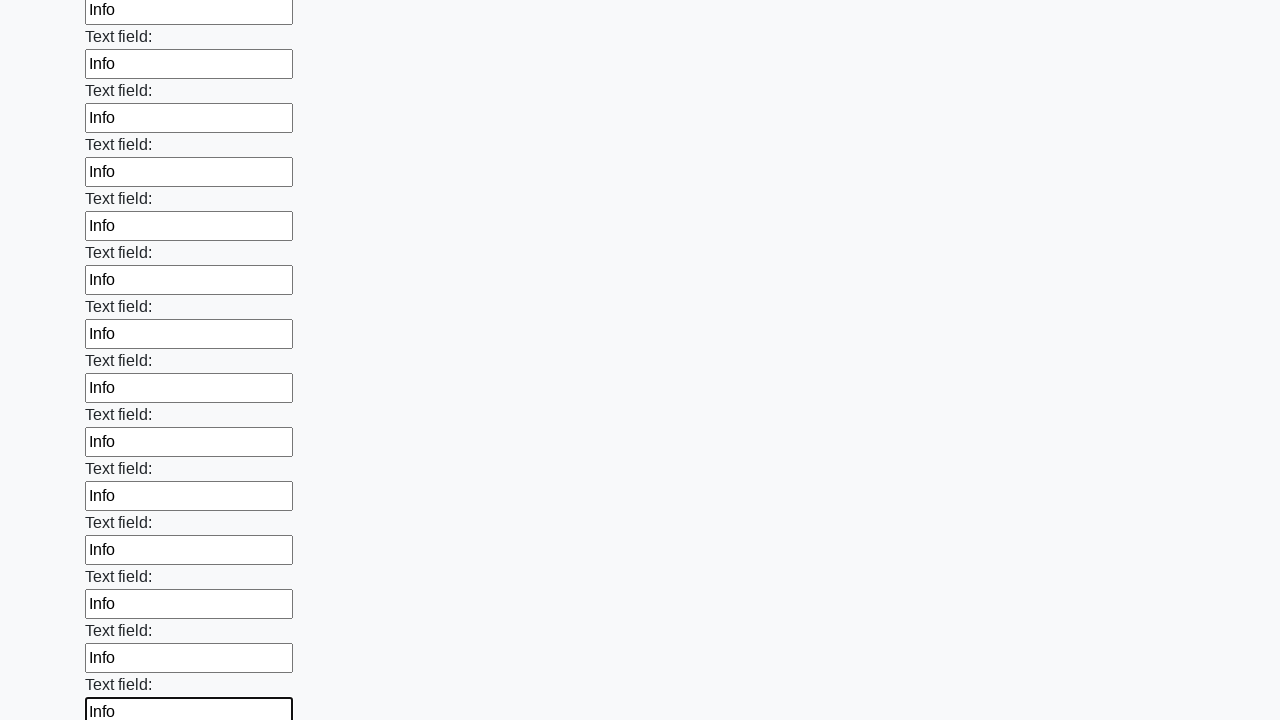

Filled an input field with 'Info'
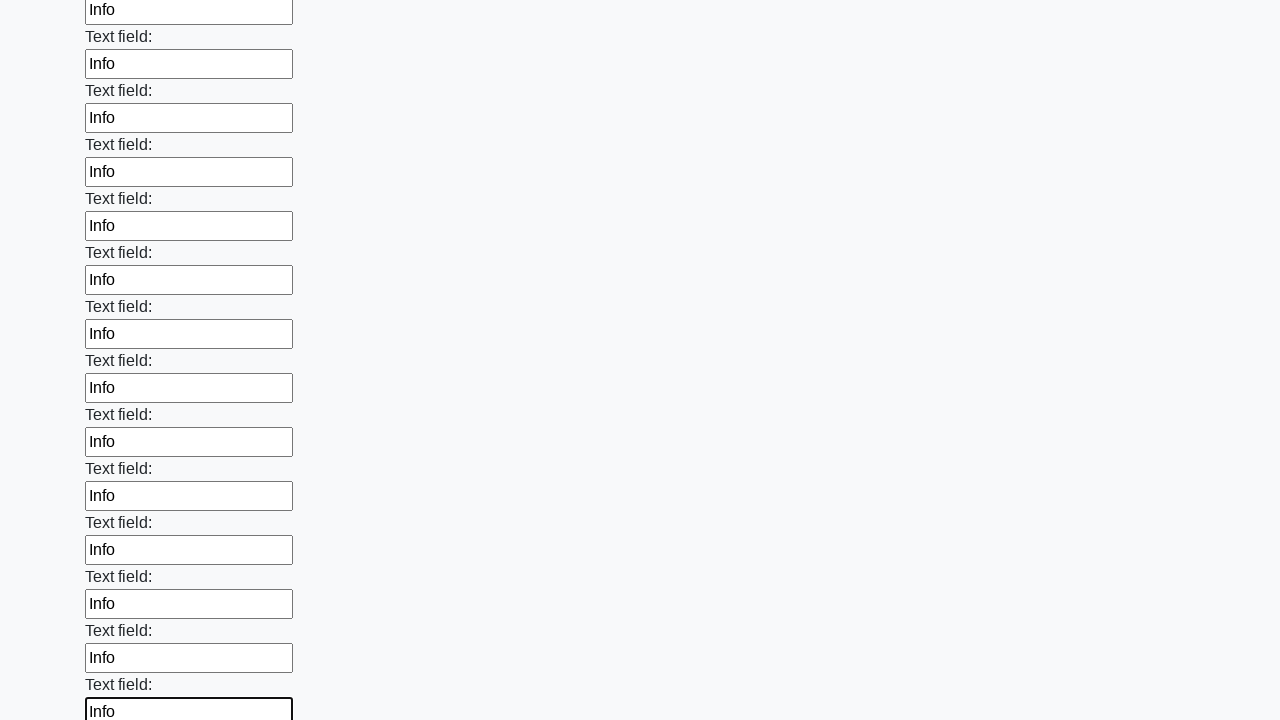

Filled an input field with 'Info'
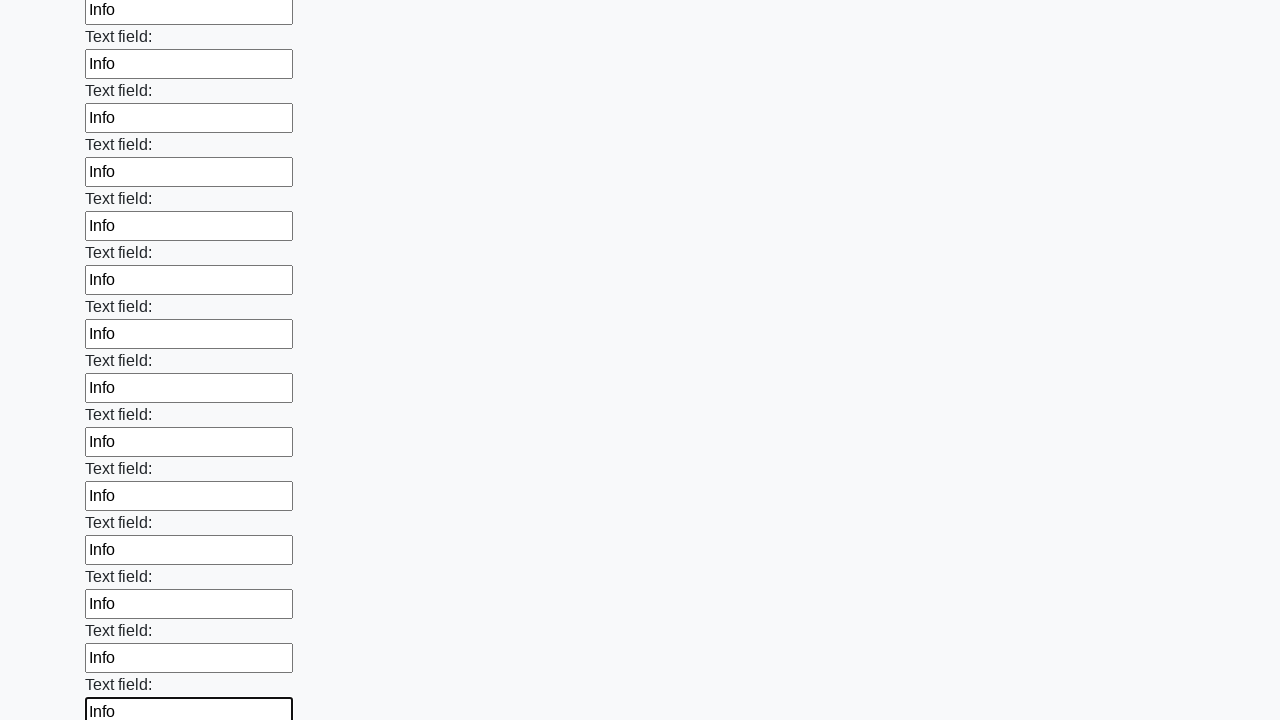

Filled an input field with 'Info'
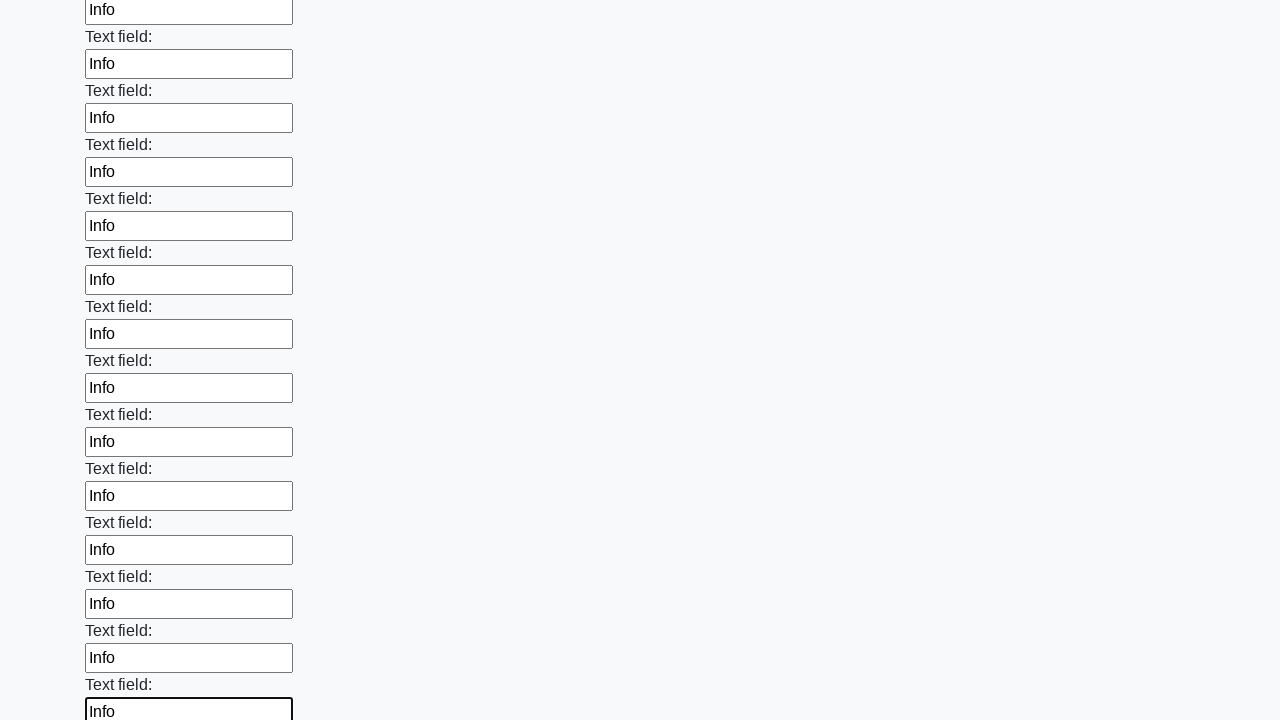

Filled an input field with 'Info'
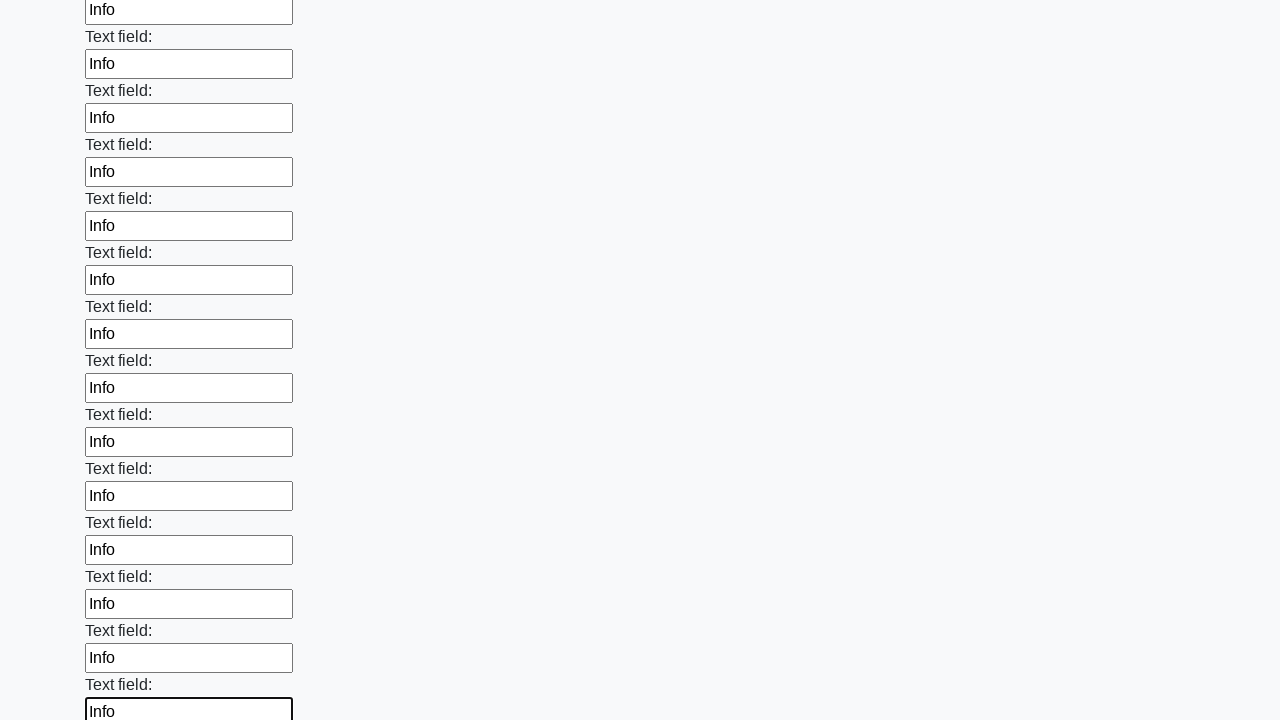

Filled an input field with 'Info'
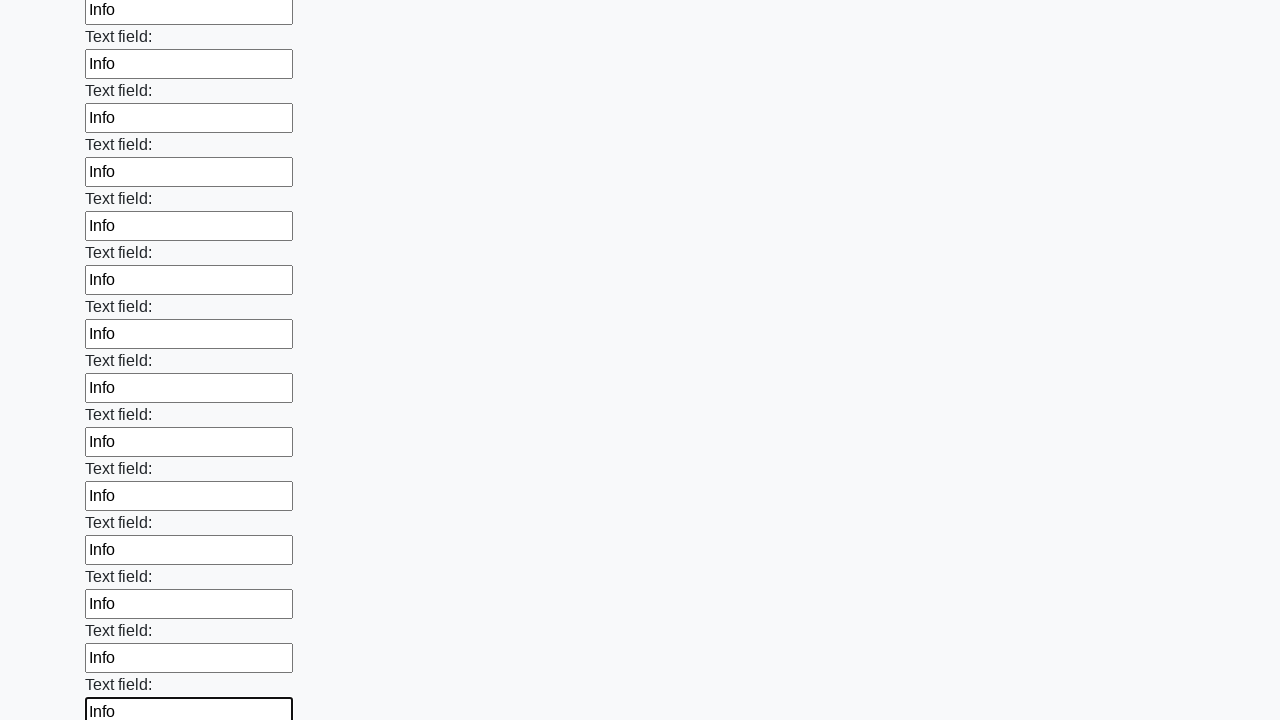

Filled an input field with 'Info'
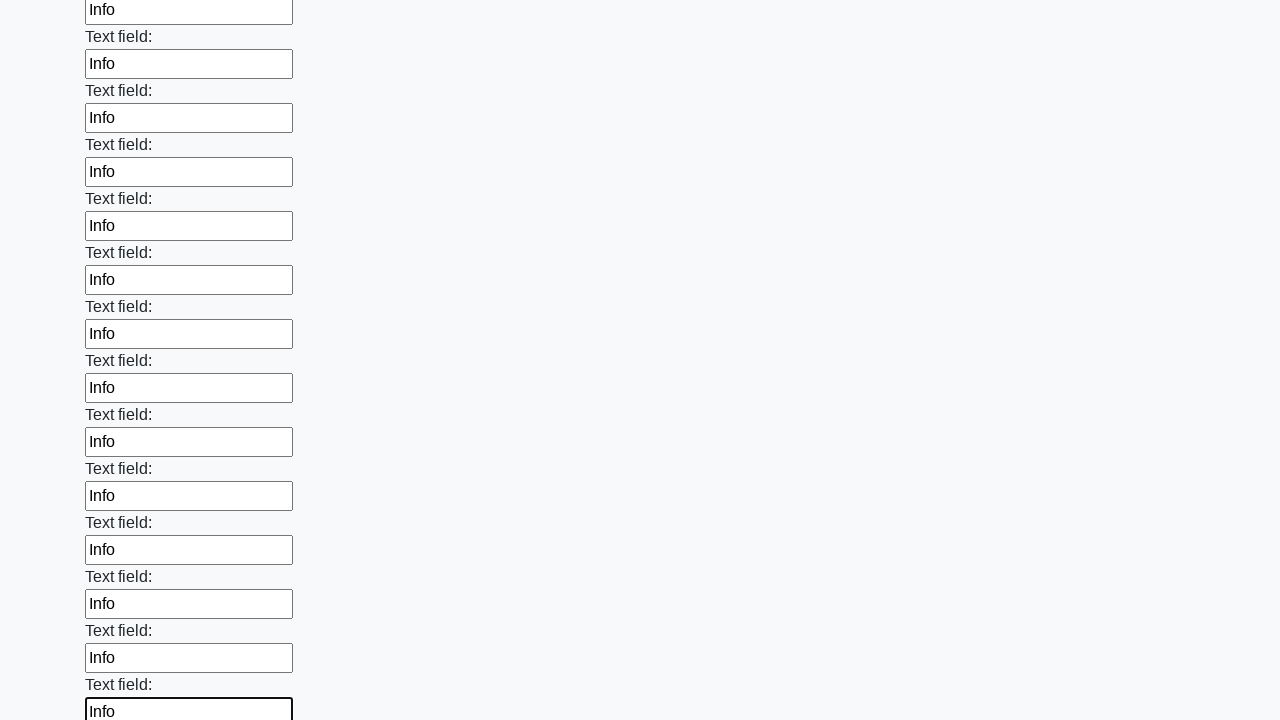

Filled an input field with 'Info'
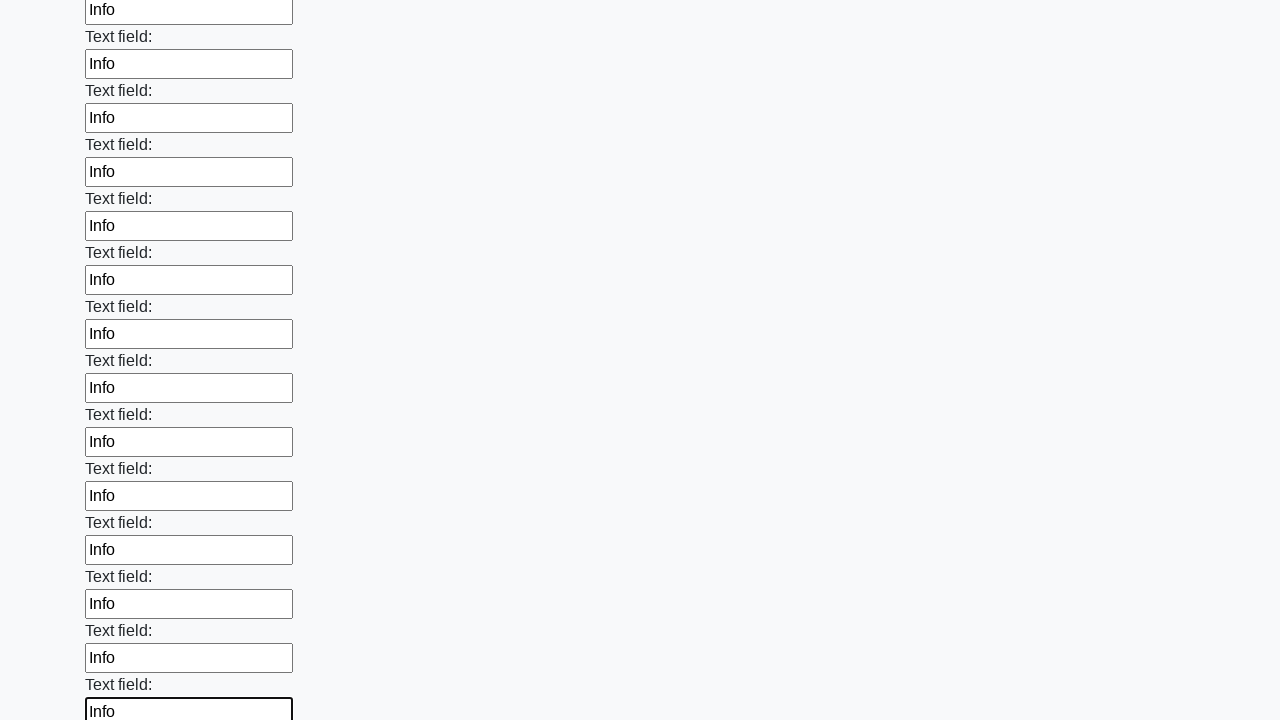

Filled an input field with 'Info'
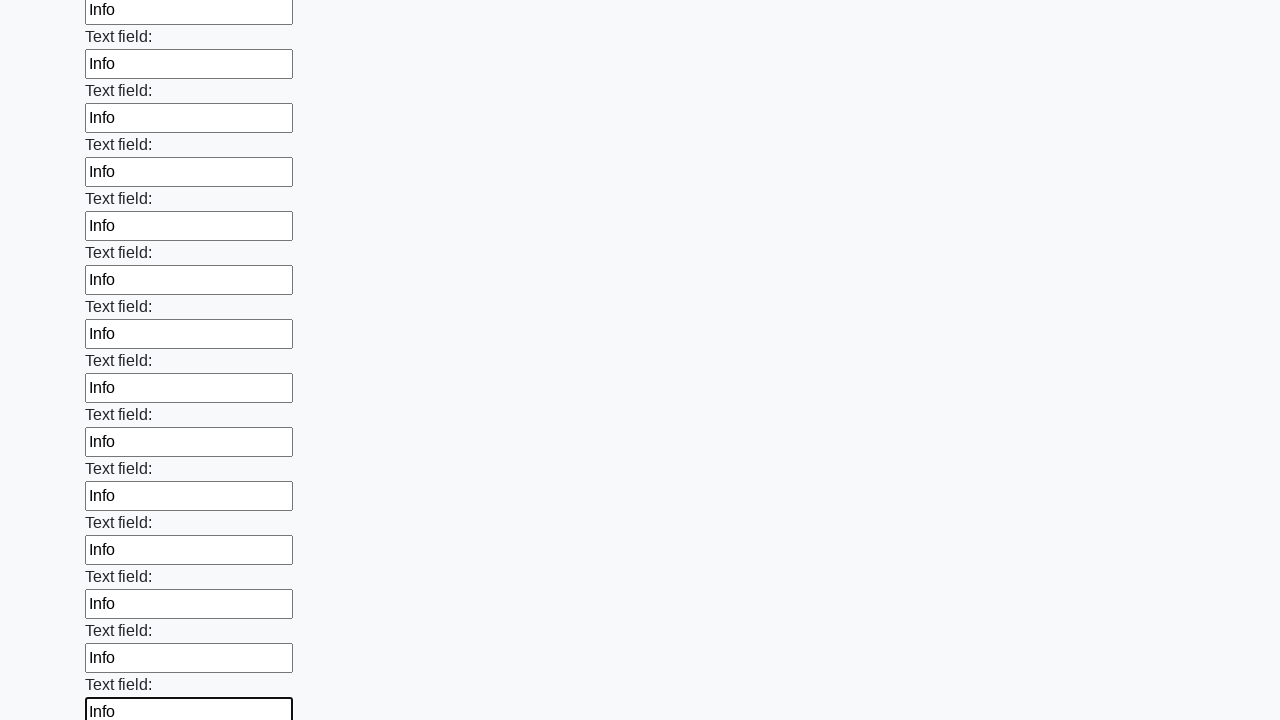

Filled an input field with 'Info'
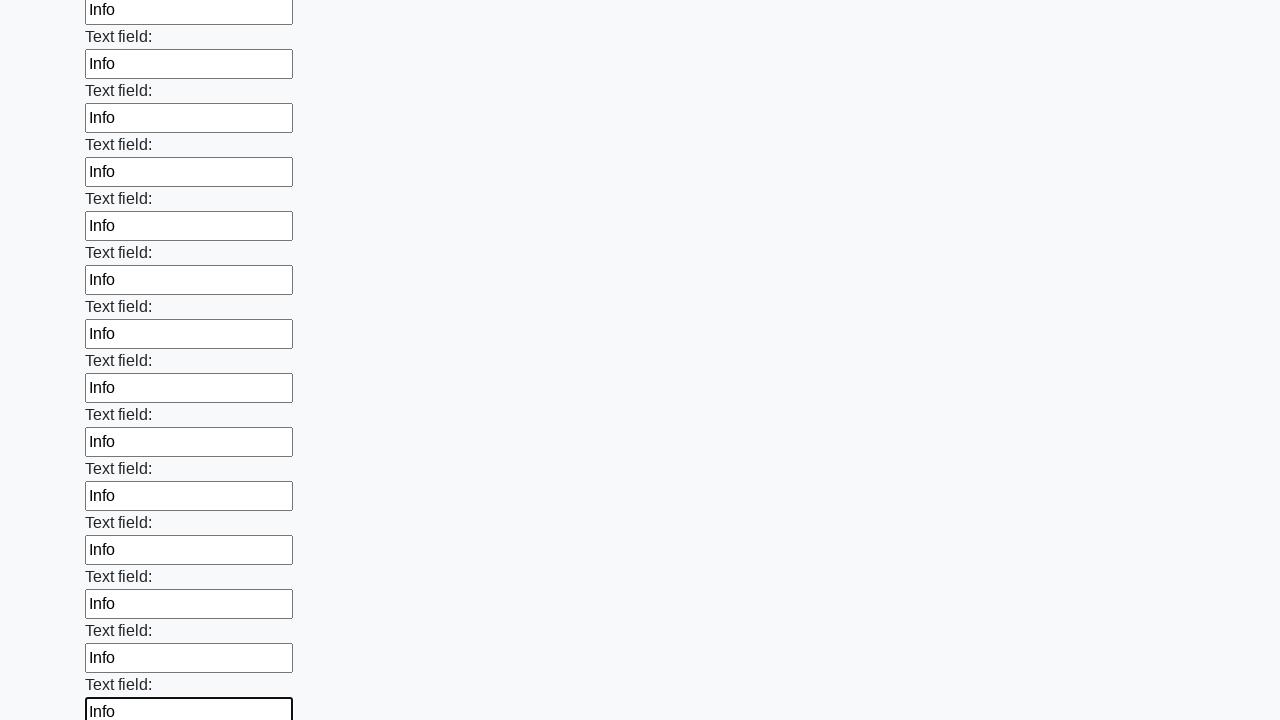

Filled an input field with 'Info'
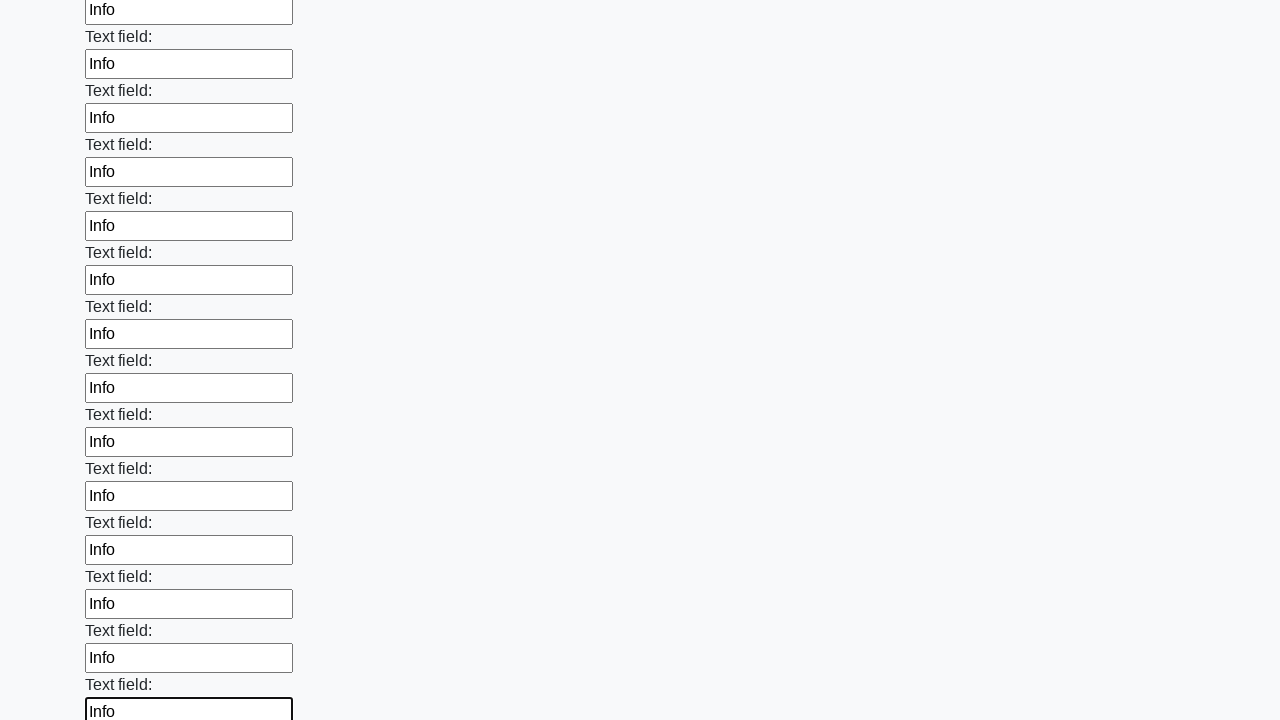

Filled an input field with 'Info'
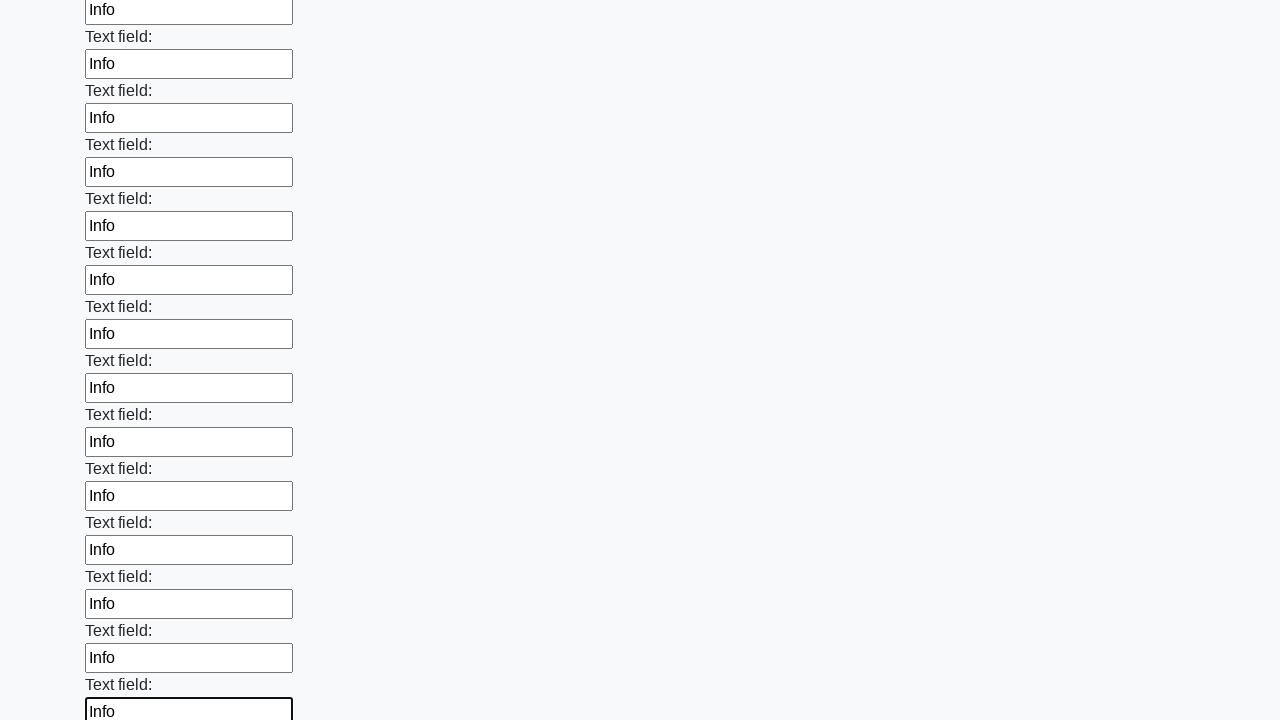

Filled an input field with 'Info'
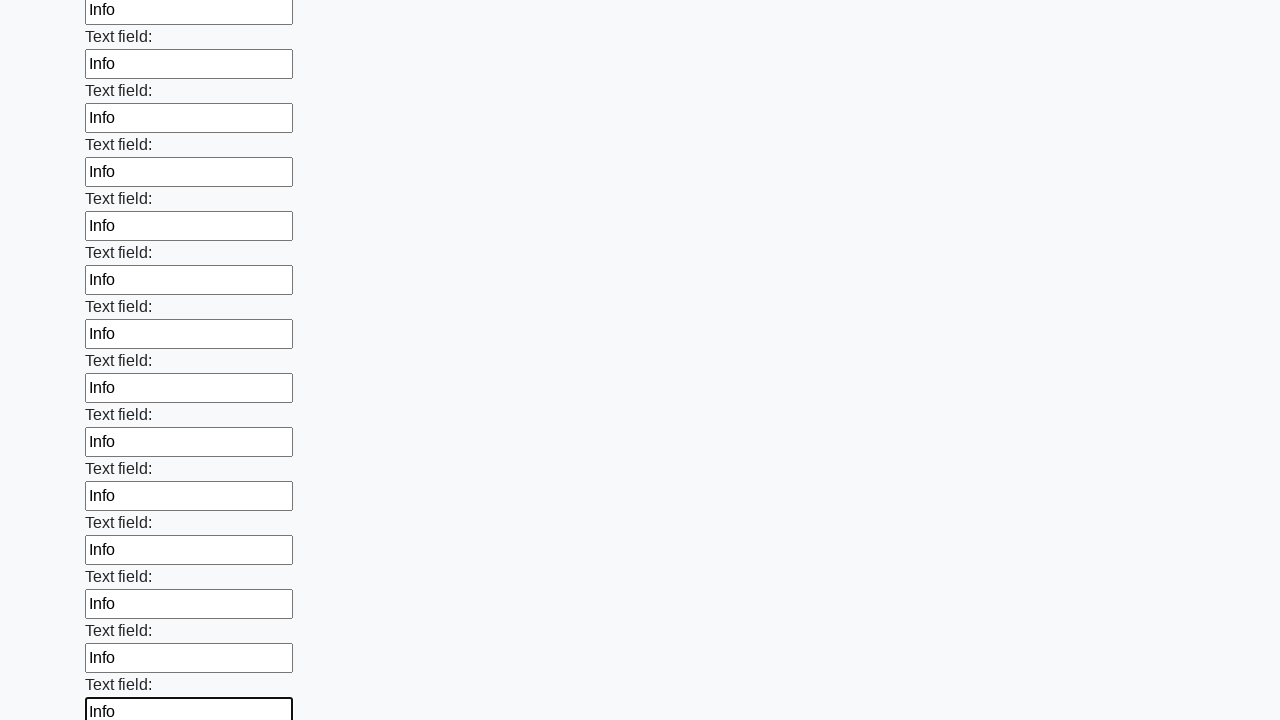

Filled an input field with 'Info'
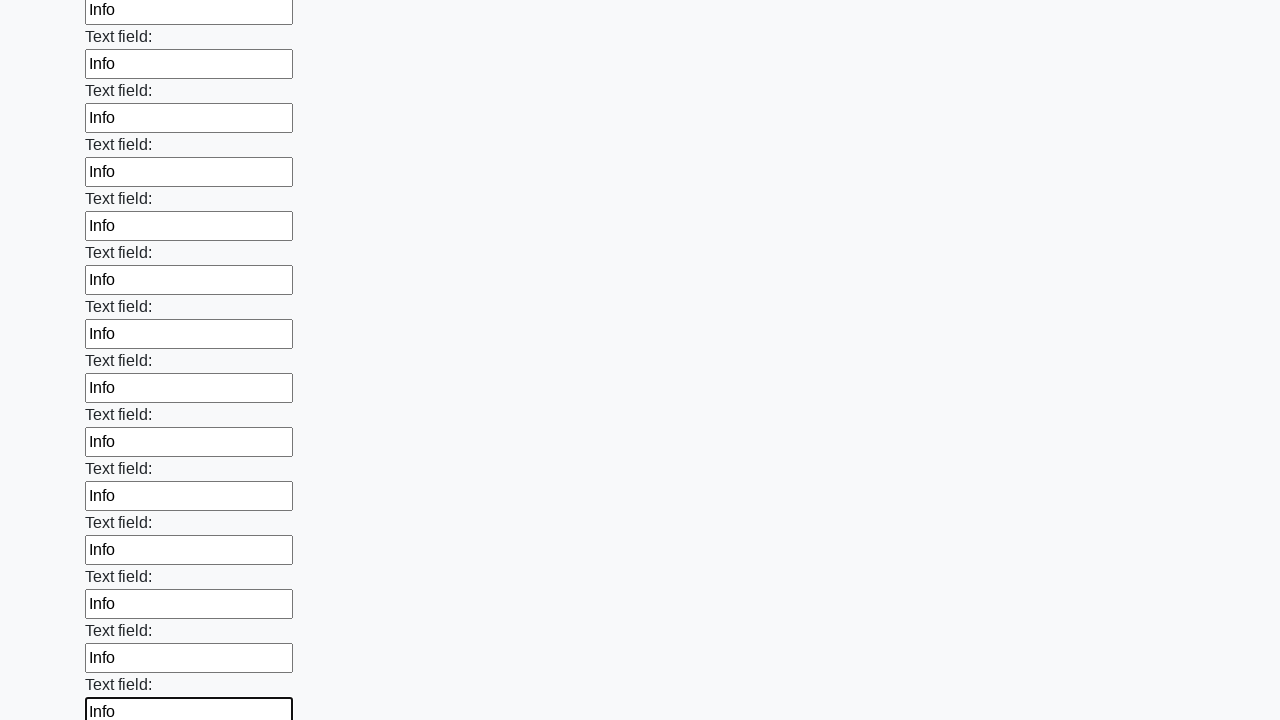

Filled an input field with 'Info'
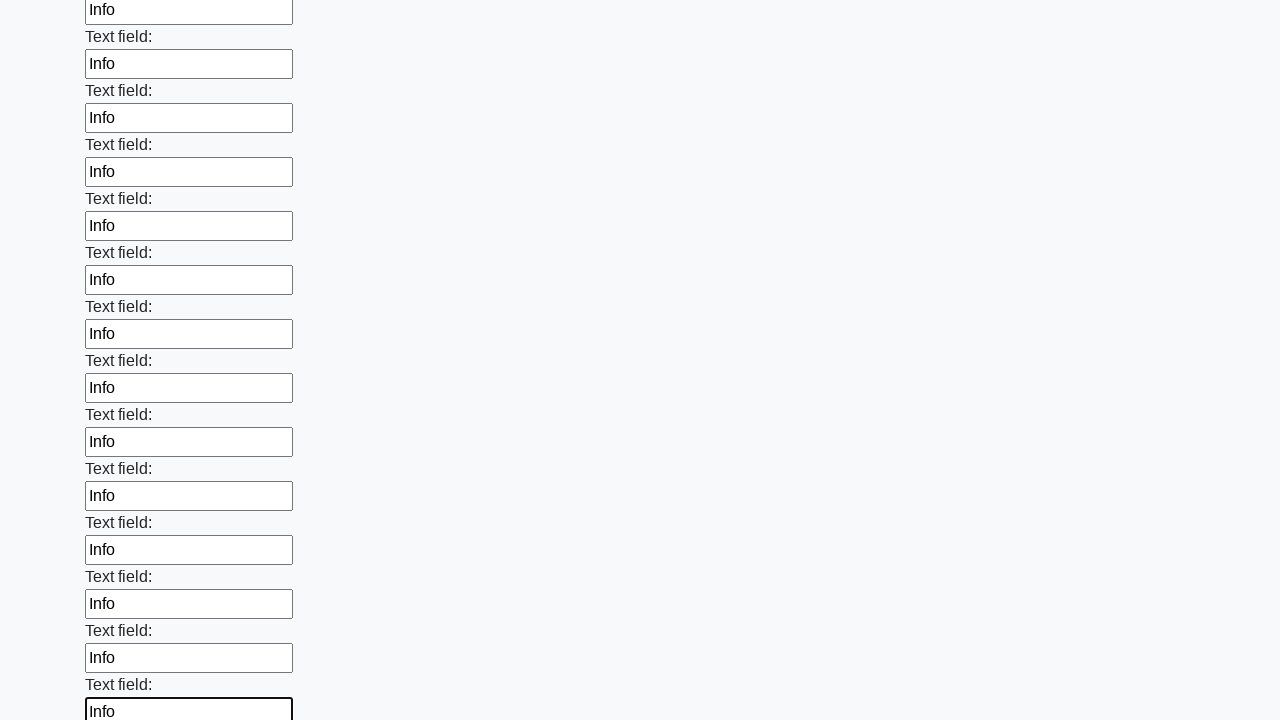

Filled an input field with 'Info'
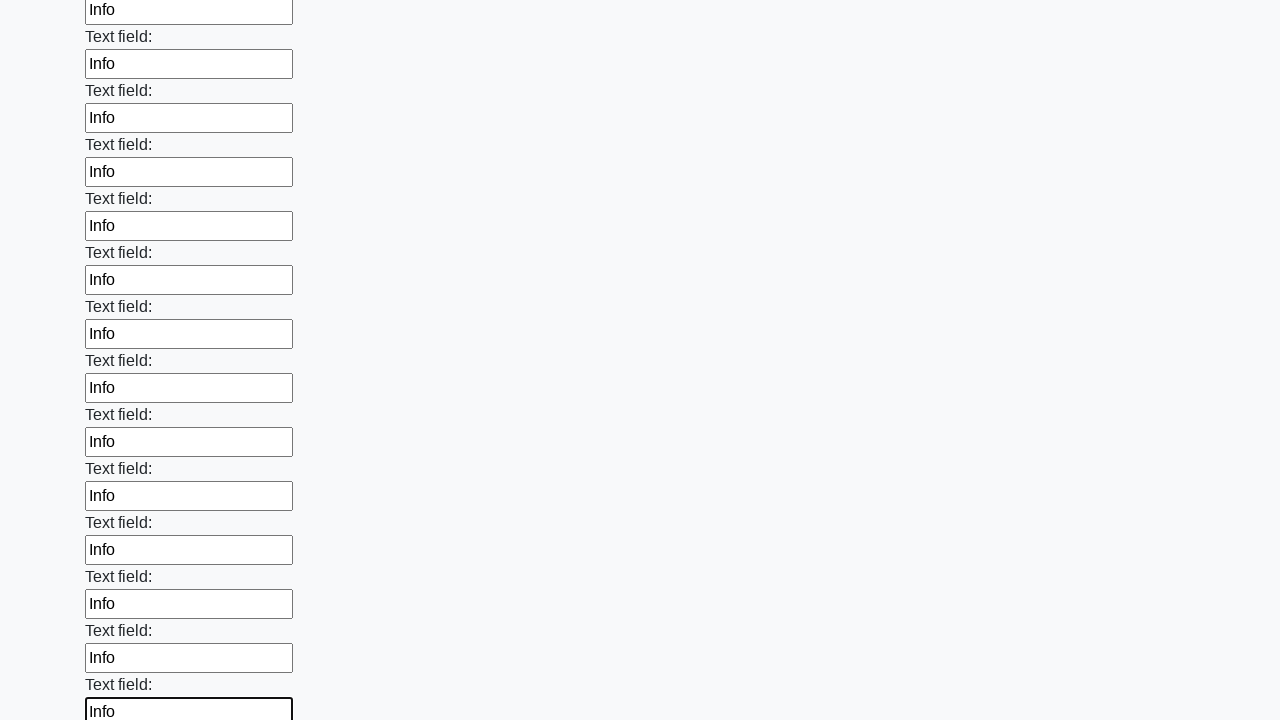

Filled an input field with 'Info'
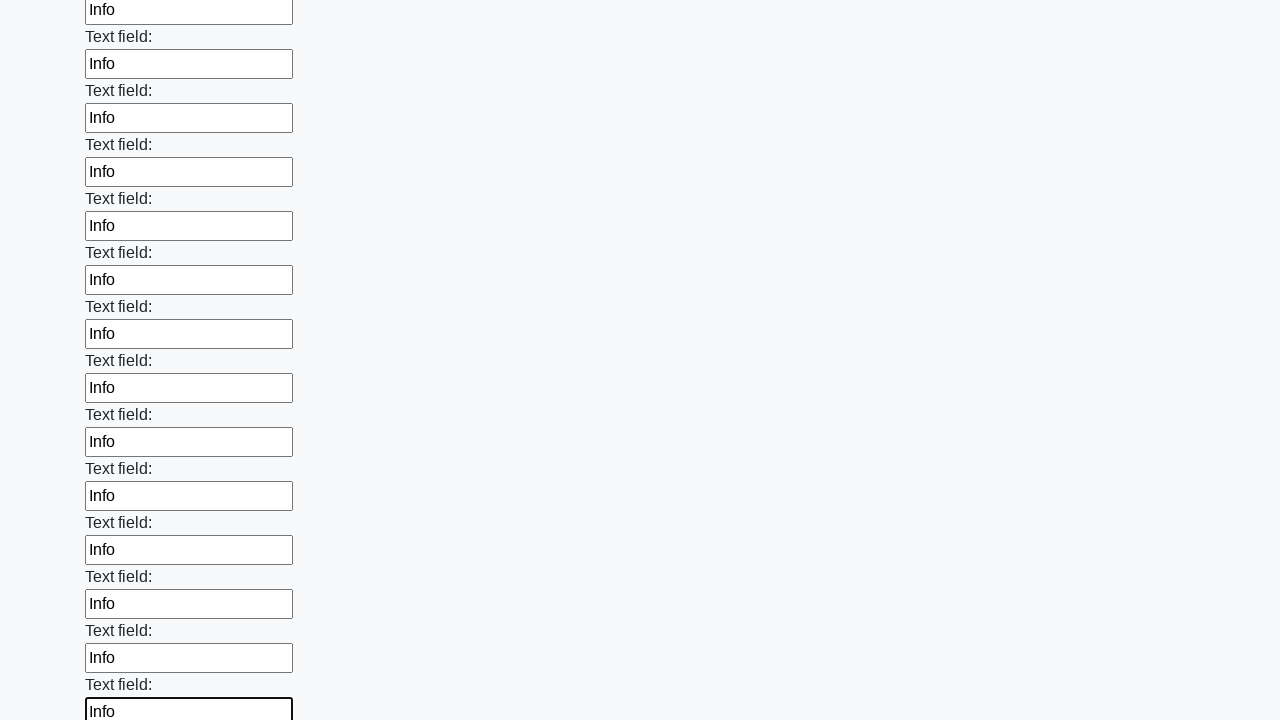

Filled an input field with 'Info'
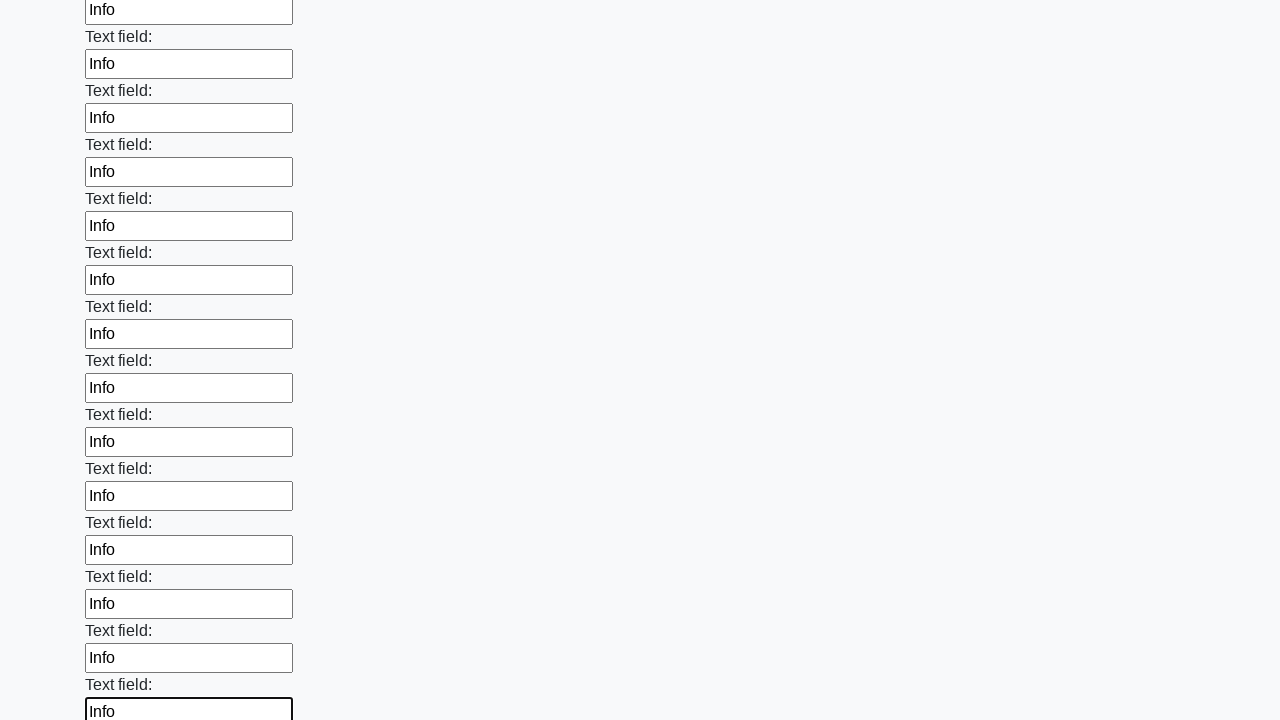

Filled an input field with 'Info'
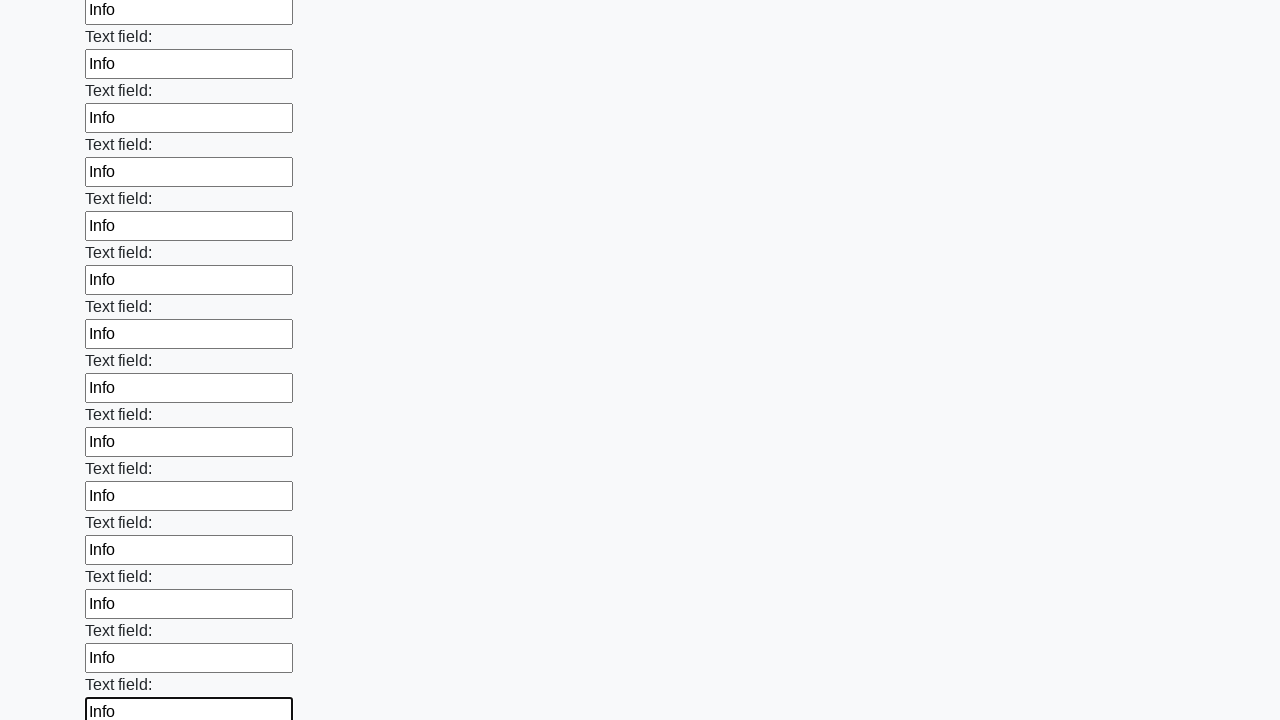

Filled an input field with 'Info'
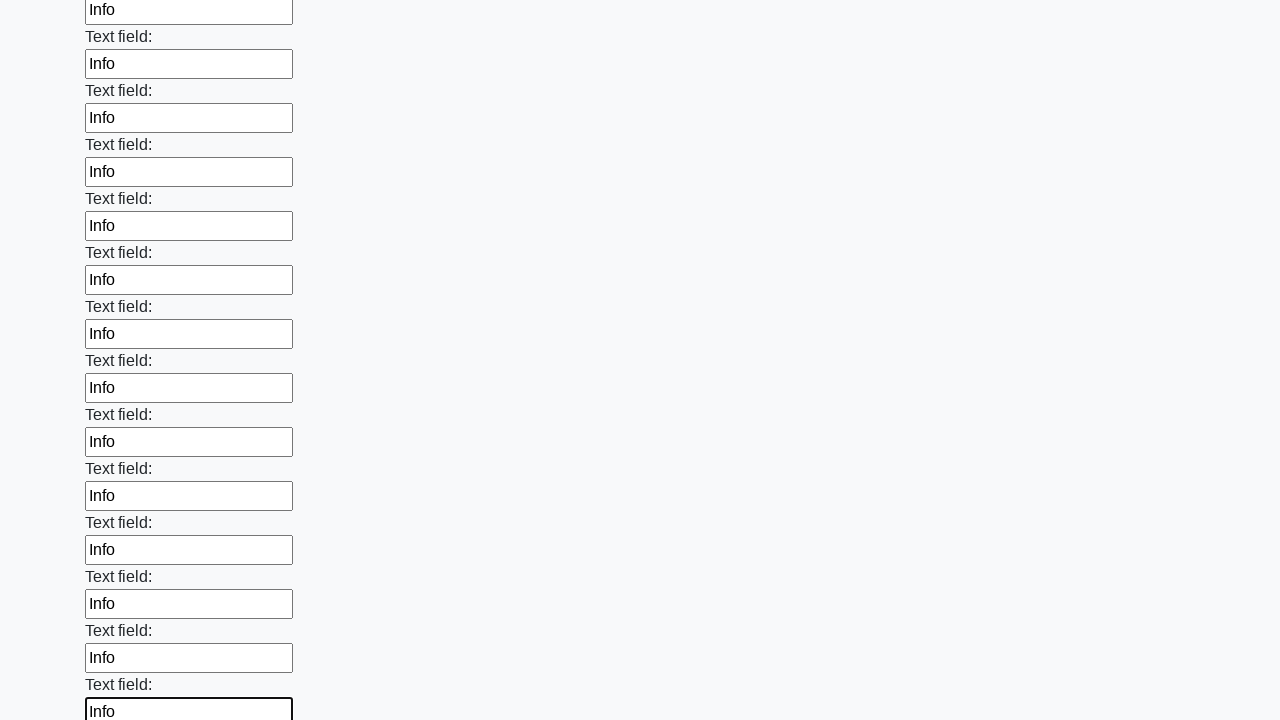

Filled an input field with 'Info'
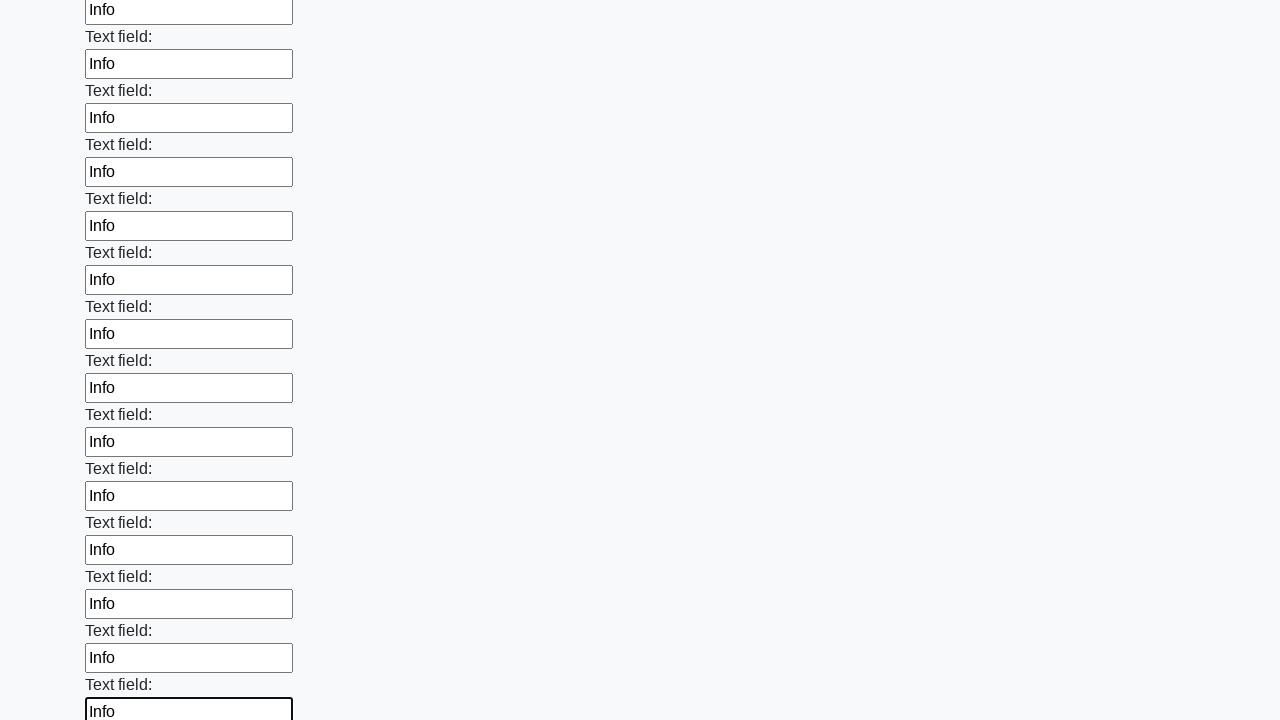

Filled an input field with 'Info'
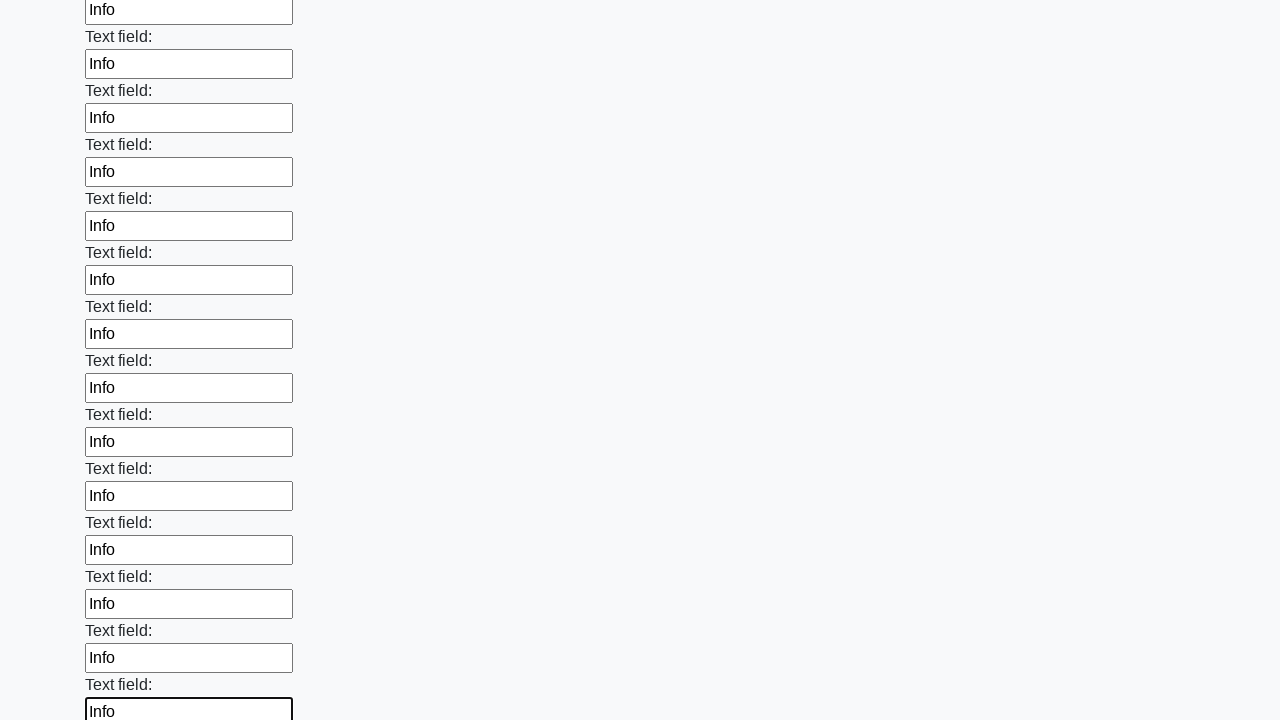

Filled an input field with 'Info'
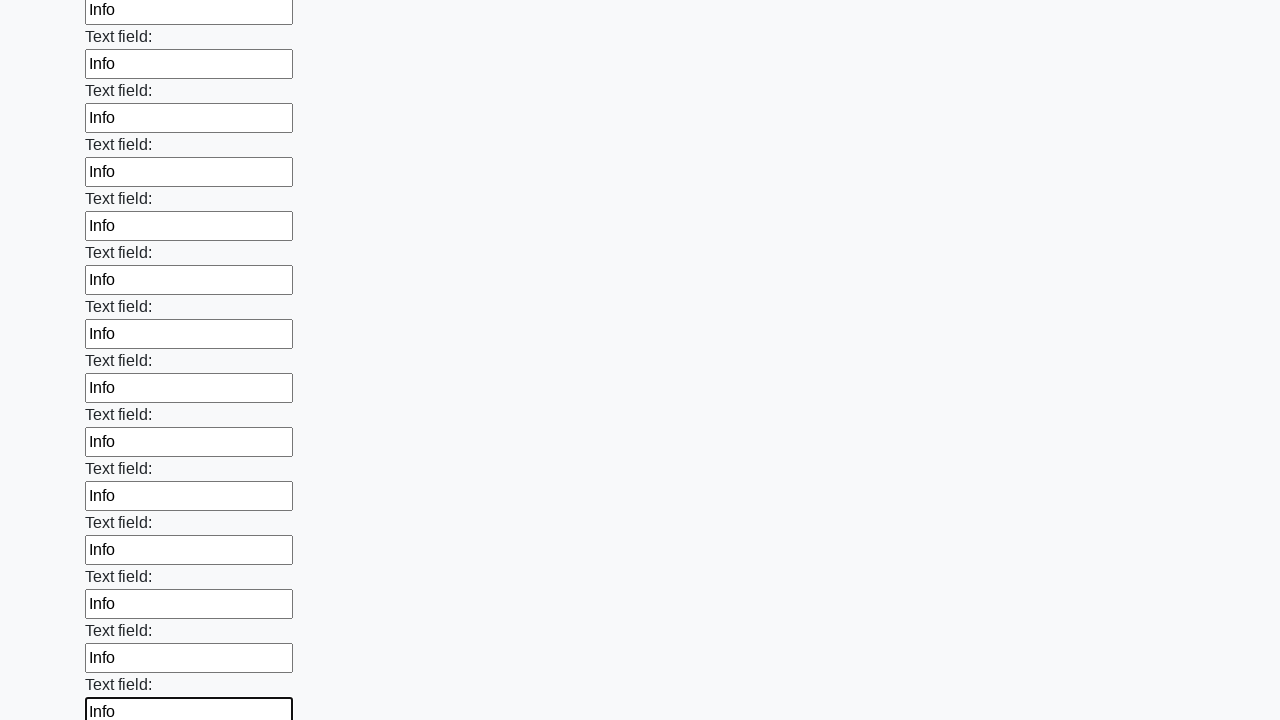

Filled an input field with 'Info'
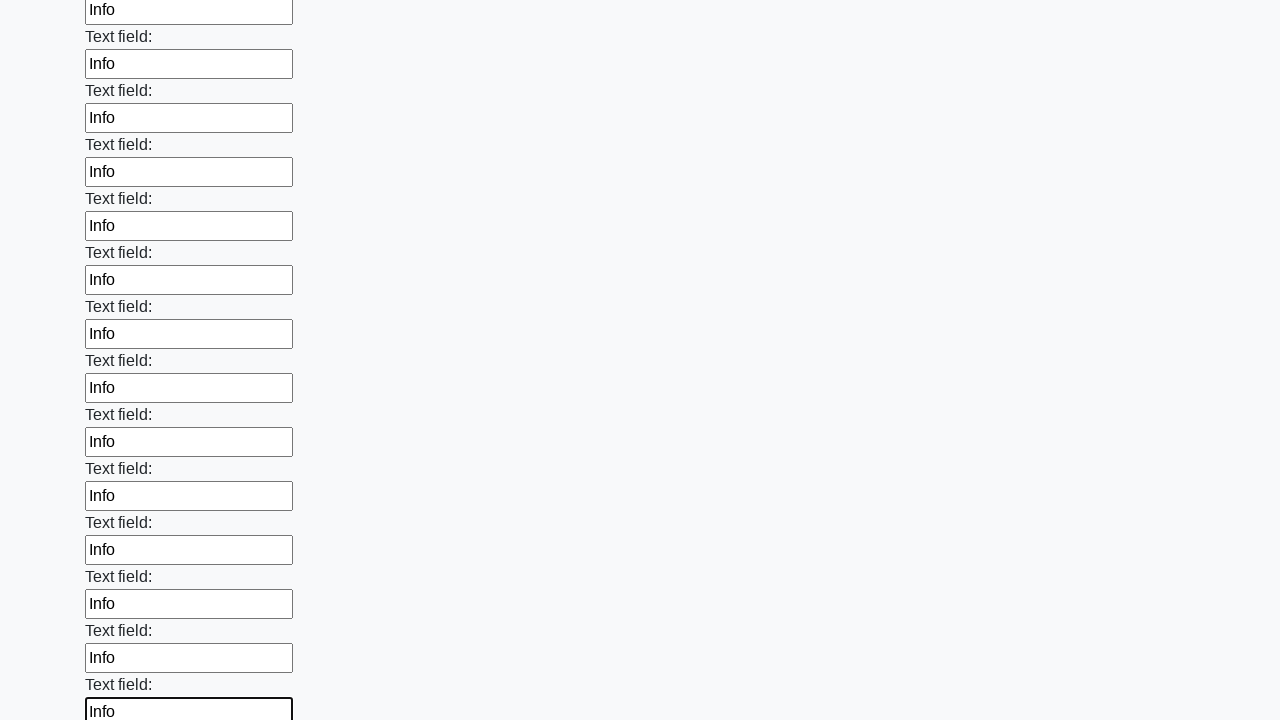

Filled an input field with 'Info'
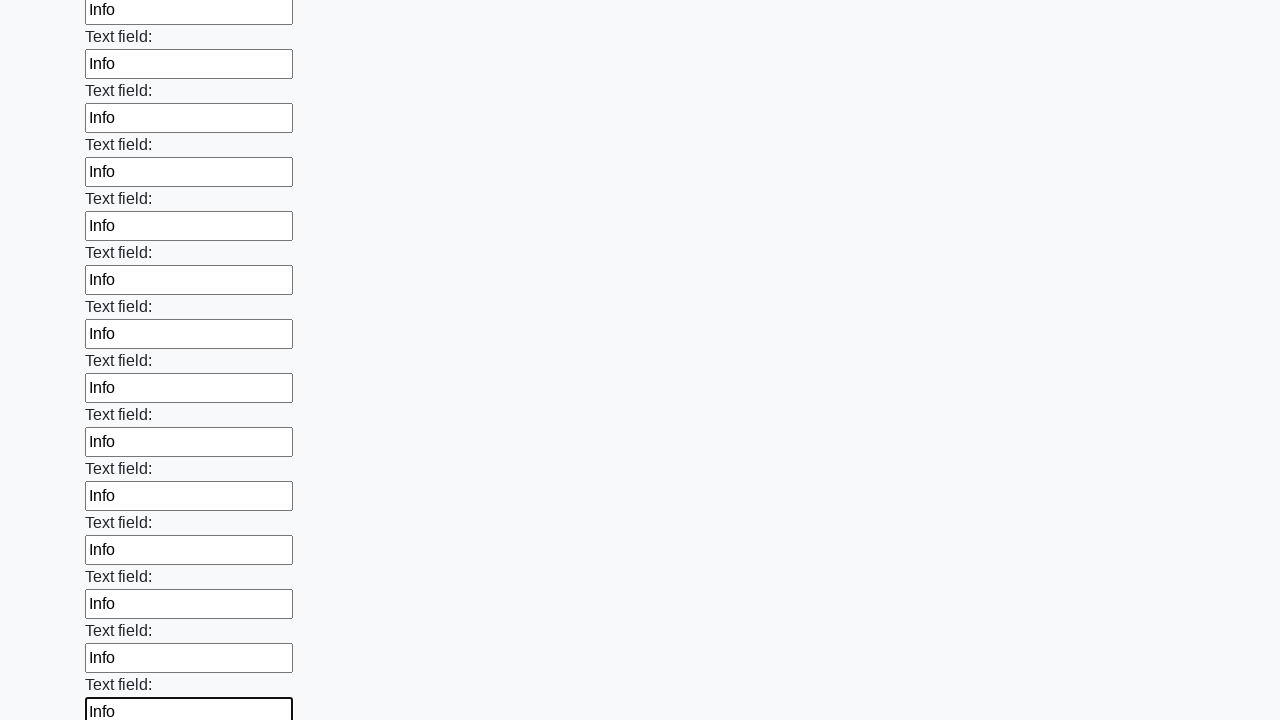

Filled an input field with 'Info'
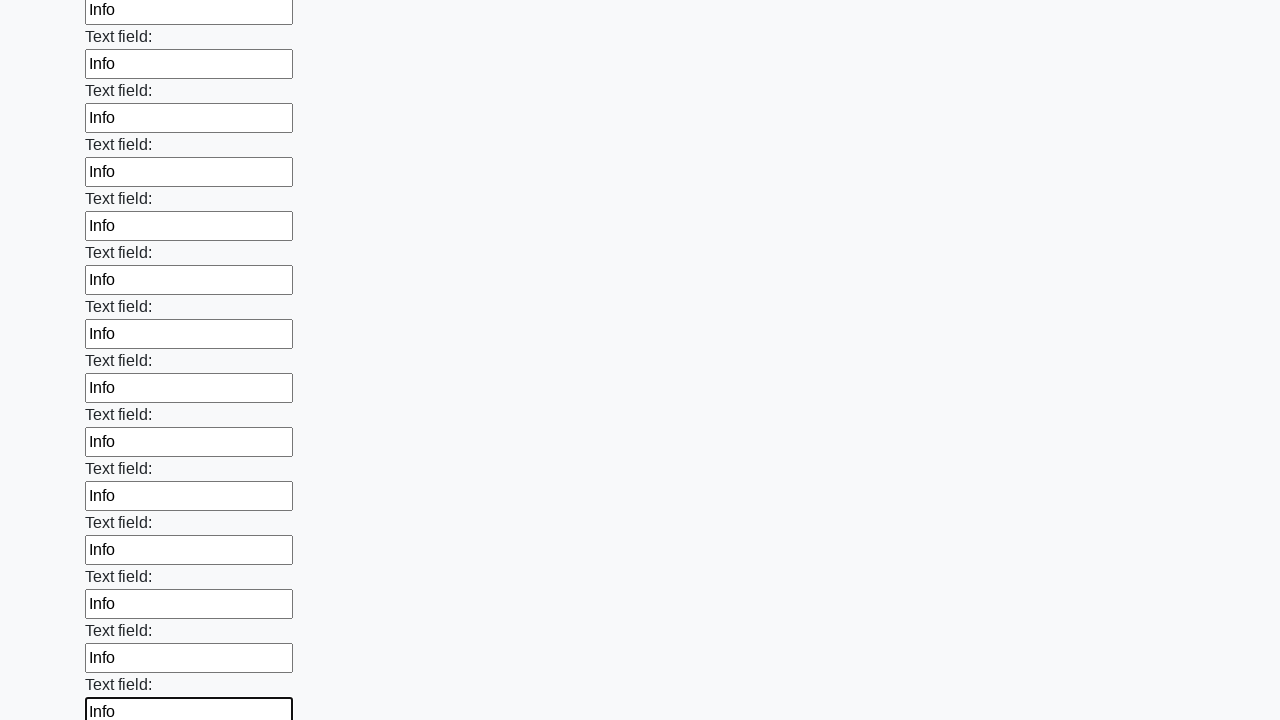

Filled an input field with 'Info'
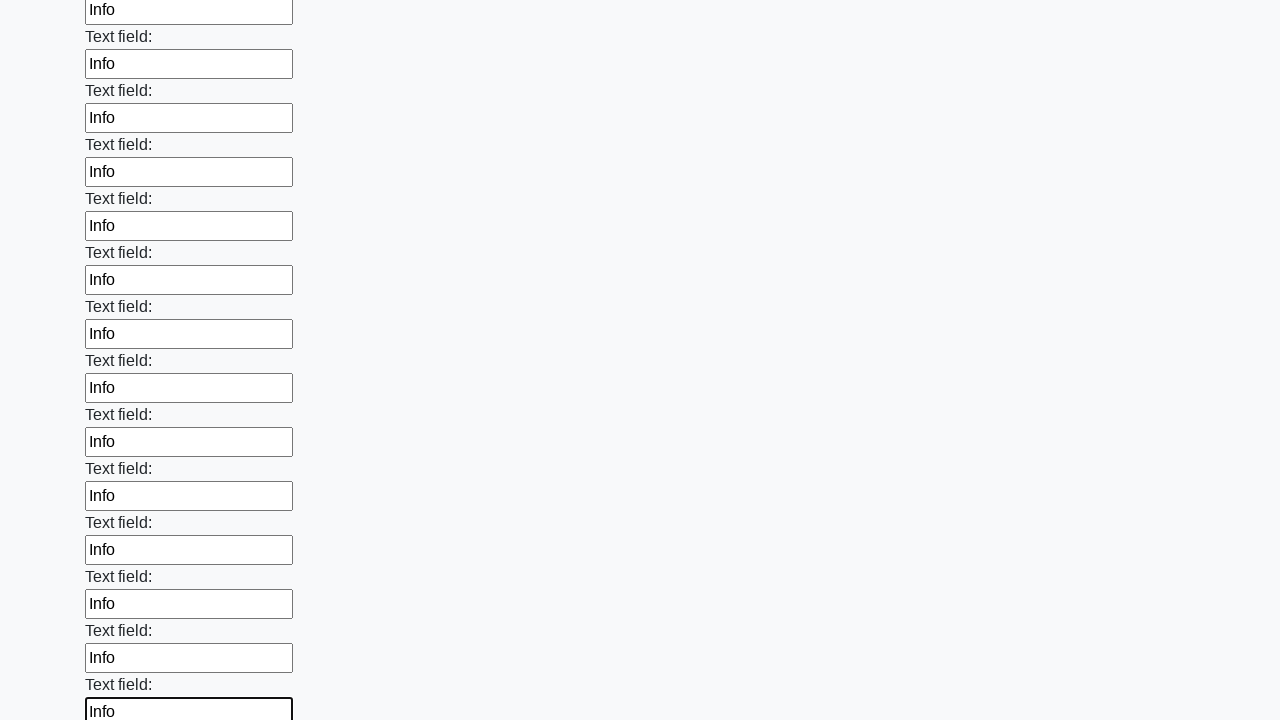

Filled an input field with 'Info'
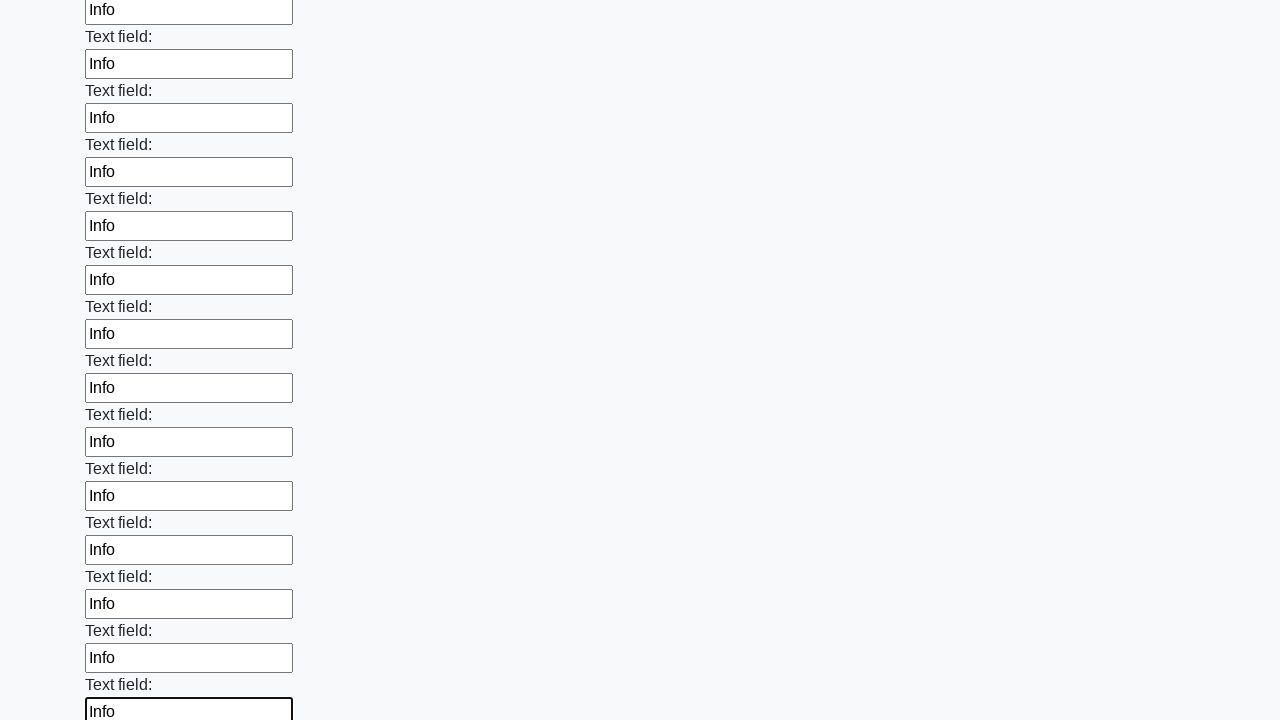

Filled an input field with 'Info'
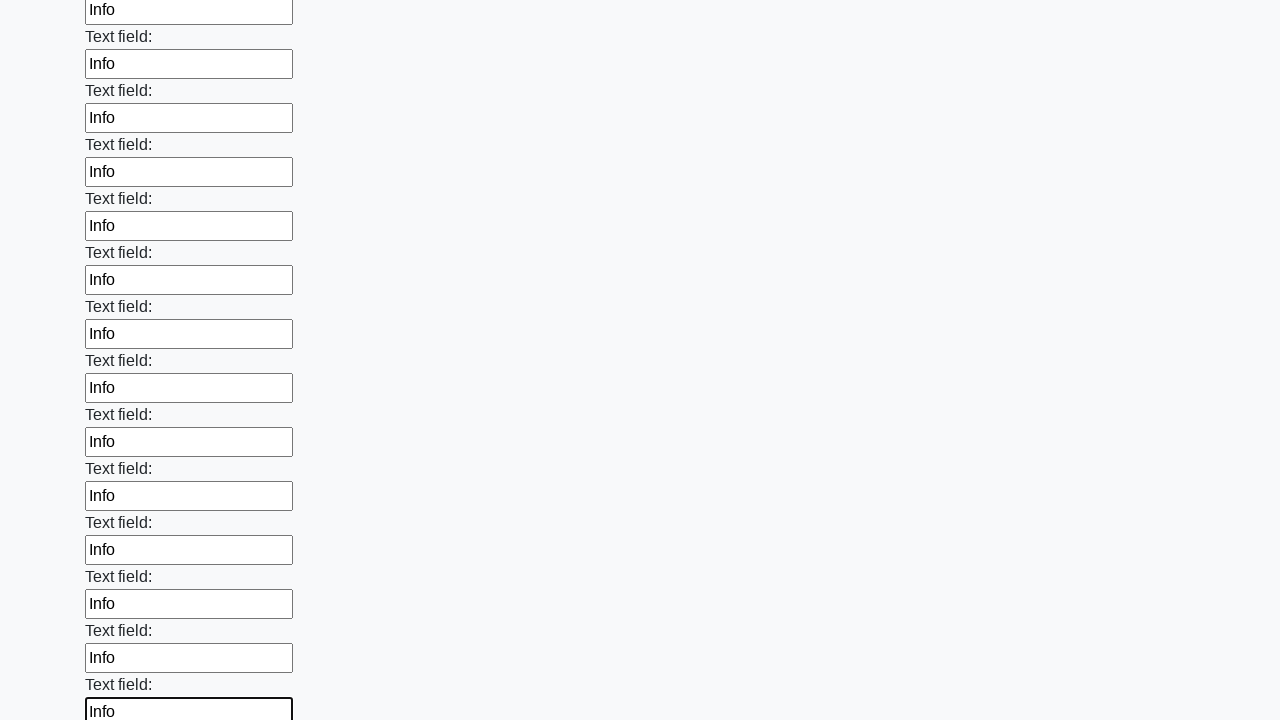

Filled an input field with 'Info'
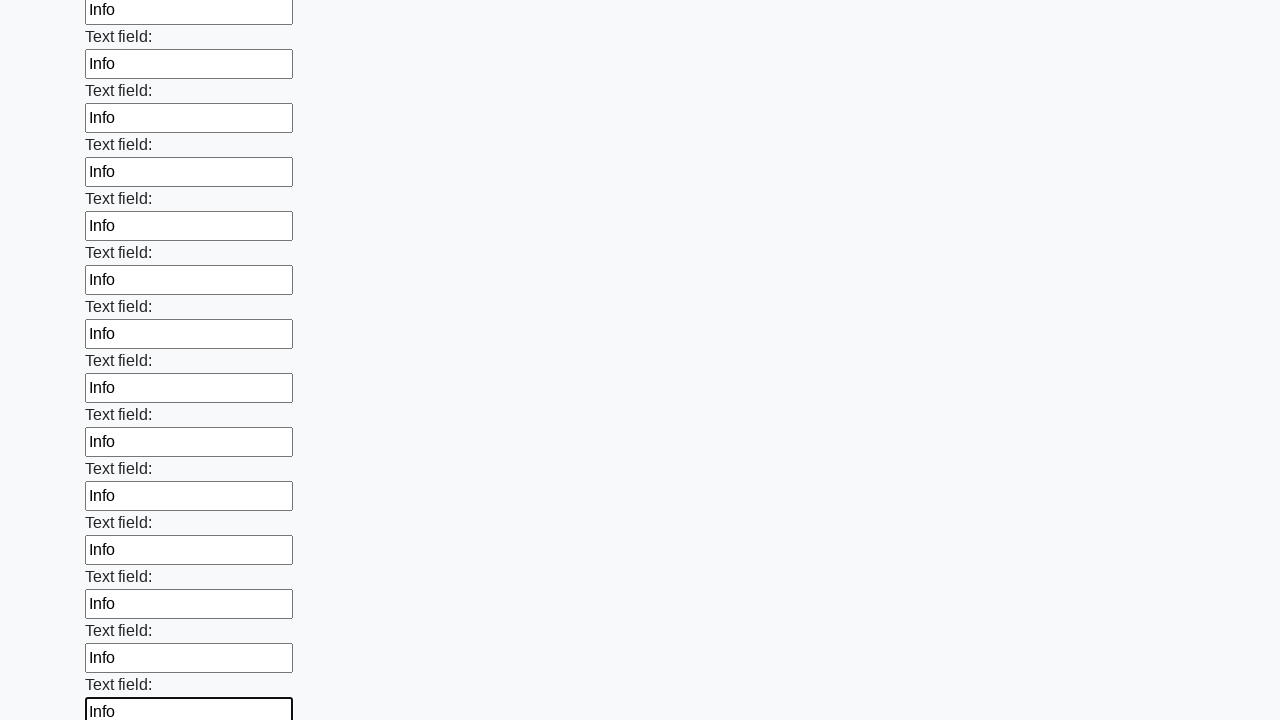

Filled an input field with 'Info'
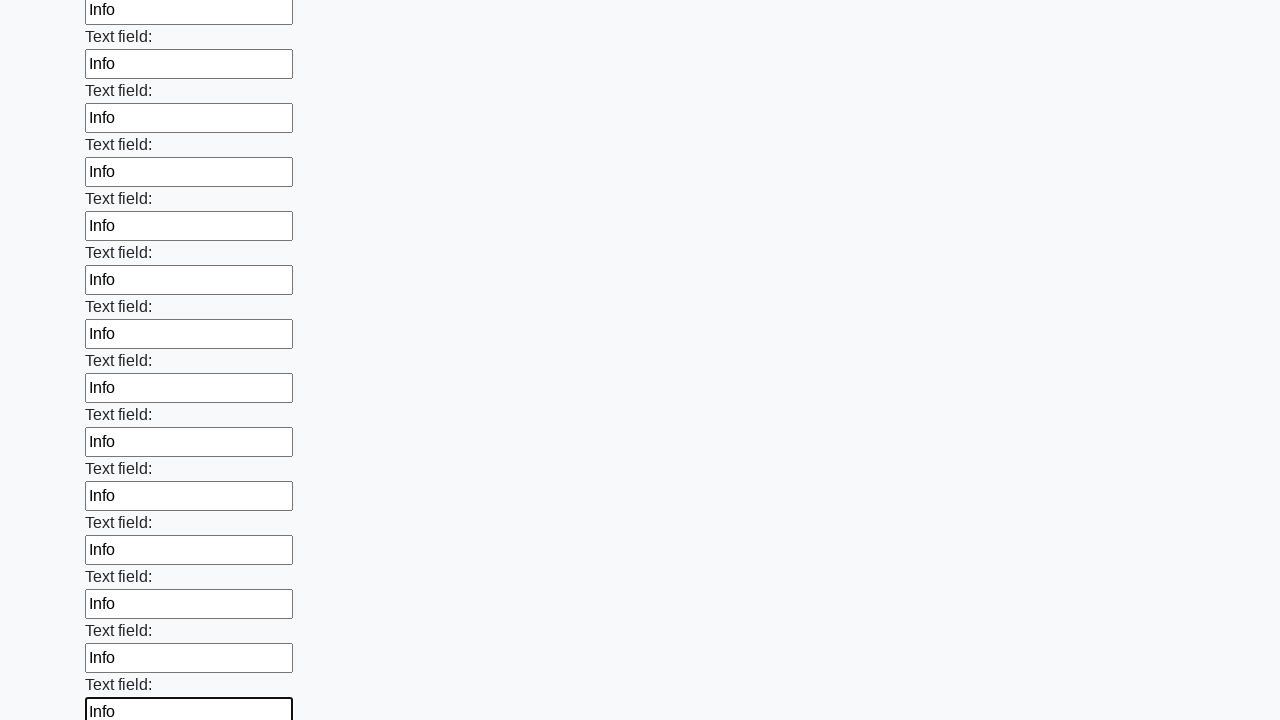

Filled an input field with 'Info'
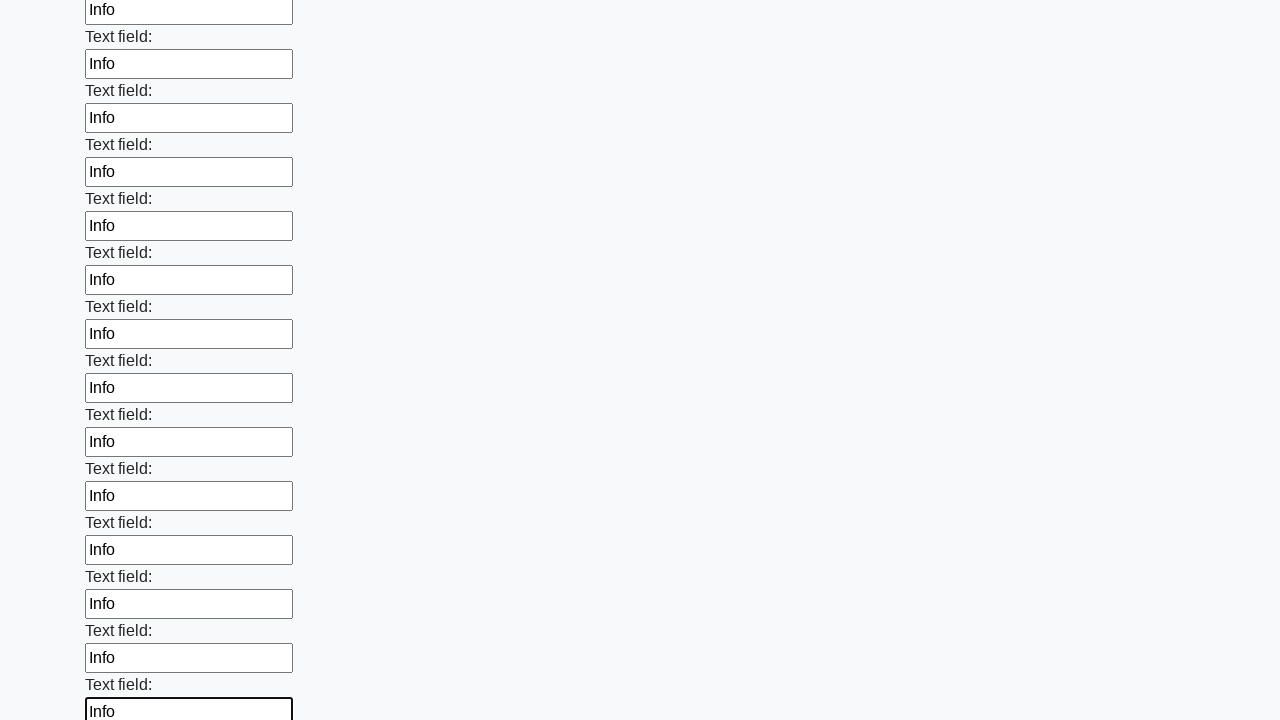

Filled an input field with 'Info'
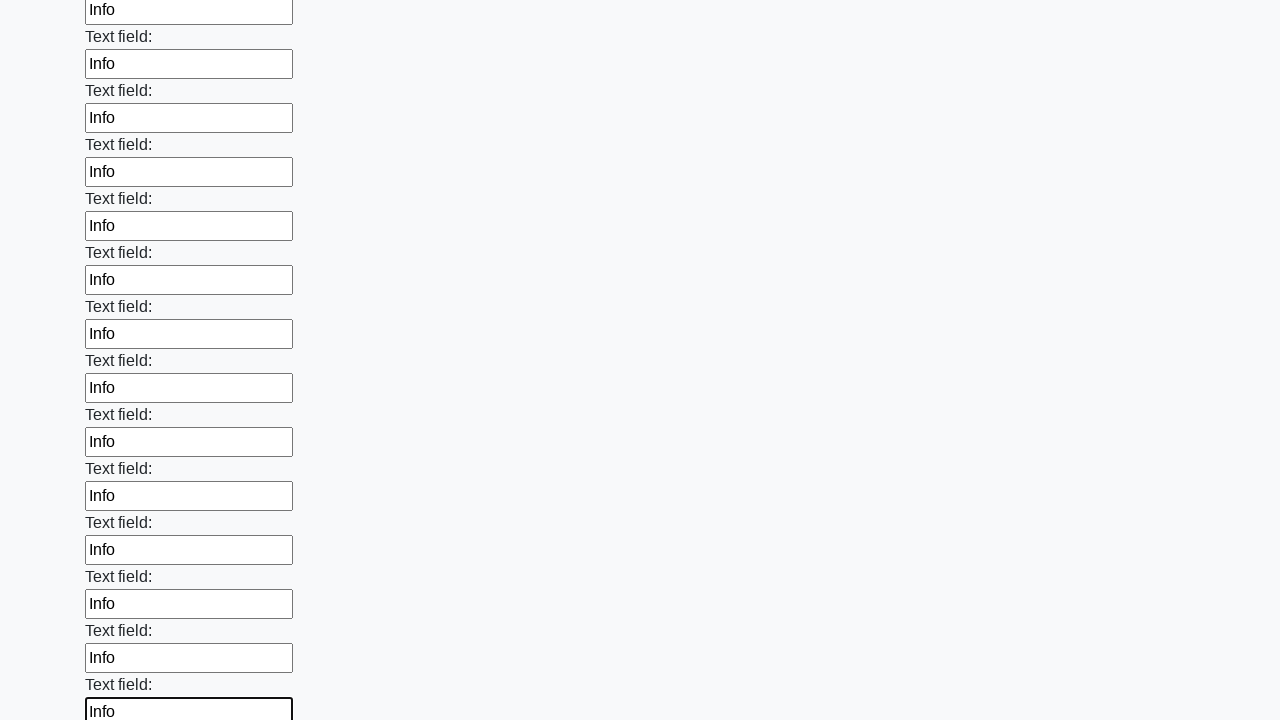

Filled an input field with 'Info'
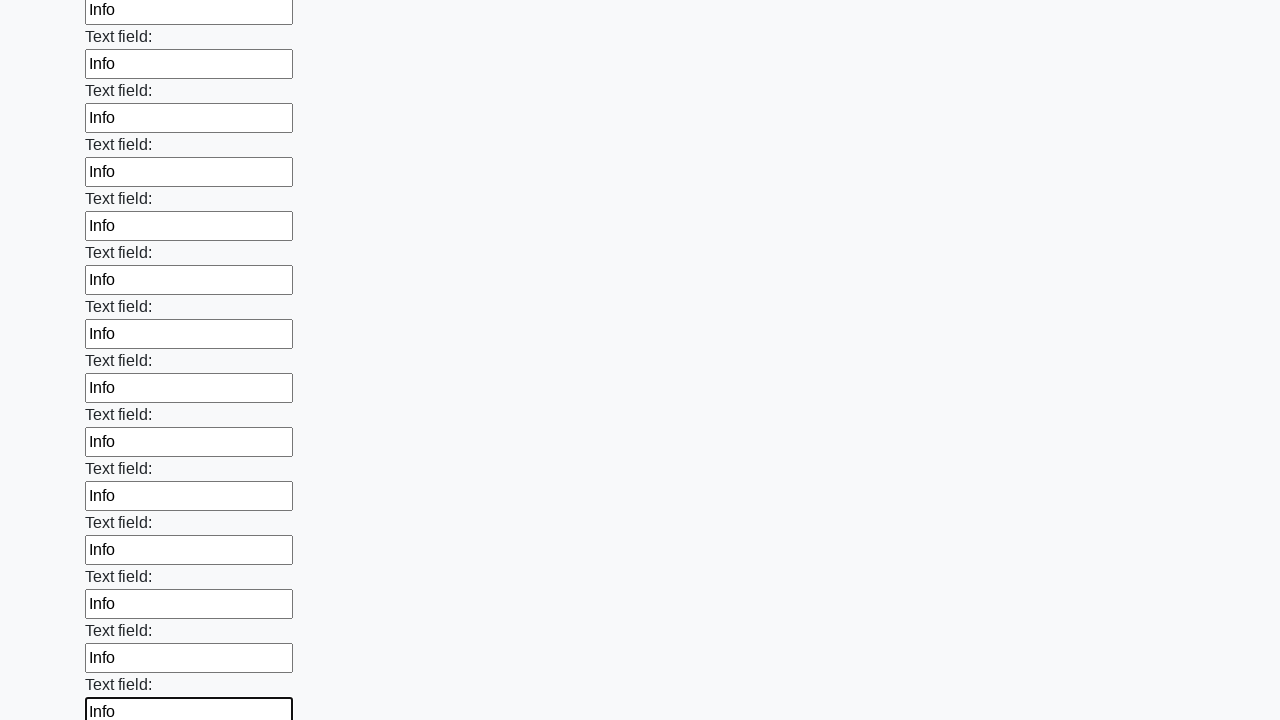

Filled an input field with 'Info'
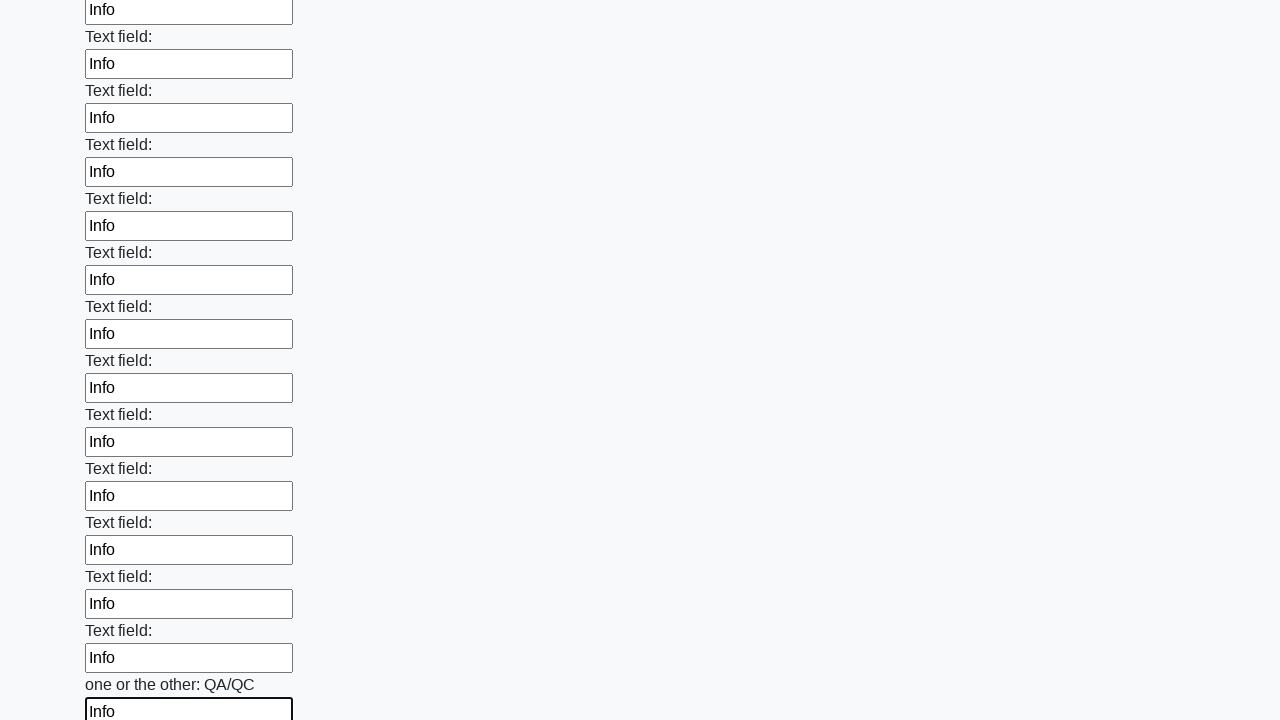

Filled an input field with 'Info'
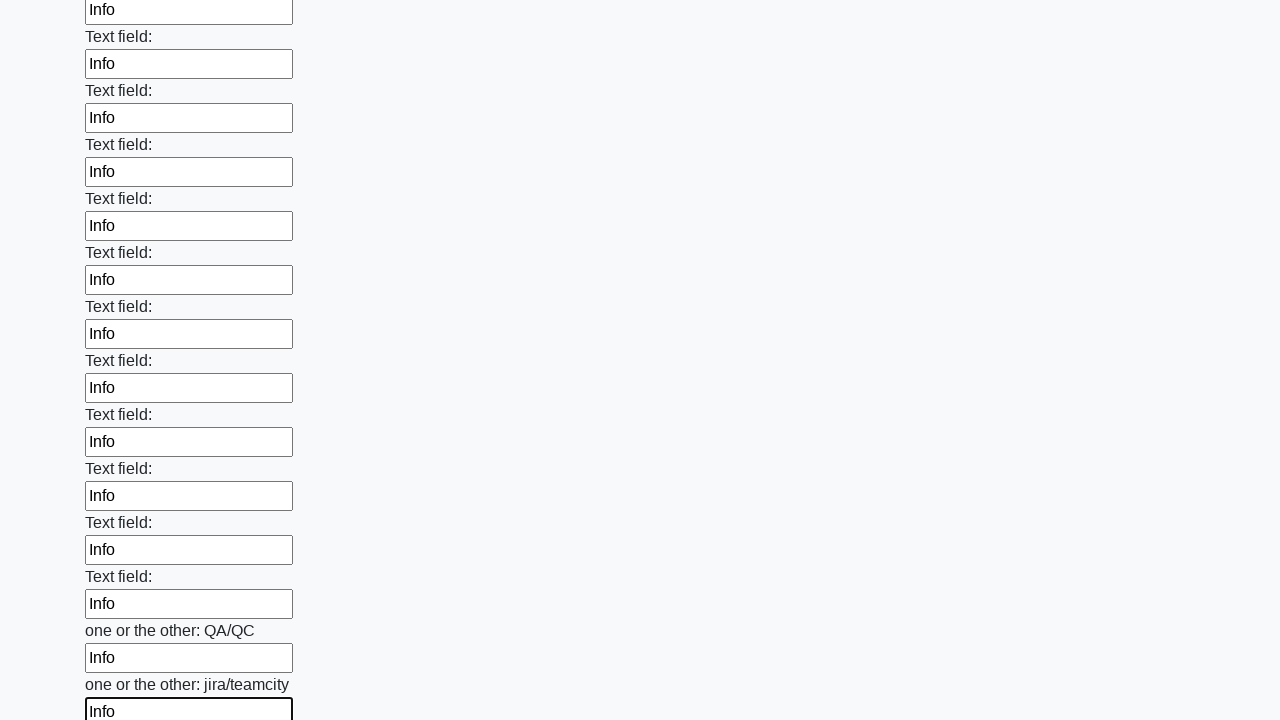

Filled an input field with 'Info'
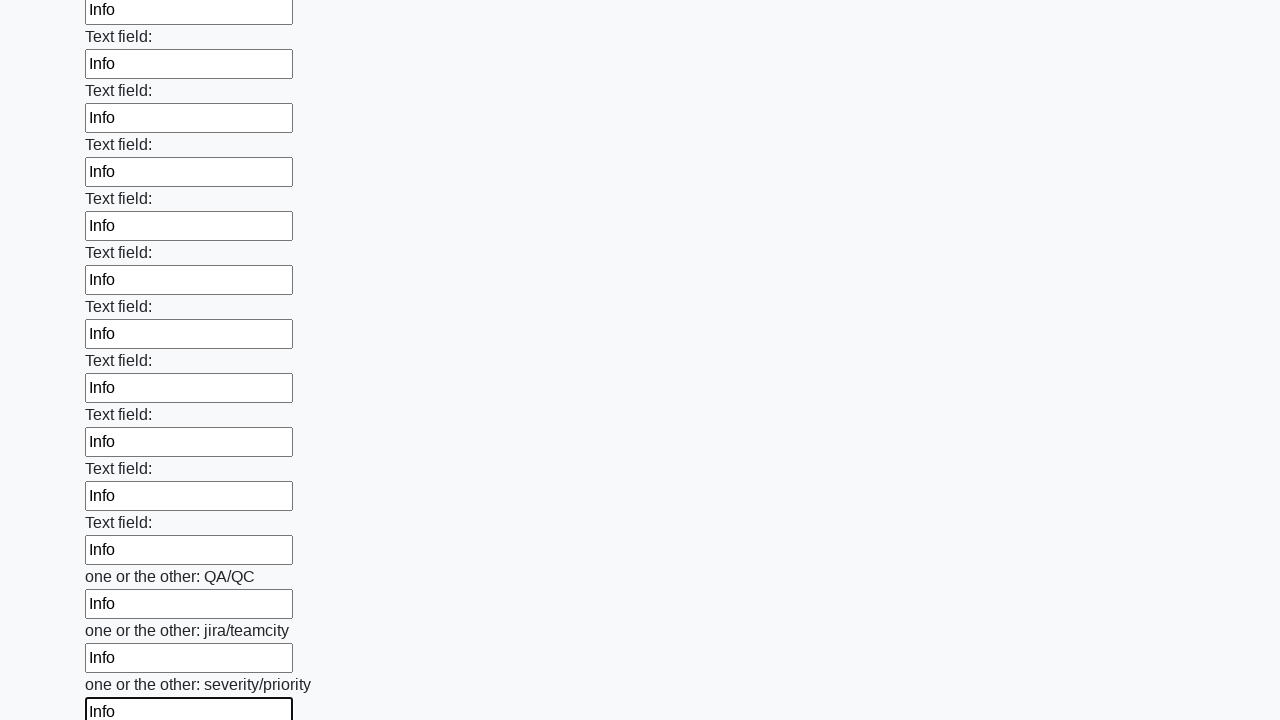

Filled an input field with 'Info'
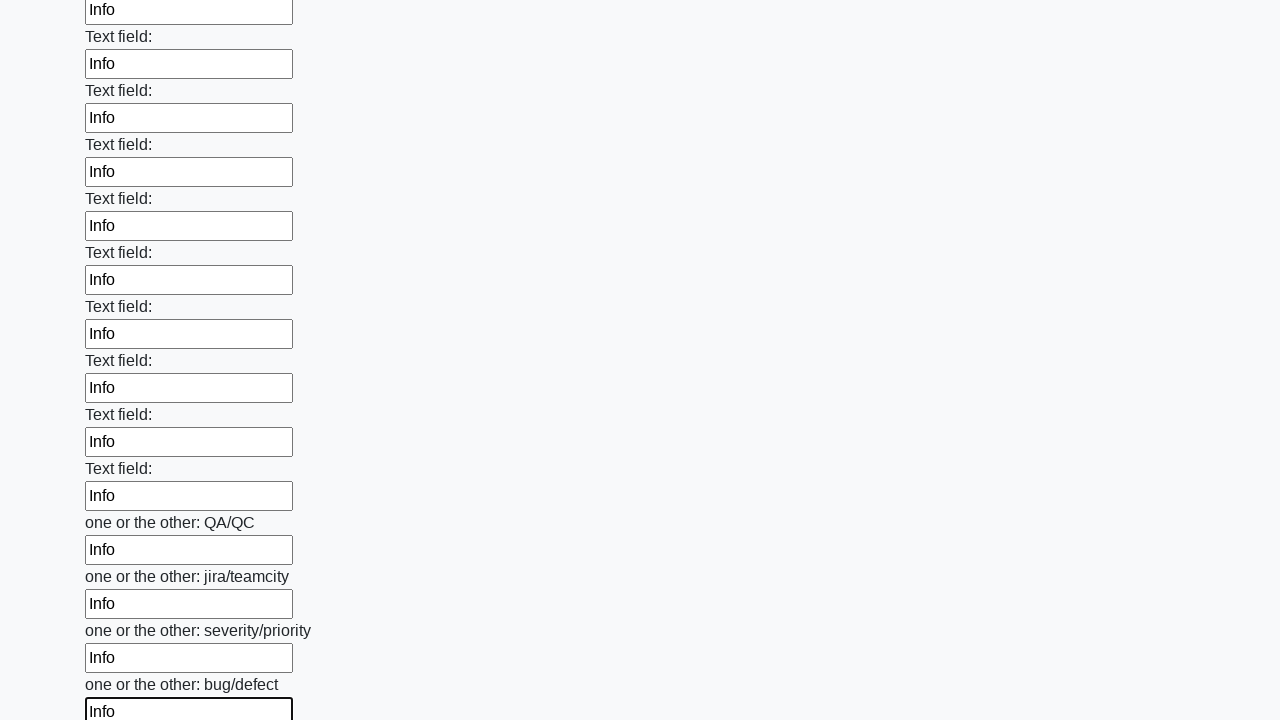

Filled an input field with 'Info'
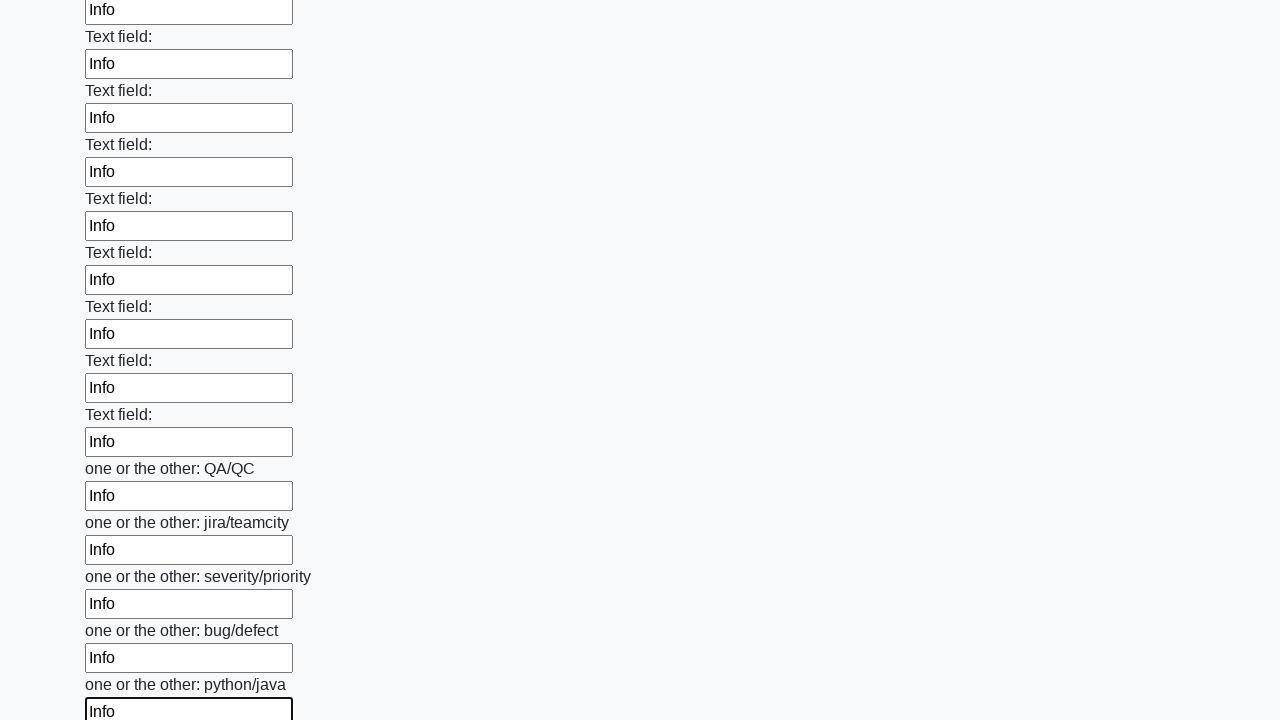

Filled an input field with 'Info'
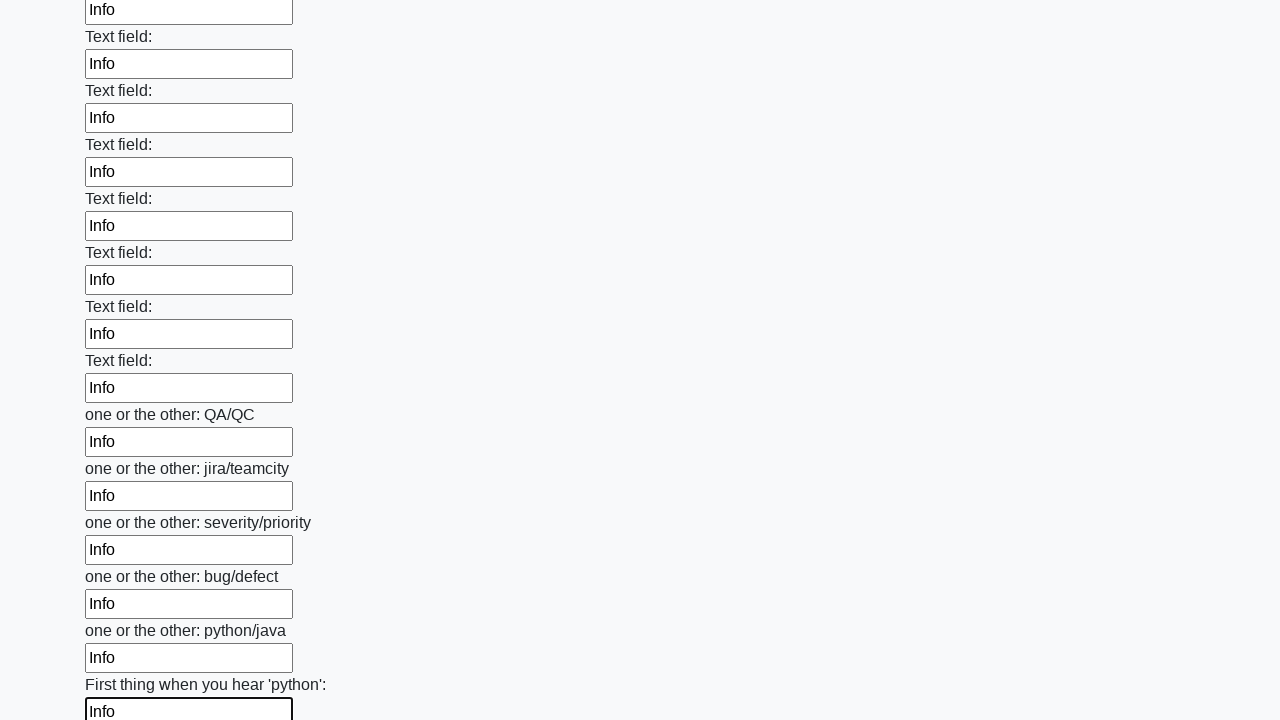

Filled an input field with 'Info'
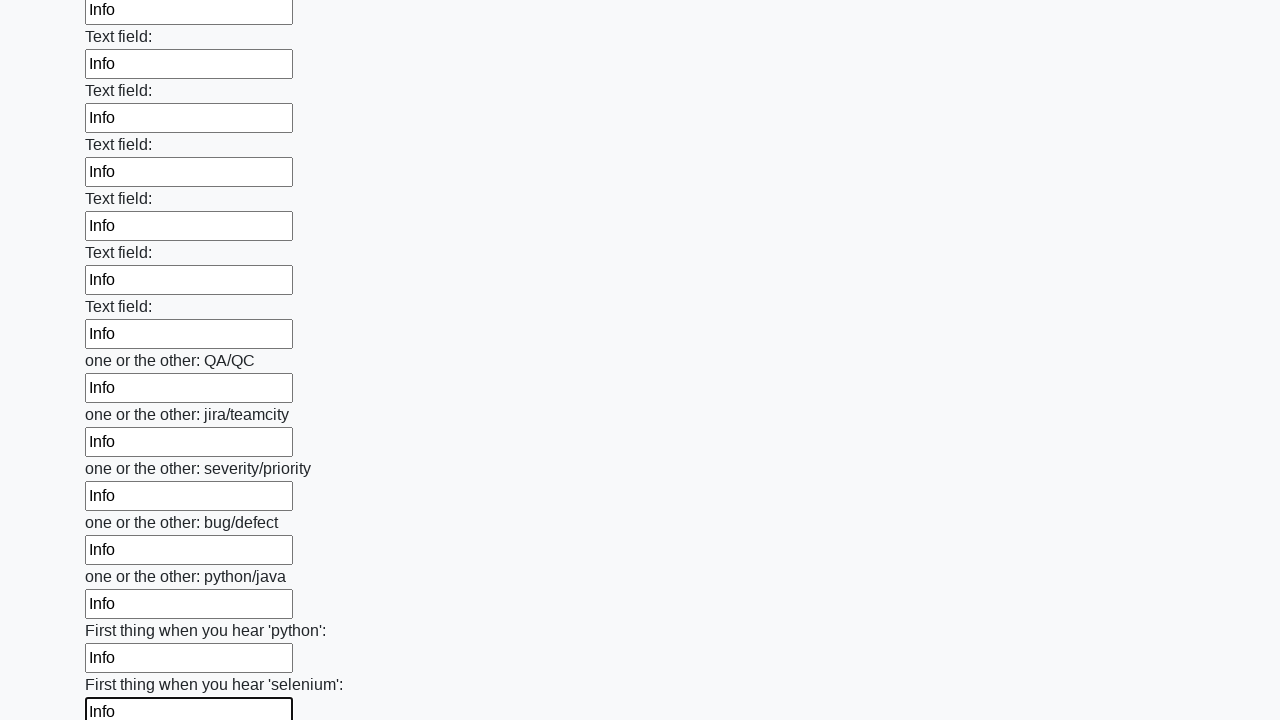

Filled an input field with 'Info'
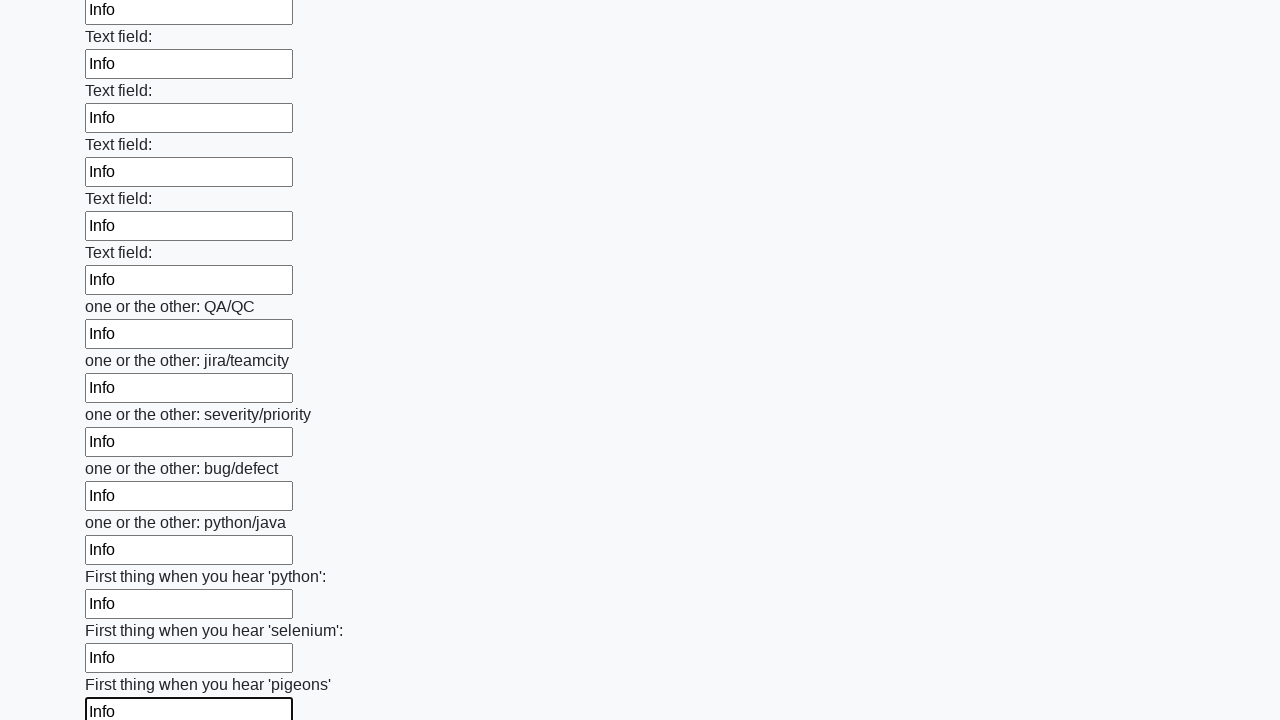

Filled an input field with 'Info'
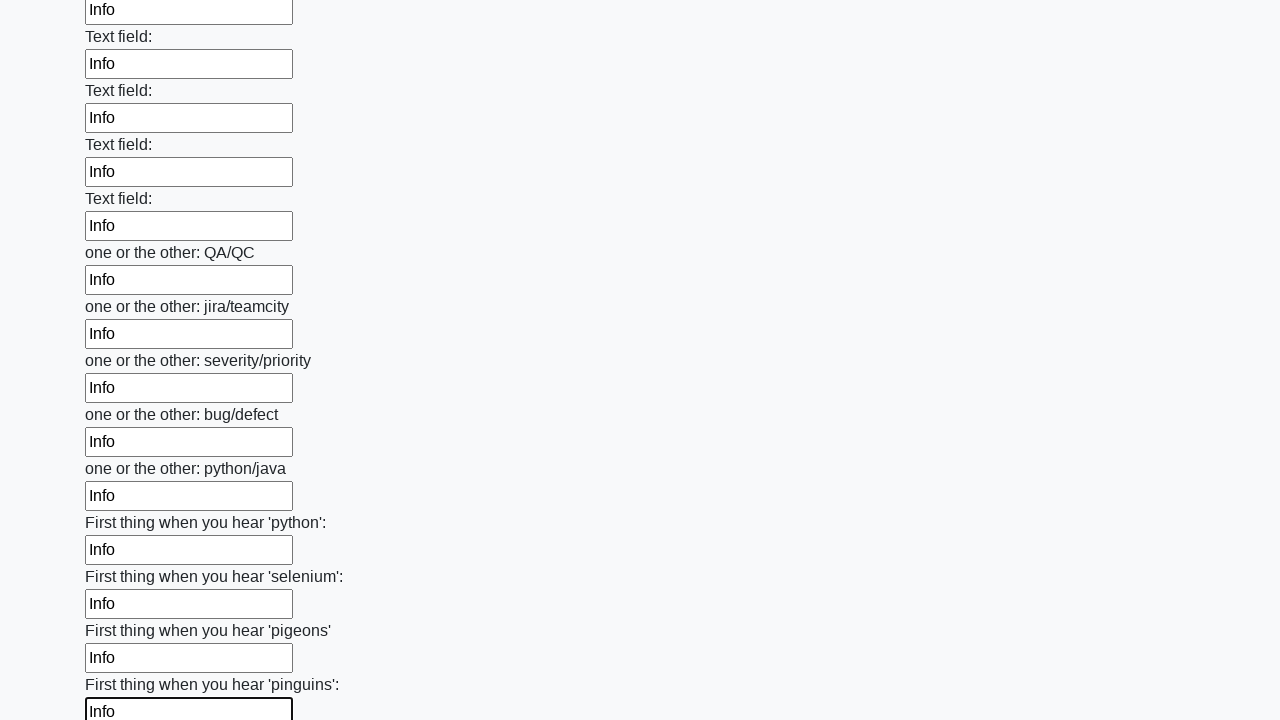

Filled an input field with 'Info'
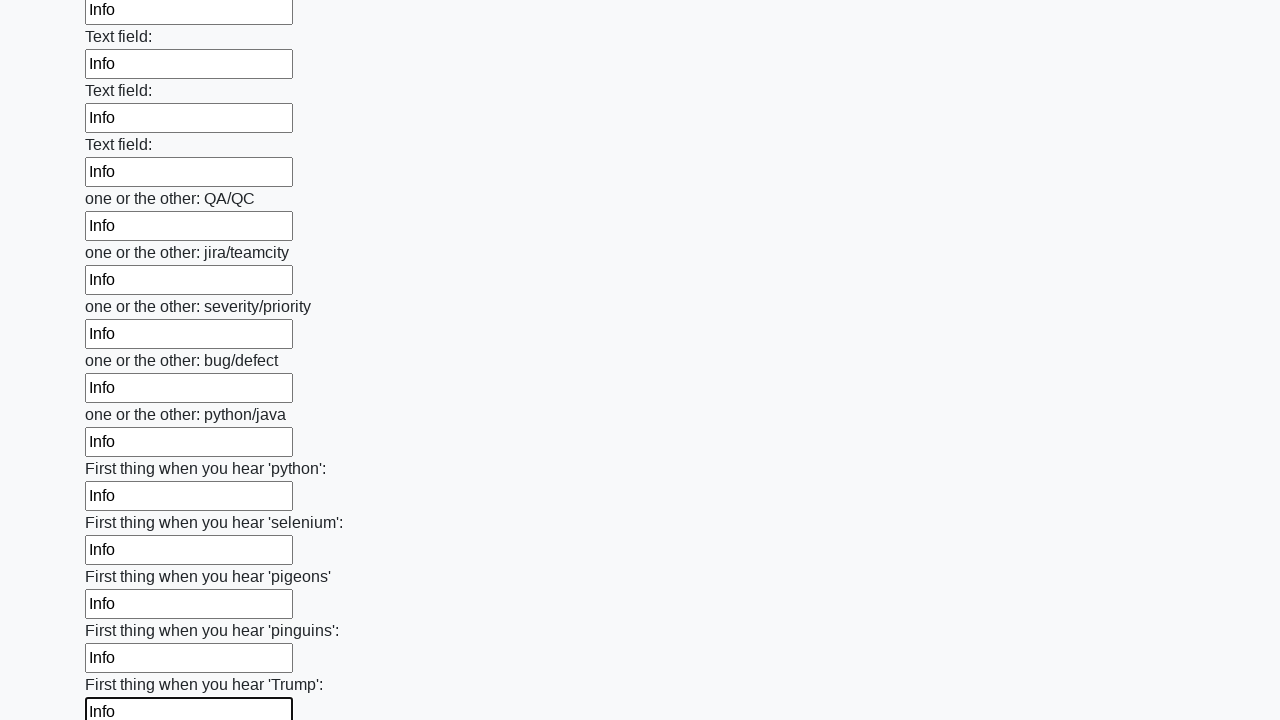

Filled an input field with 'Info'
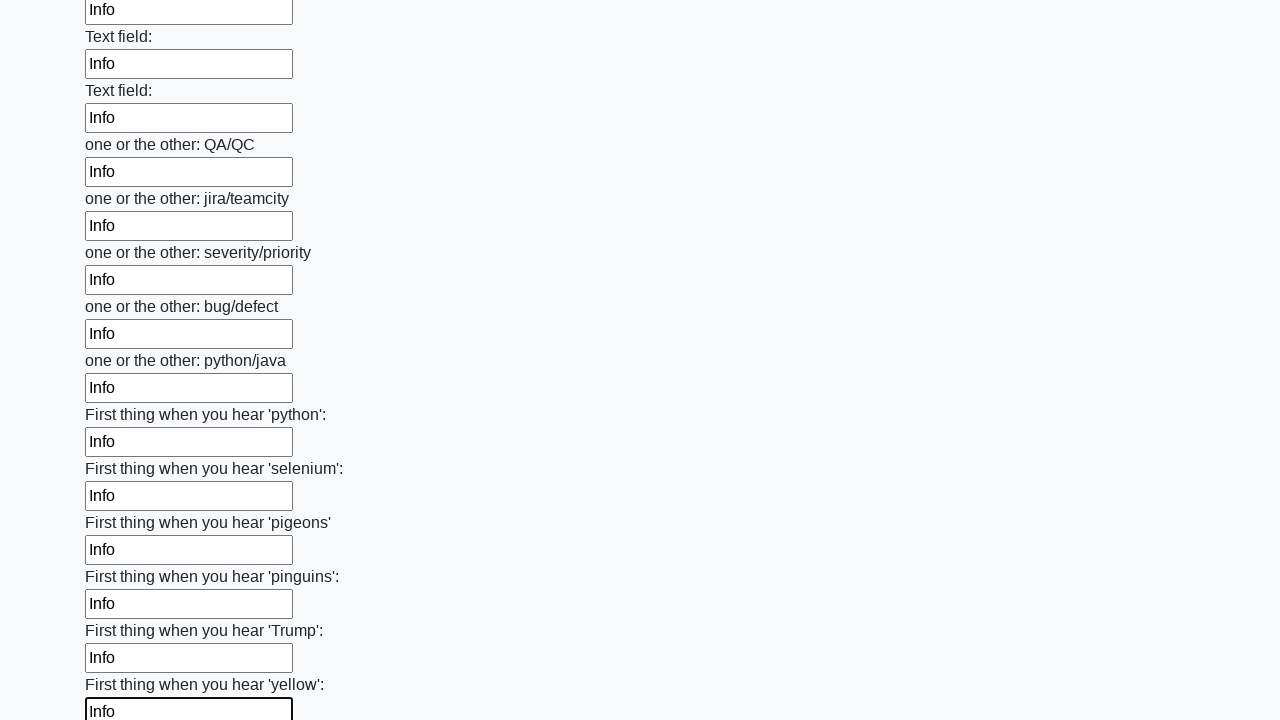

Filled an input field with 'Info'
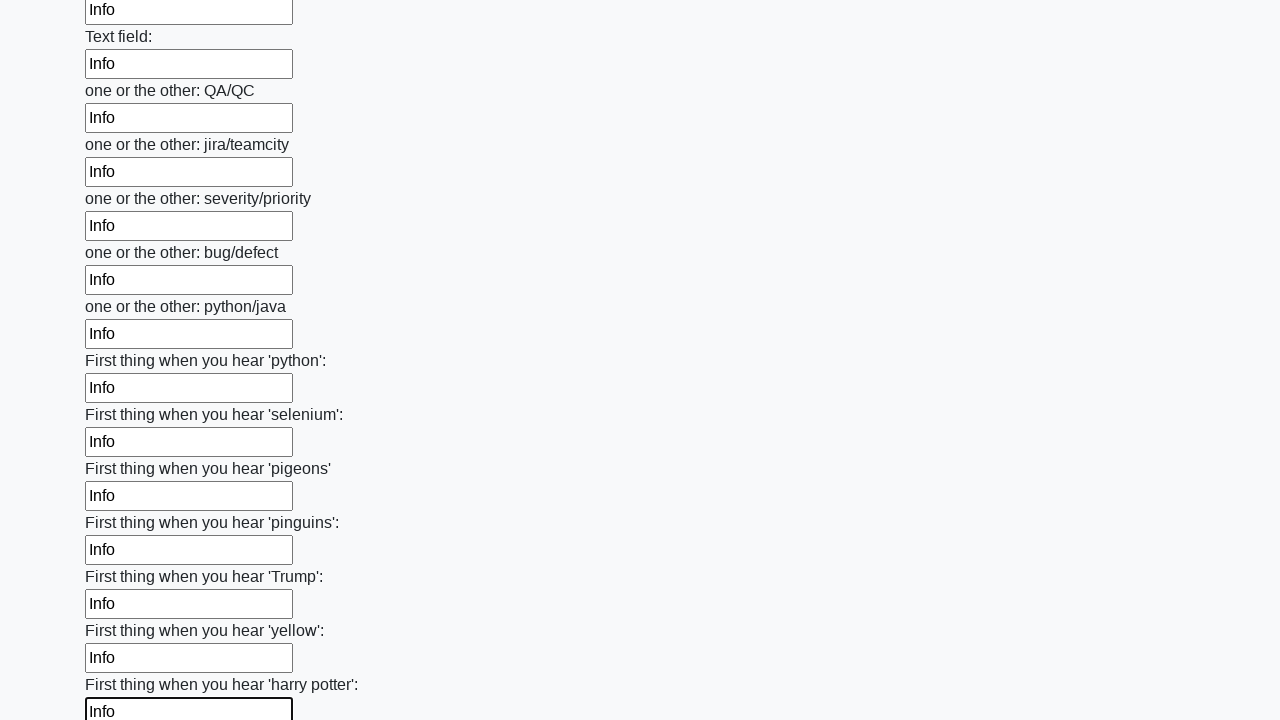

Filled an input field with 'Info'
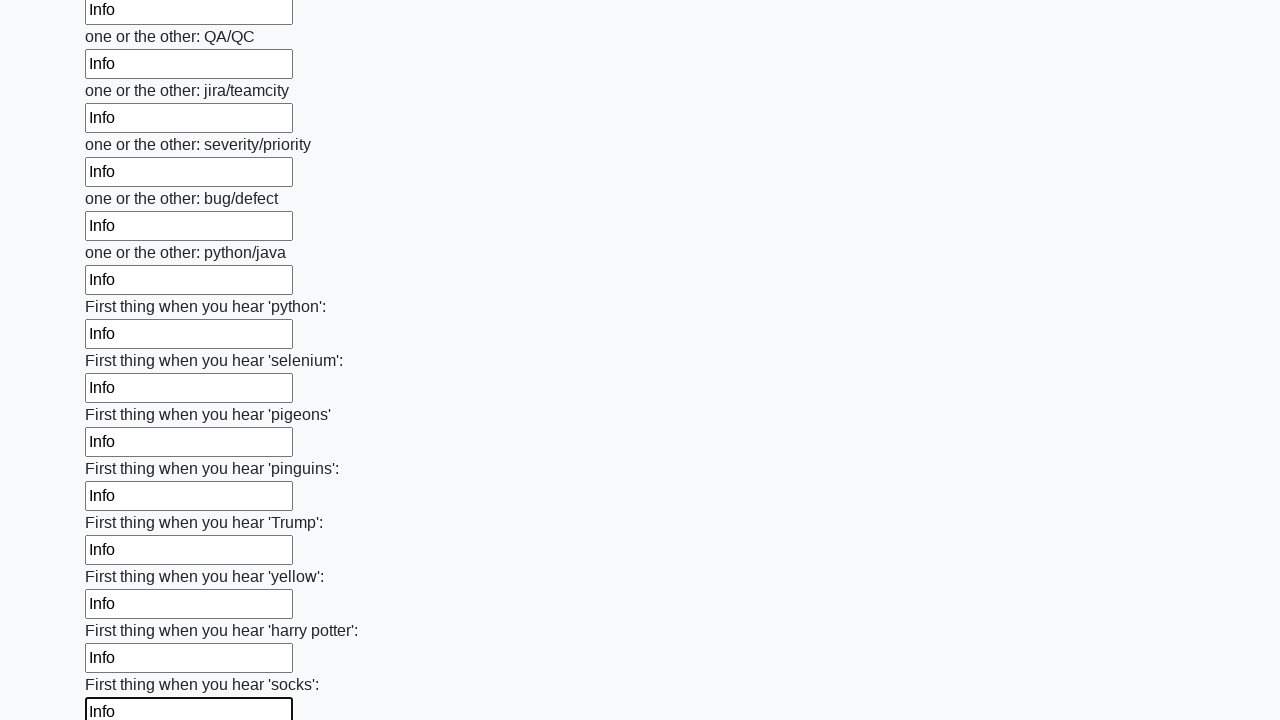

Clicked the form submit button at (123, 611) on button.btn.btn-default
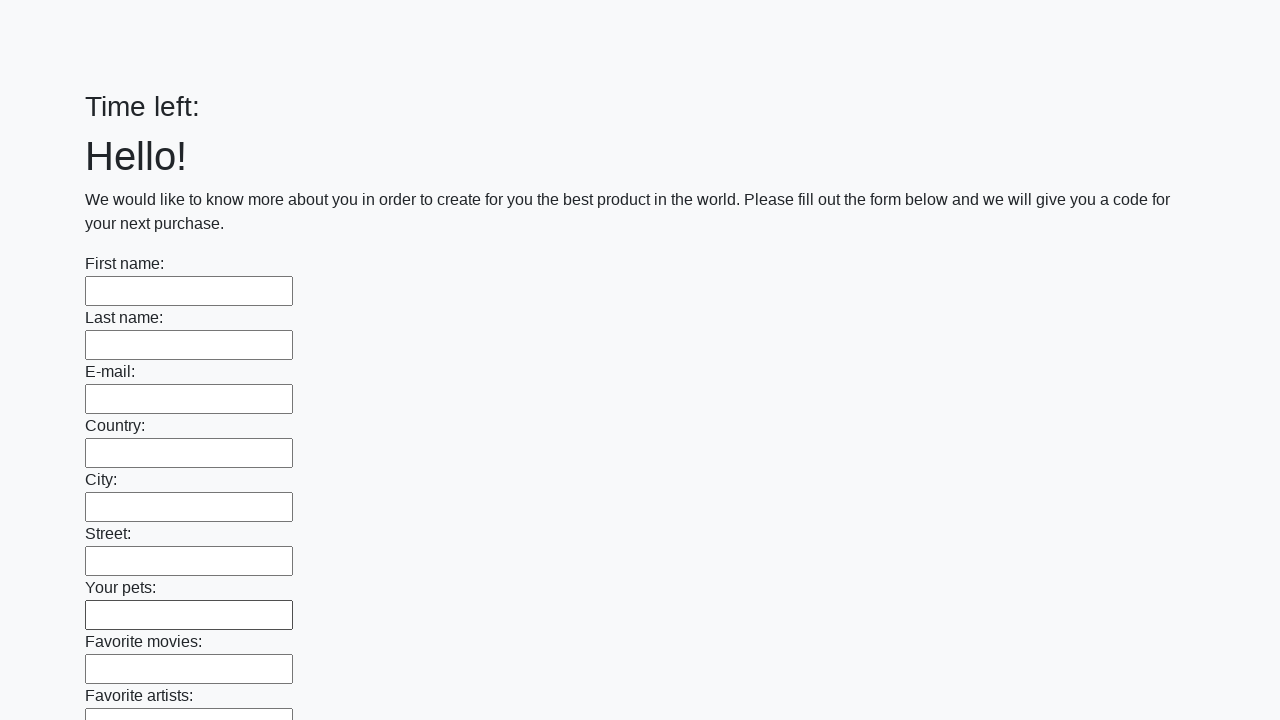

Waited 2 seconds for form submission result
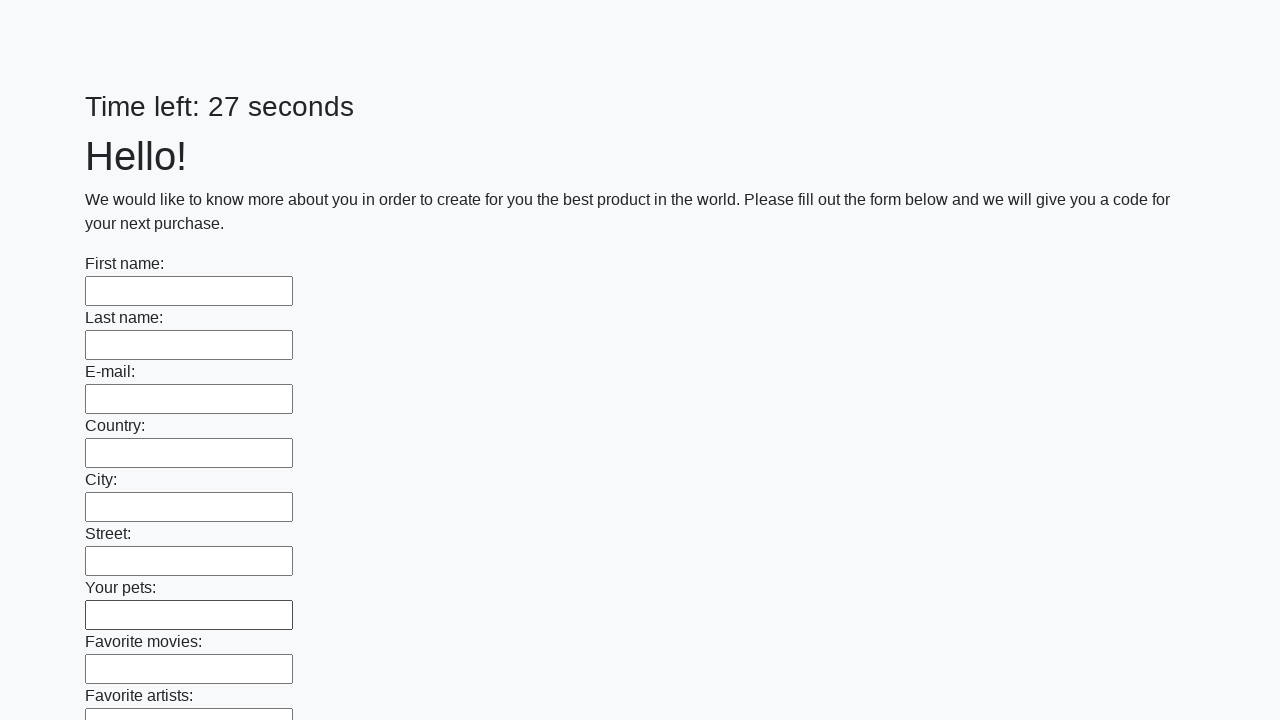

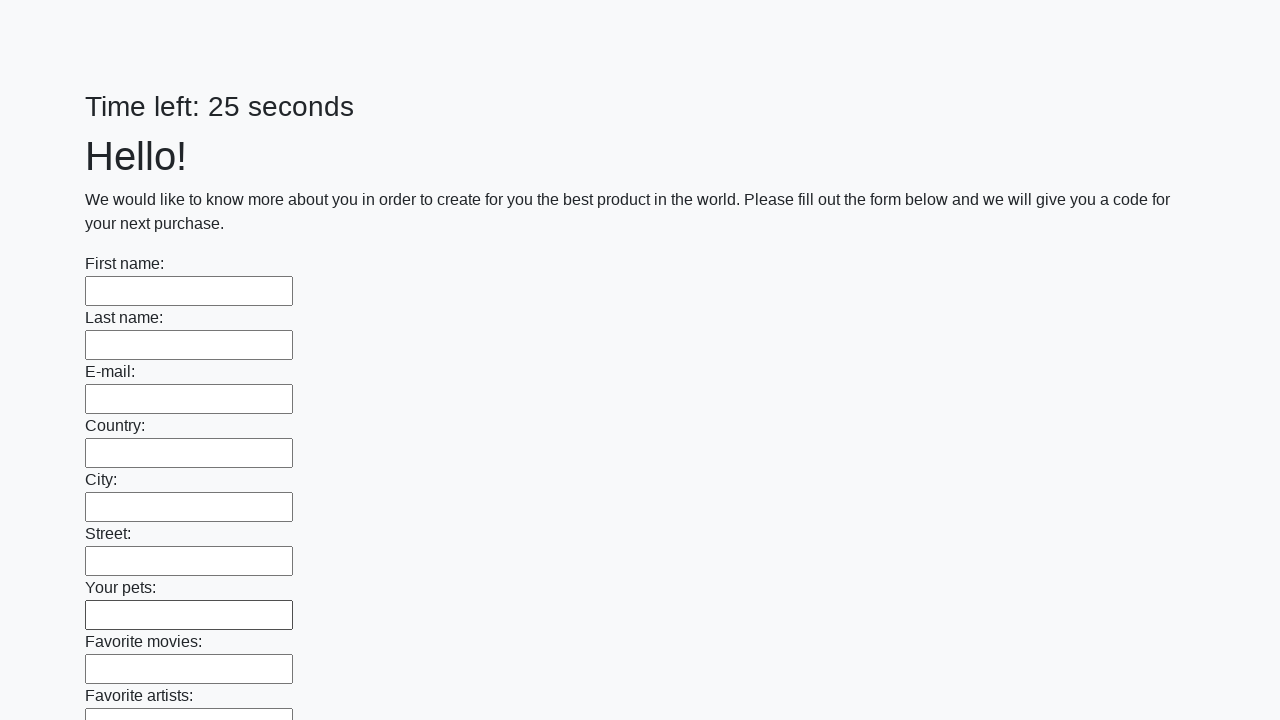